Tests multiple checkboxes by selecting all, deselecting all, and then selecting a specific checkbox

Starting URL: https://automationfc.github.io/multiple-fields/

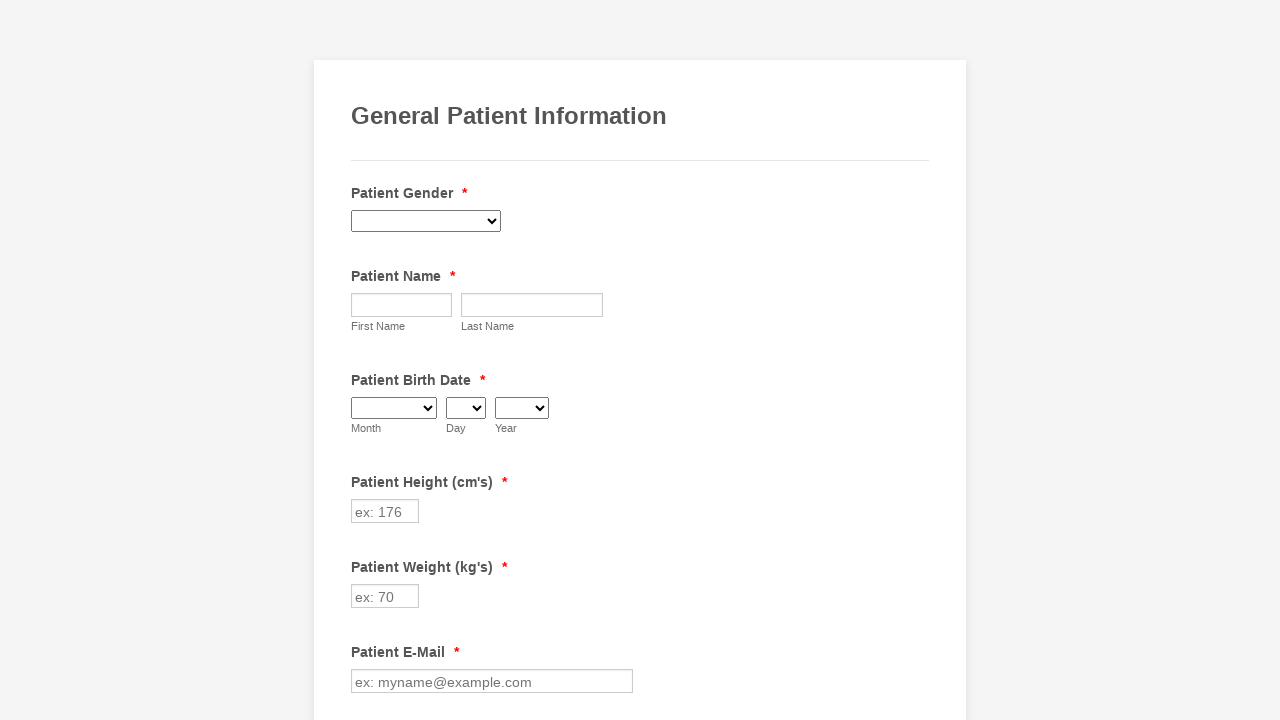

Located all checkboxes in the form
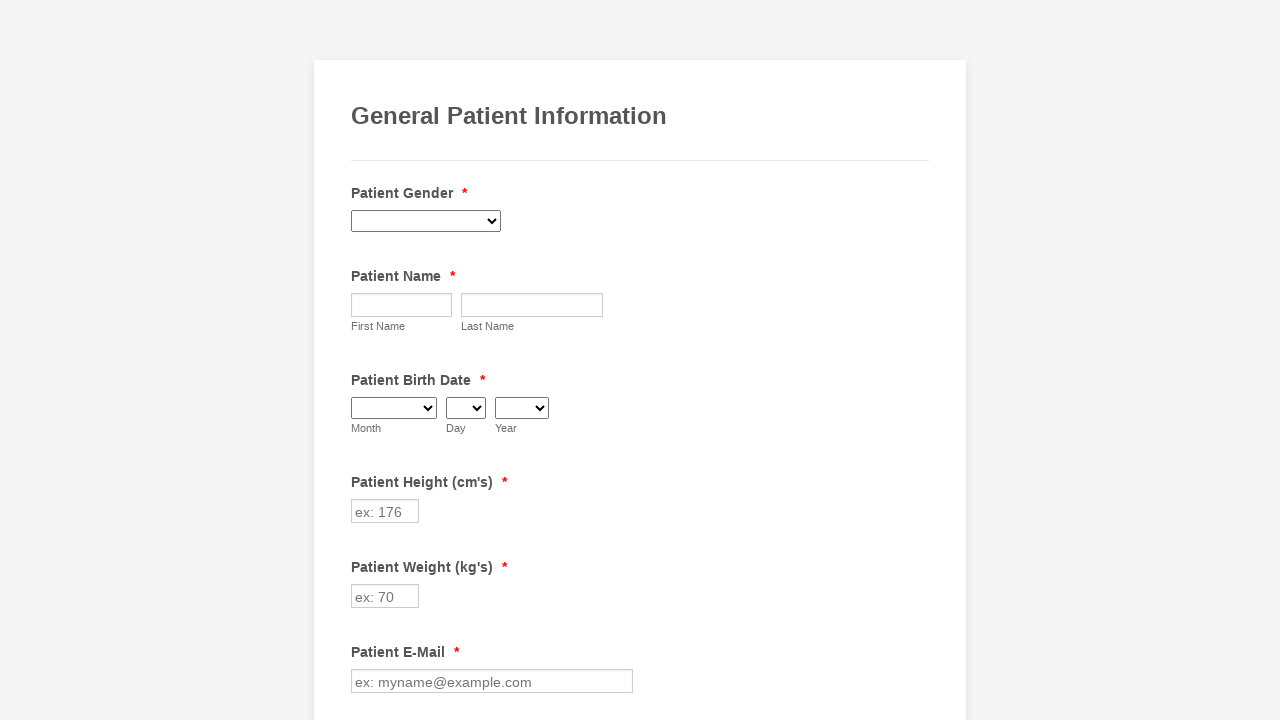

Found 29 checkboxes
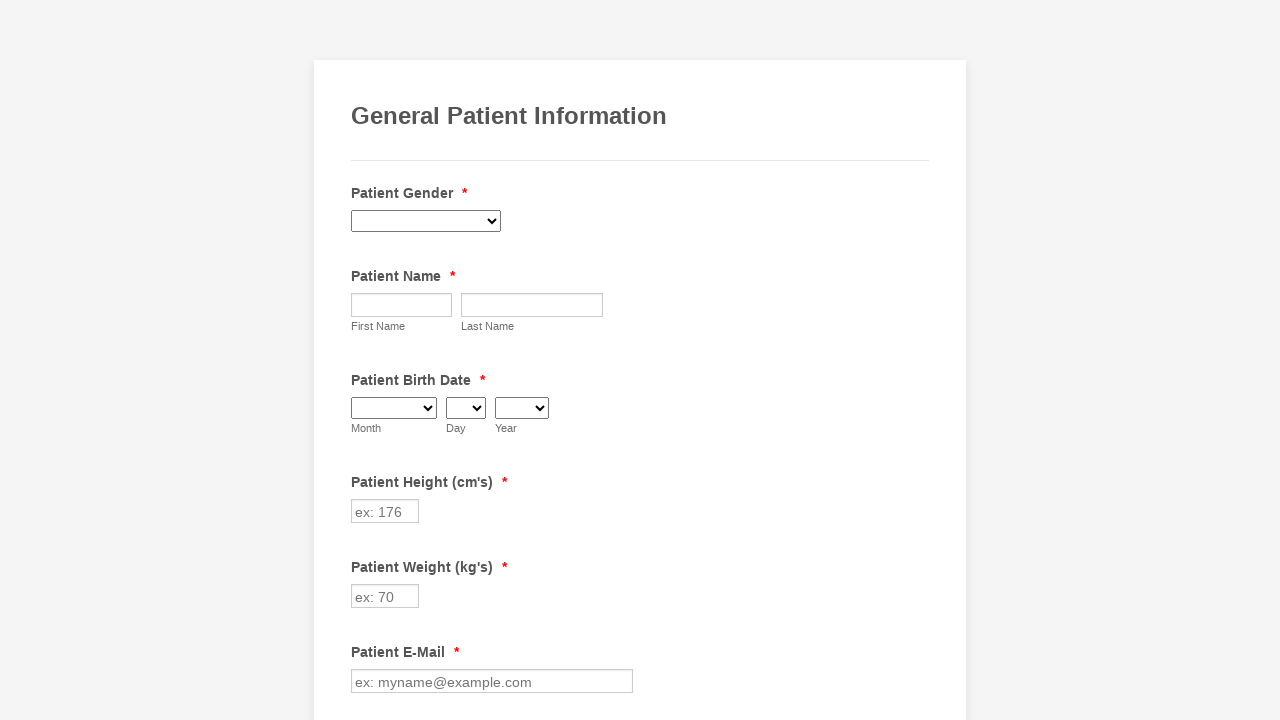

Clicked checkbox 1 to select it at (362, 360) on div.form-single-column span.form-checkbox-item input >> nth=0
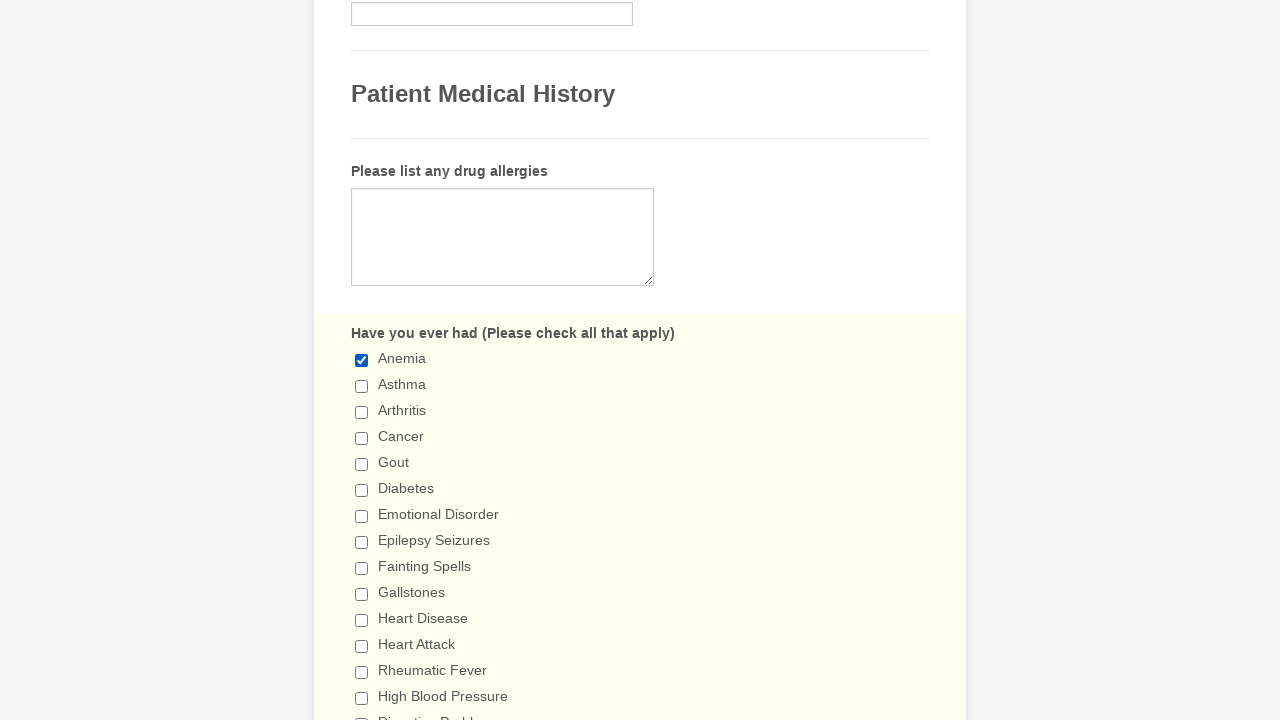

Waited 500ms after selecting checkbox 1
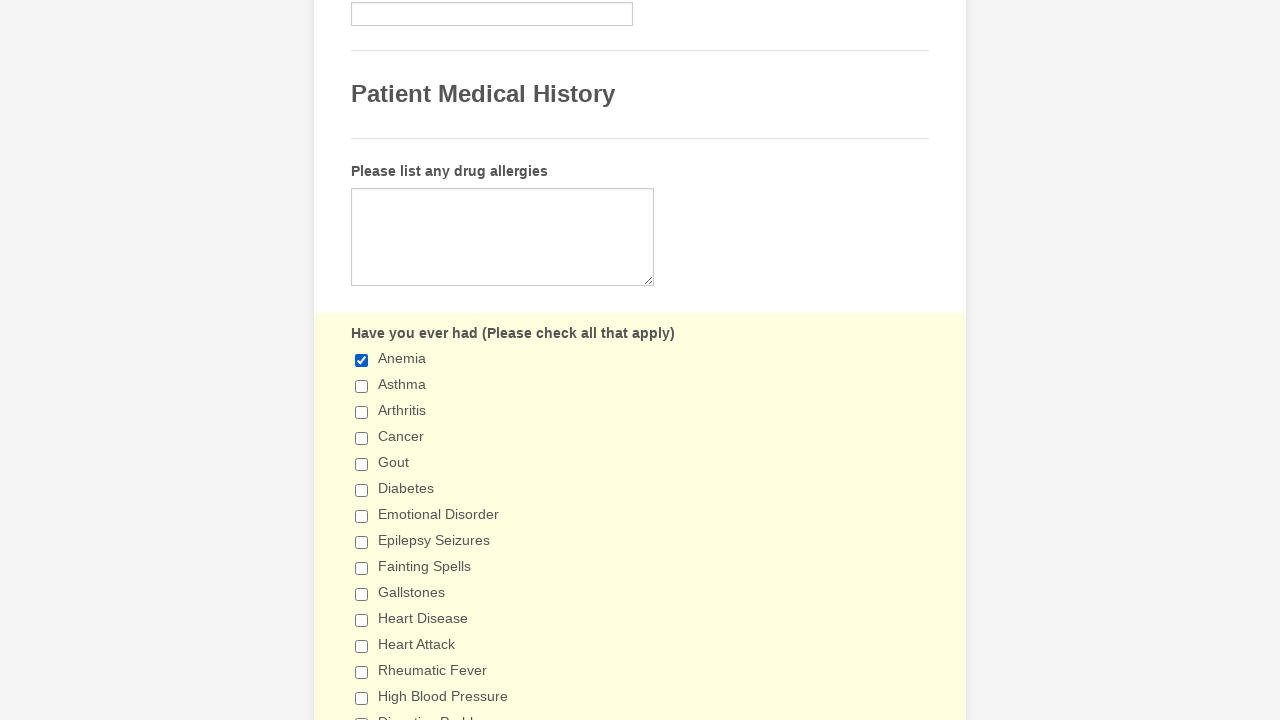

Clicked checkbox 2 to select it at (362, 386) on div.form-single-column span.form-checkbox-item input >> nth=1
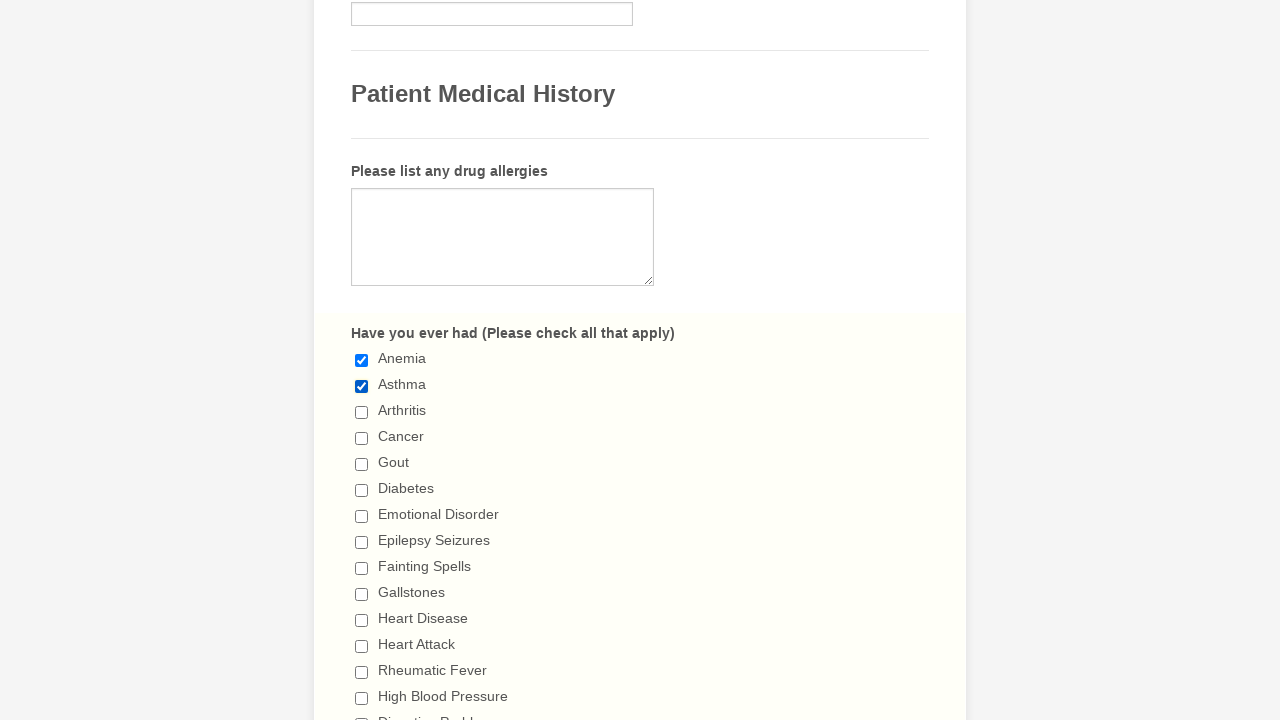

Waited 500ms after selecting checkbox 2
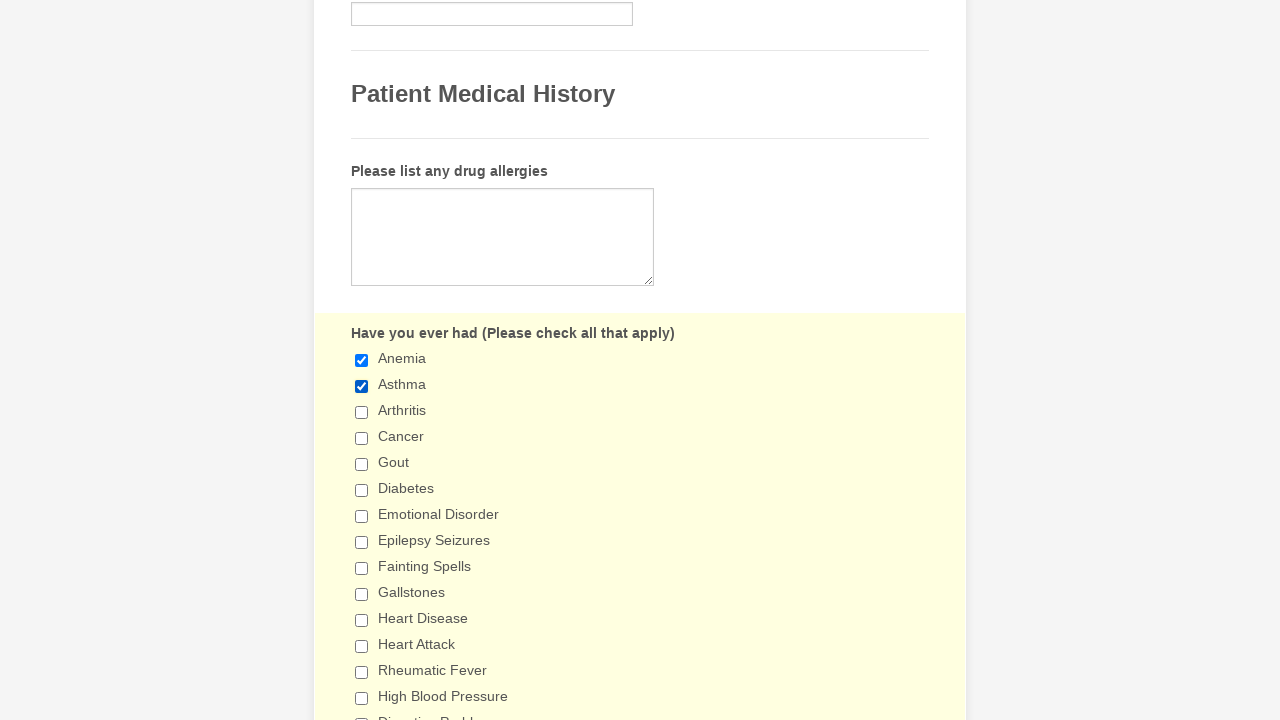

Clicked checkbox 3 to select it at (362, 412) on div.form-single-column span.form-checkbox-item input >> nth=2
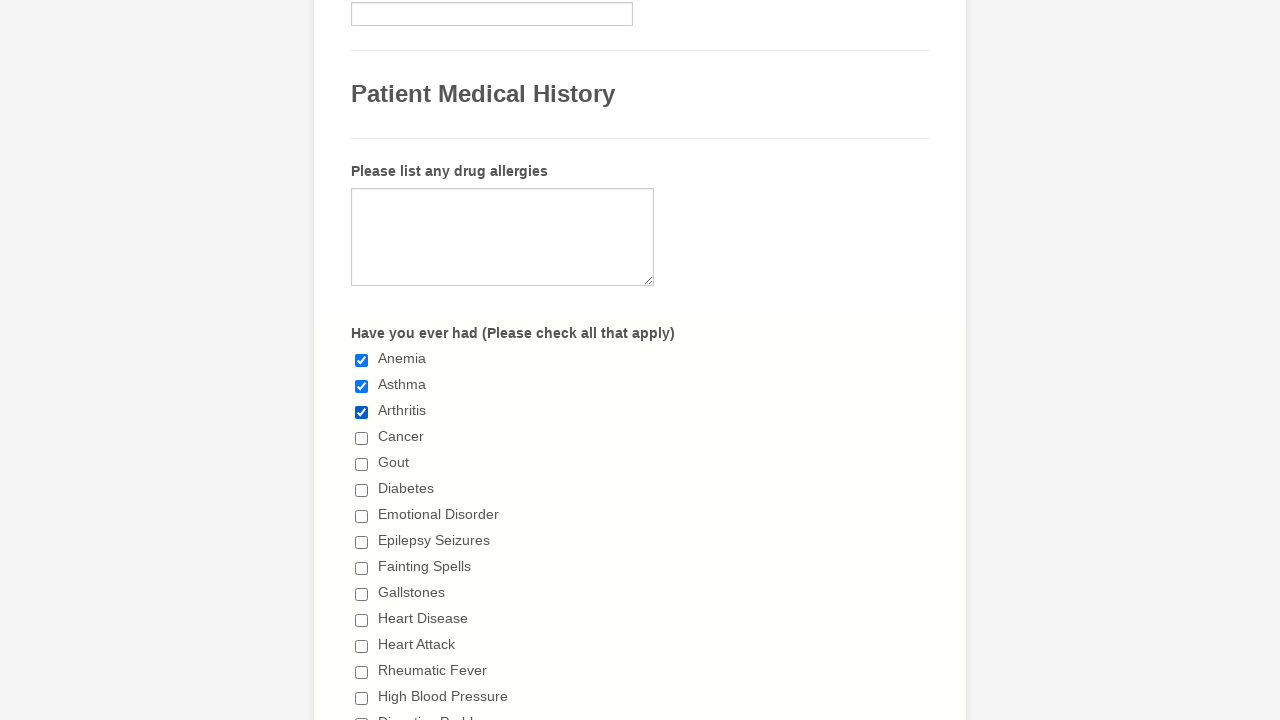

Waited 500ms after selecting checkbox 3
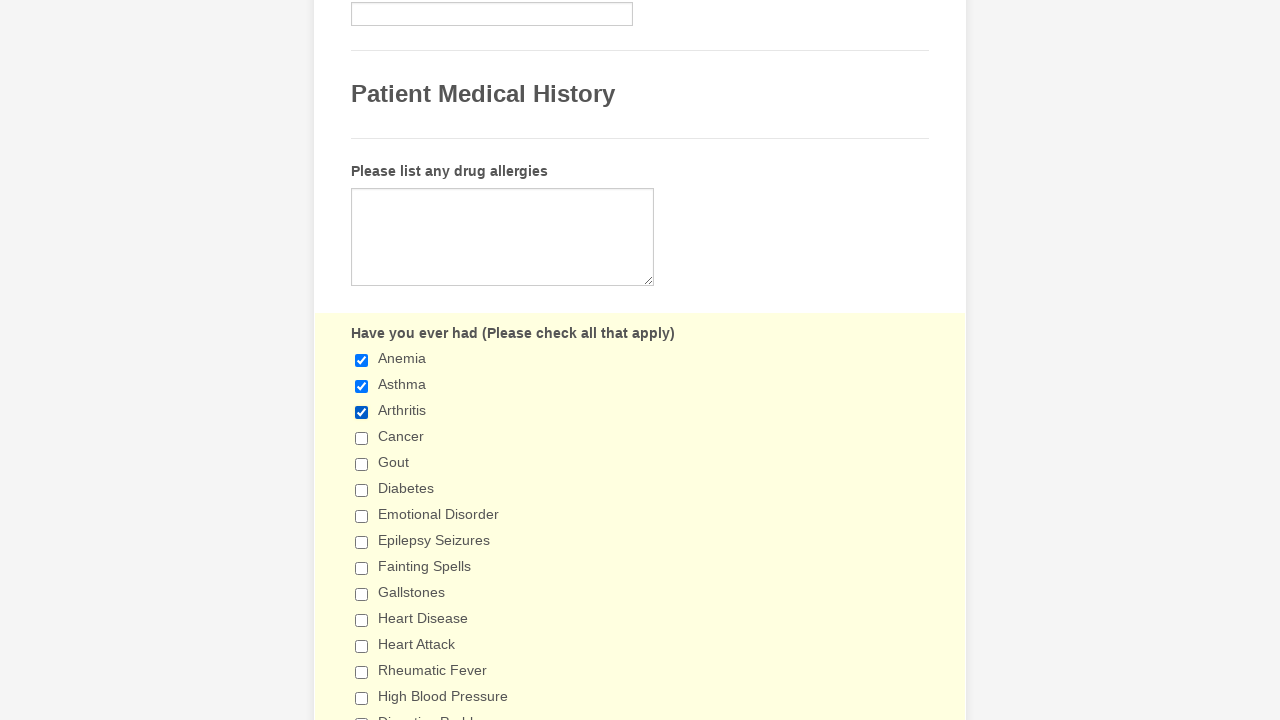

Clicked checkbox 4 to select it at (362, 438) on div.form-single-column span.form-checkbox-item input >> nth=3
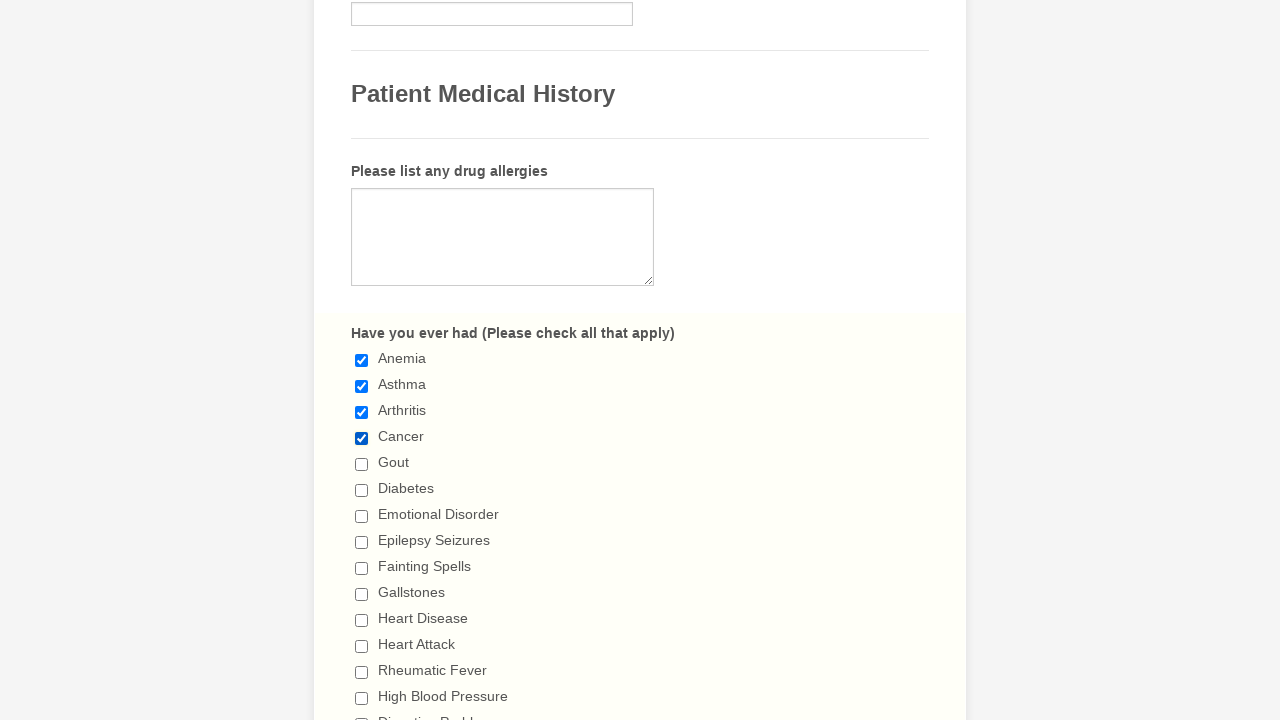

Waited 500ms after selecting checkbox 4
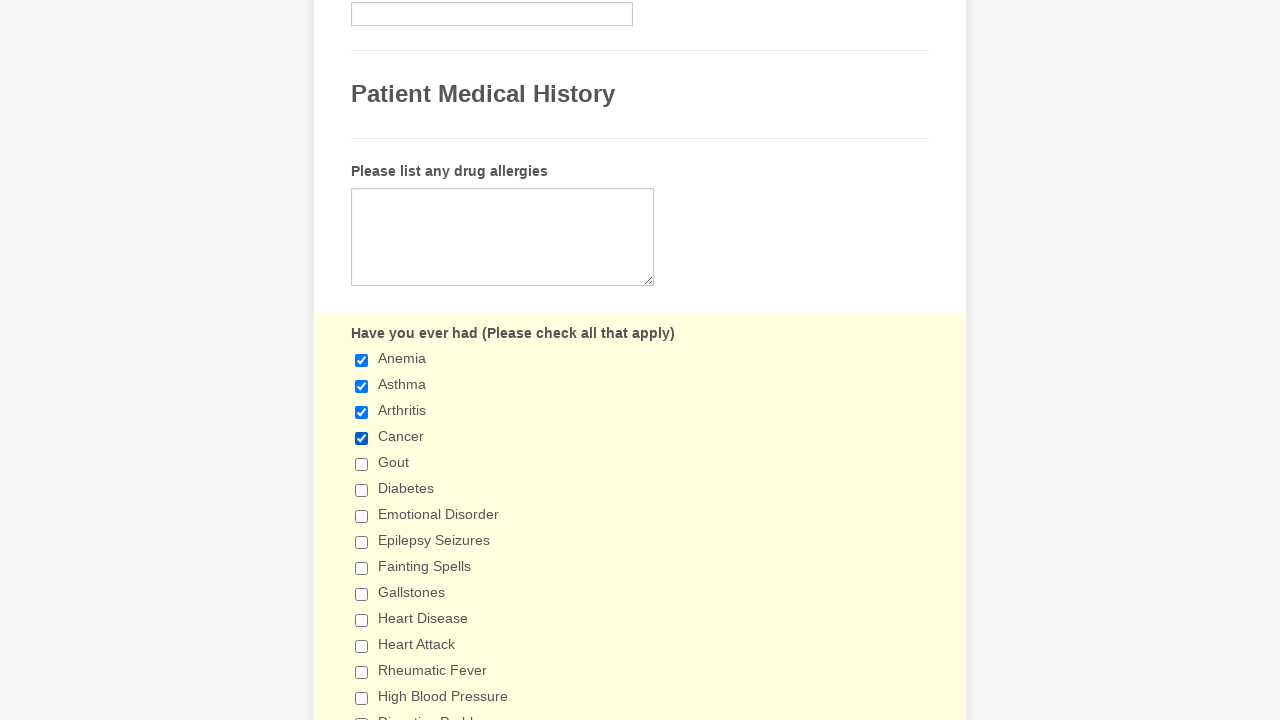

Clicked checkbox 5 to select it at (362, 464) on div.form-single-column span.form-checkbox-item input >> nth=4
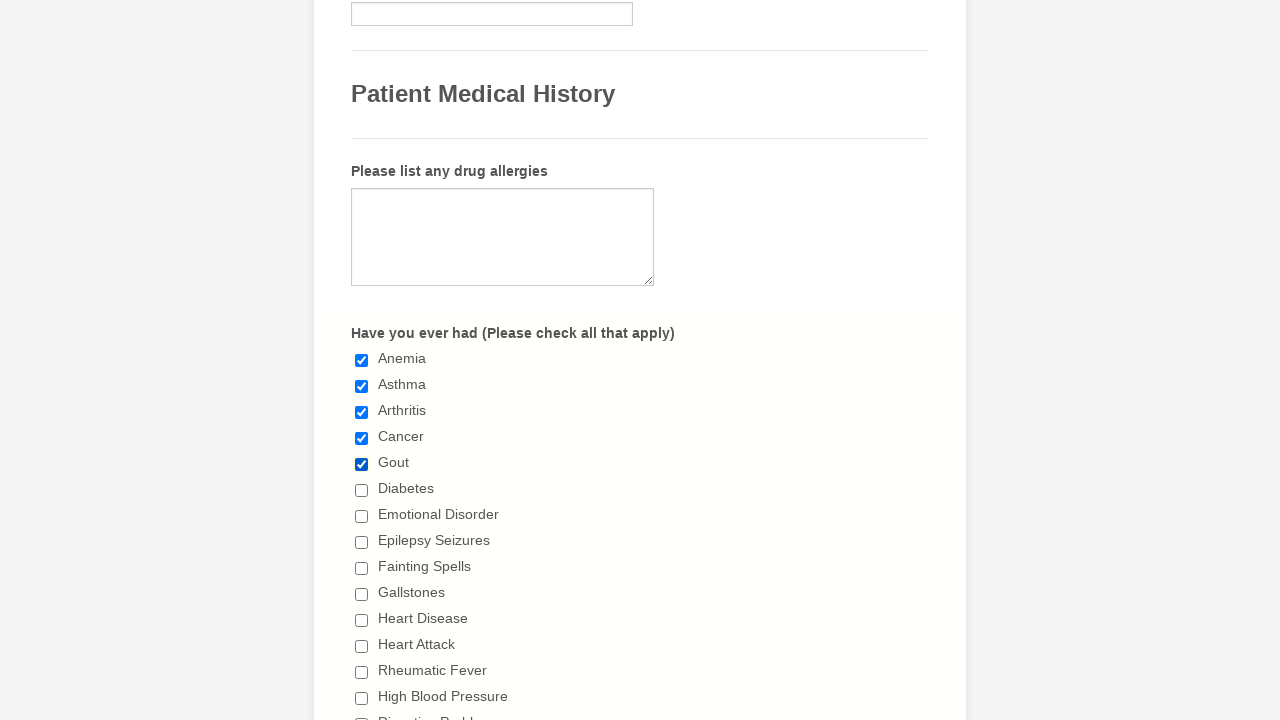

Waited 500ms after selecting checkbox 5
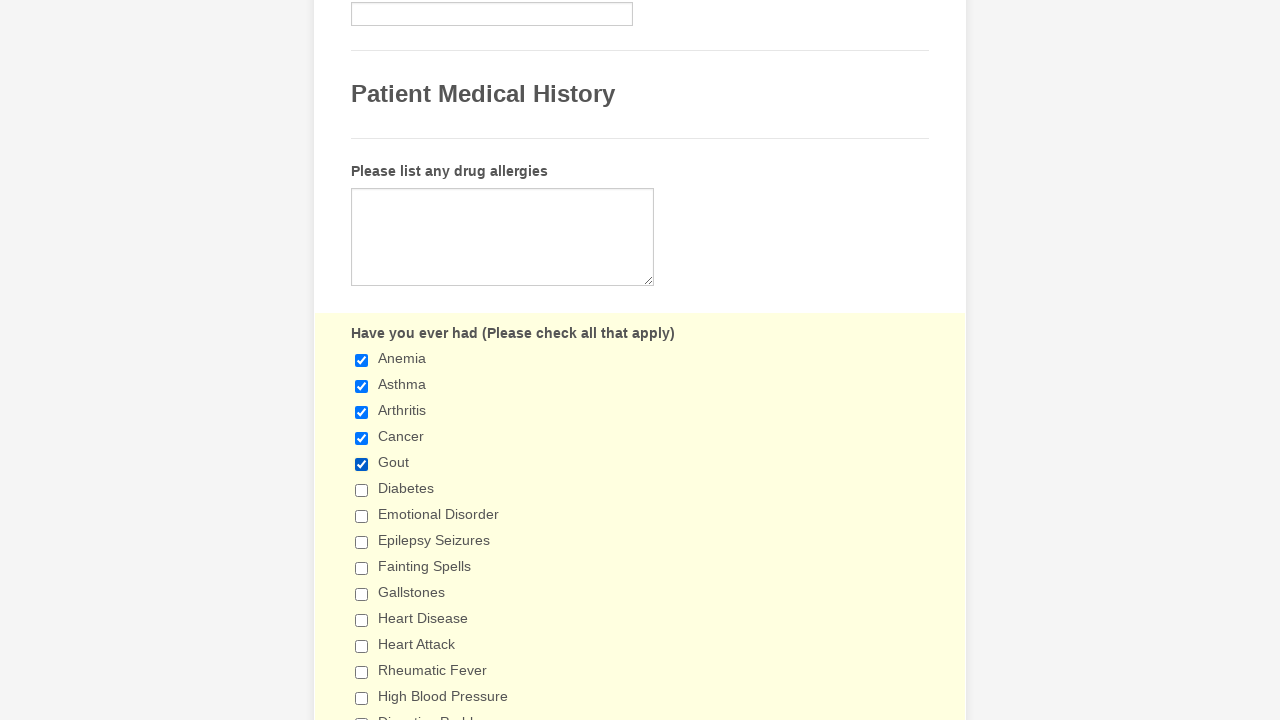

Clicked checkbox 6 to select it at (362, 490) on div.form-single-column span.form-checkbox-item input >> nth=5
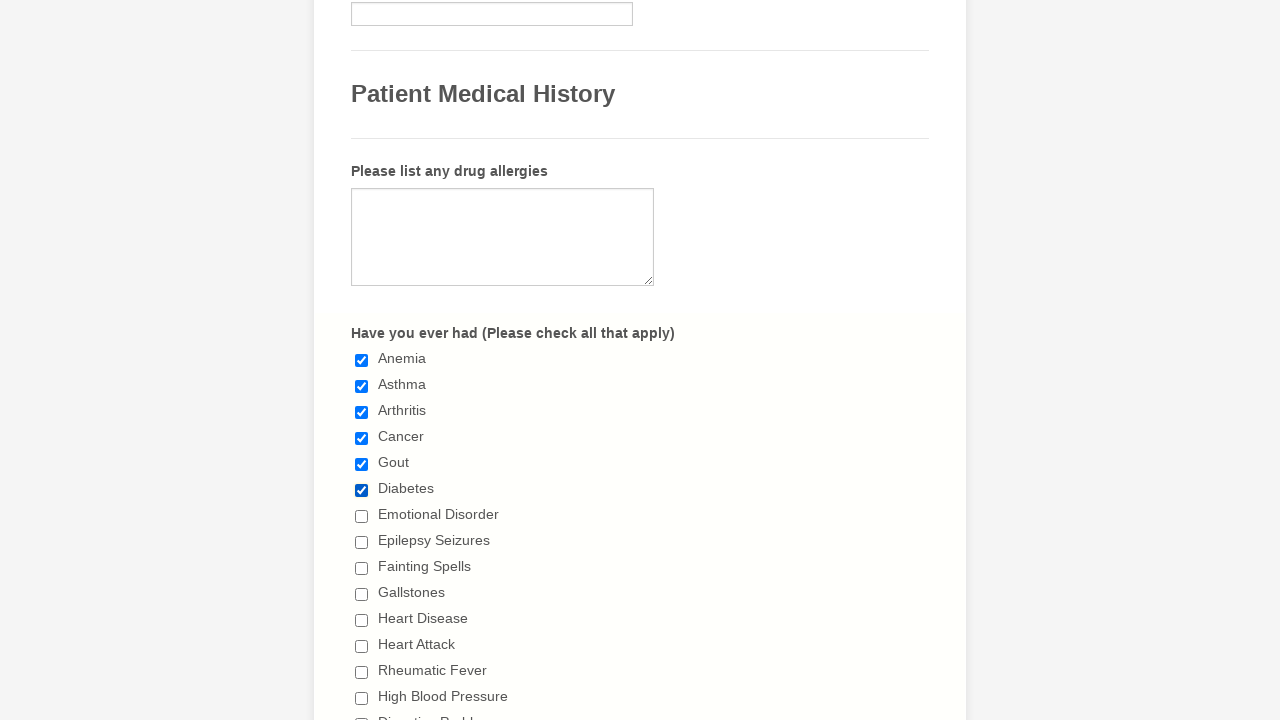

Waited 500ms after selecting checkbox 6
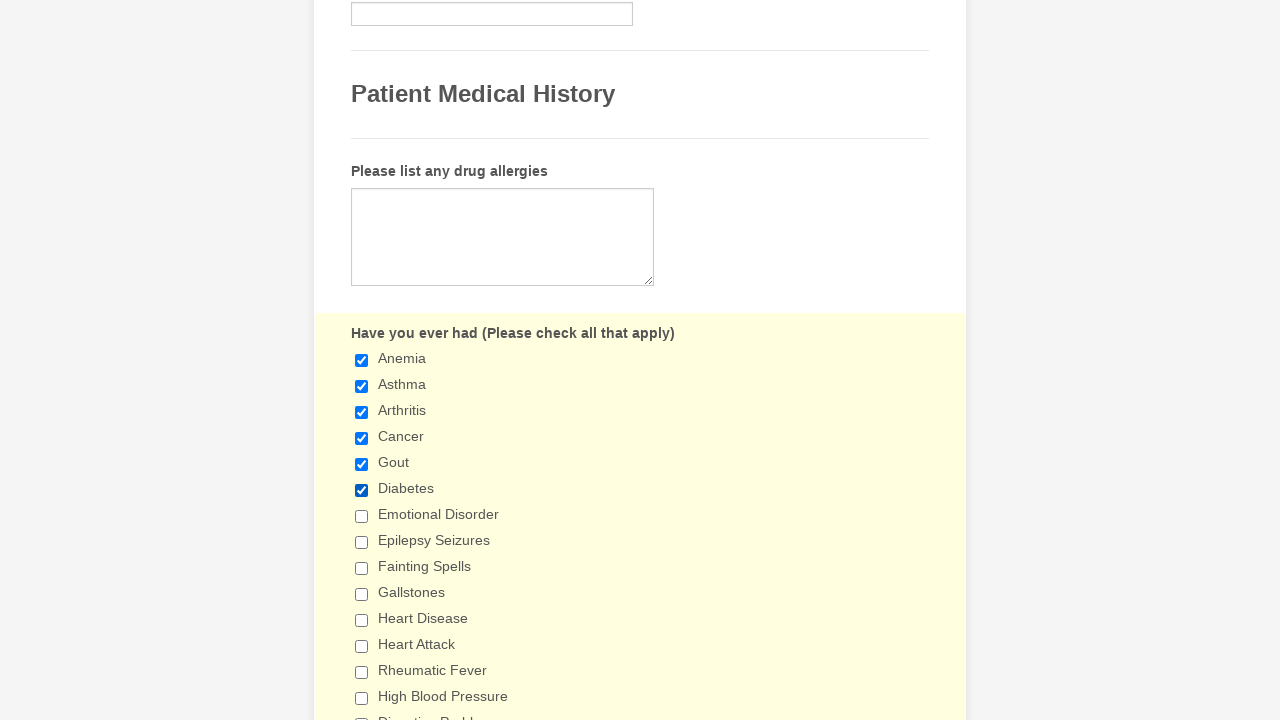

Clicked checkbox 7 to select it at (362, 516) on div.form-single-column span.form-checkbox-item input >> nth=6
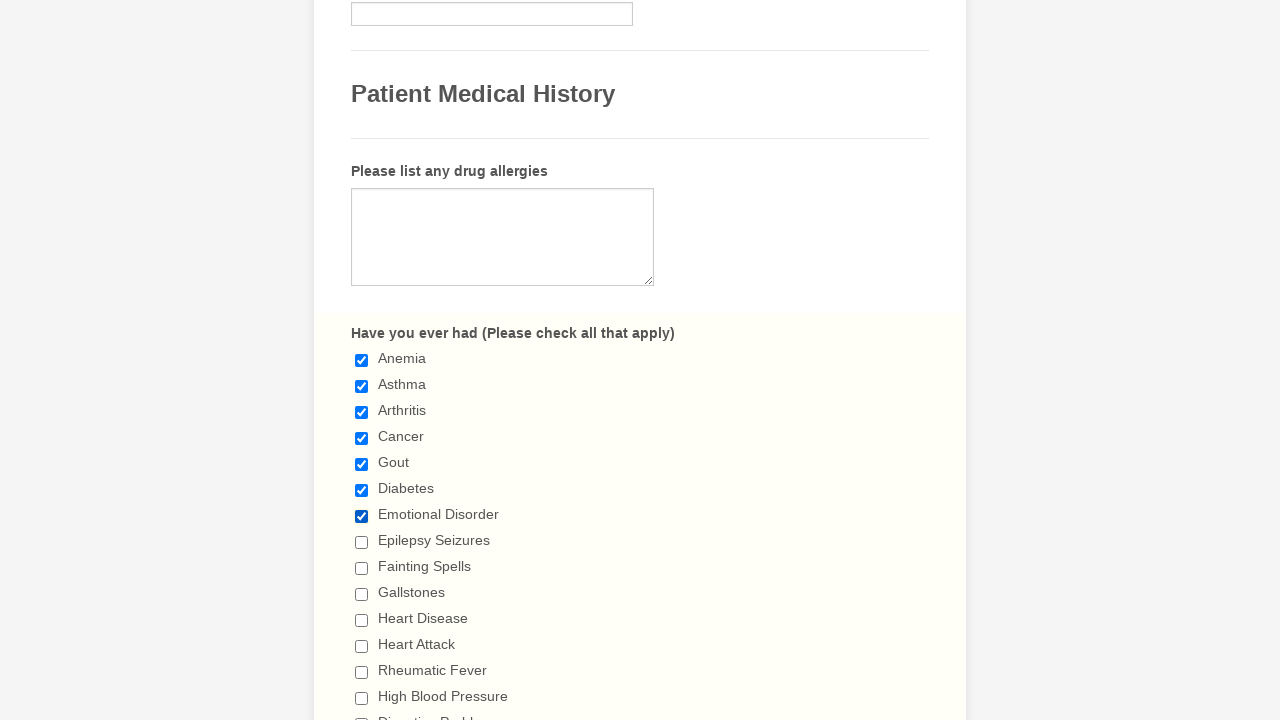

Waited 500ms after selecting checkbox 7
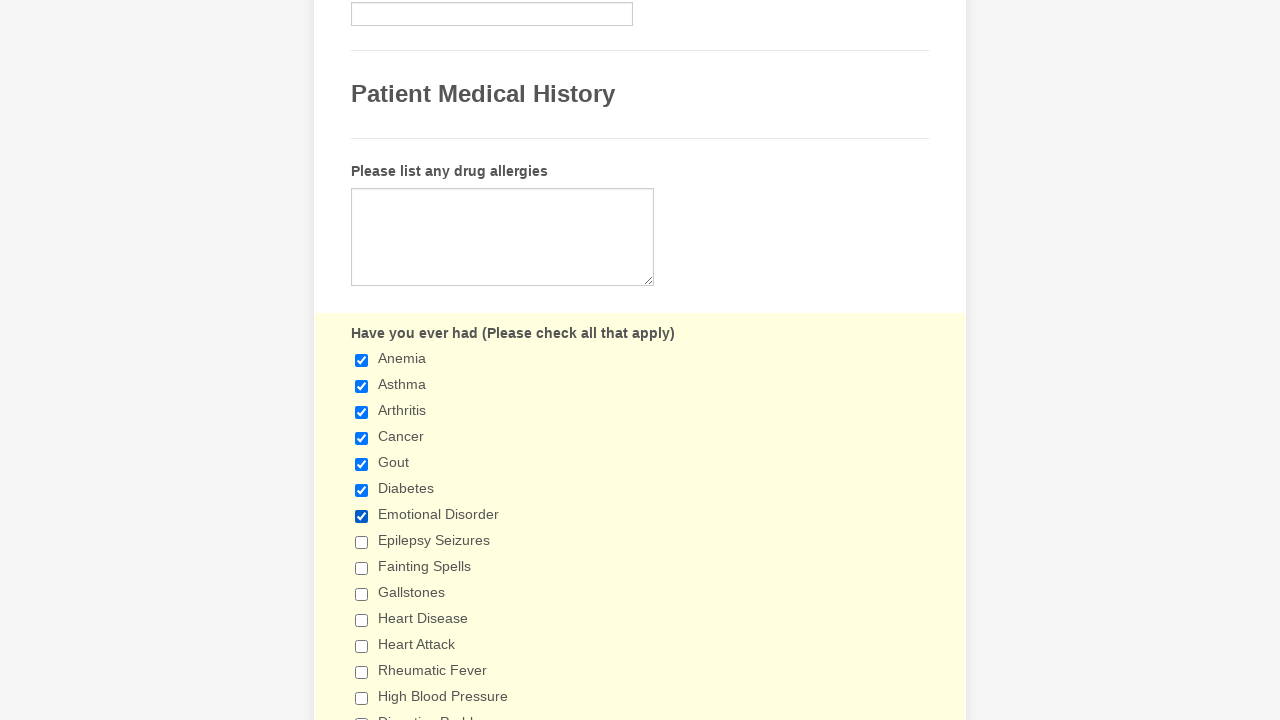

Clicked checkbox 8 to select it at (362, 542) on div.form-single-column span.form-checkbox-item input >> nth=7
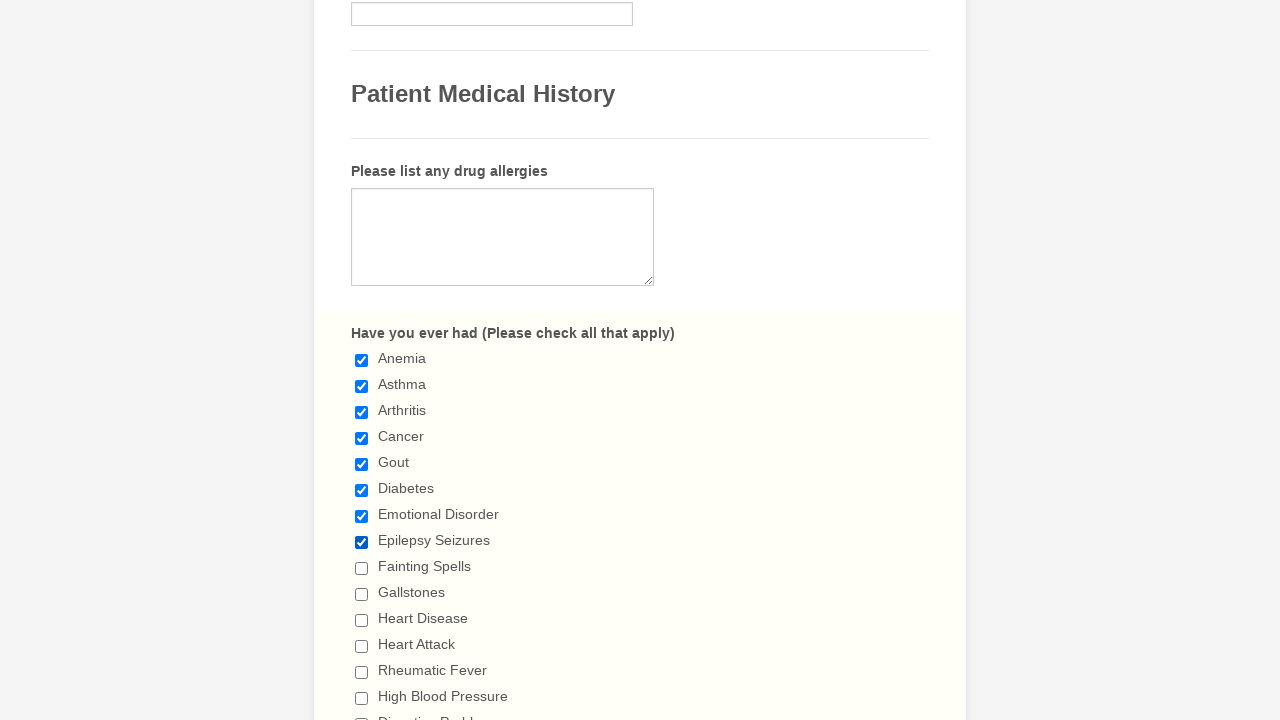

Waited 500ms after selecting checkbox 8
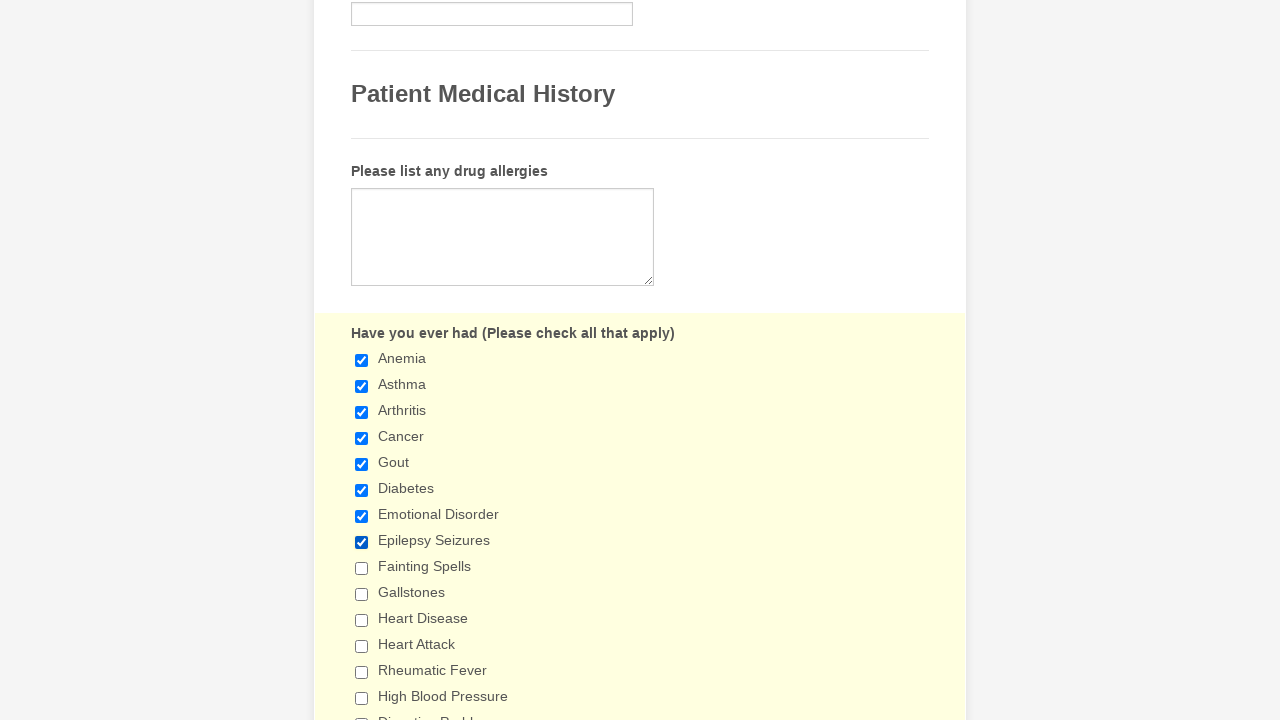

Clicked checkbox 9 to select it at (362, 568) on div.form-single-column span.form-checkbox-item input >> nth=8
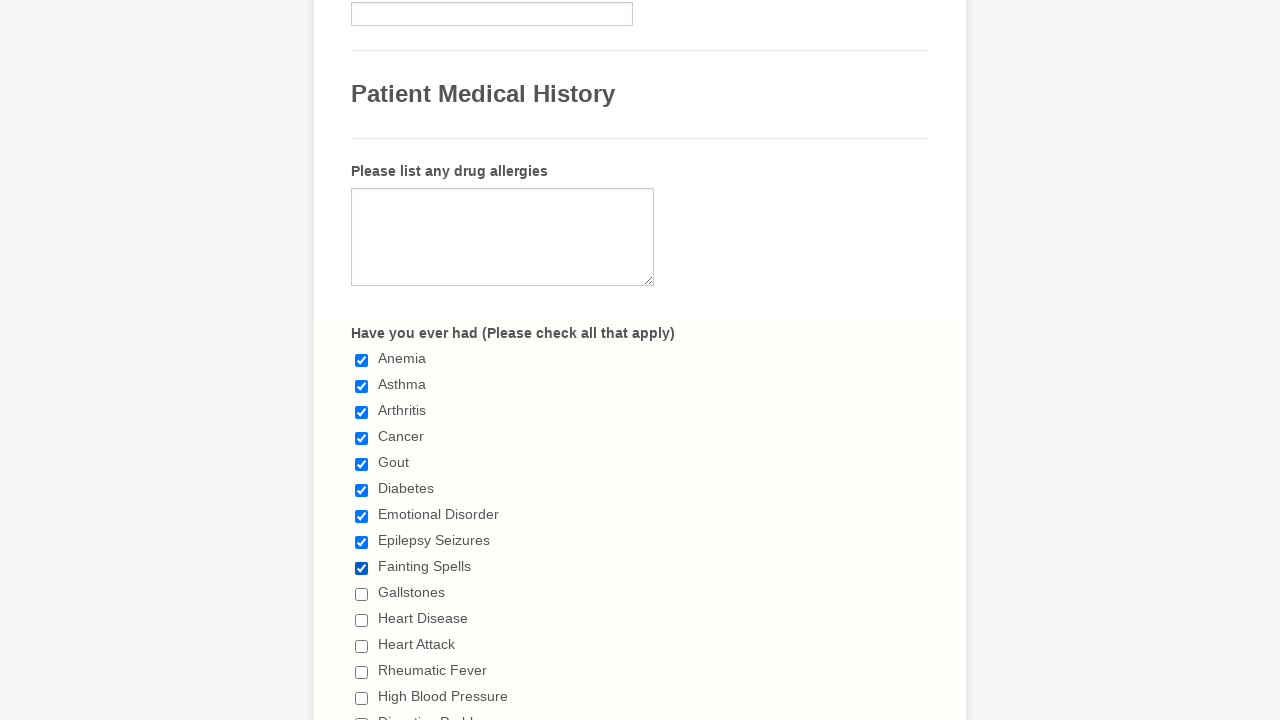

Waited 500ms after selecting checkbox 9
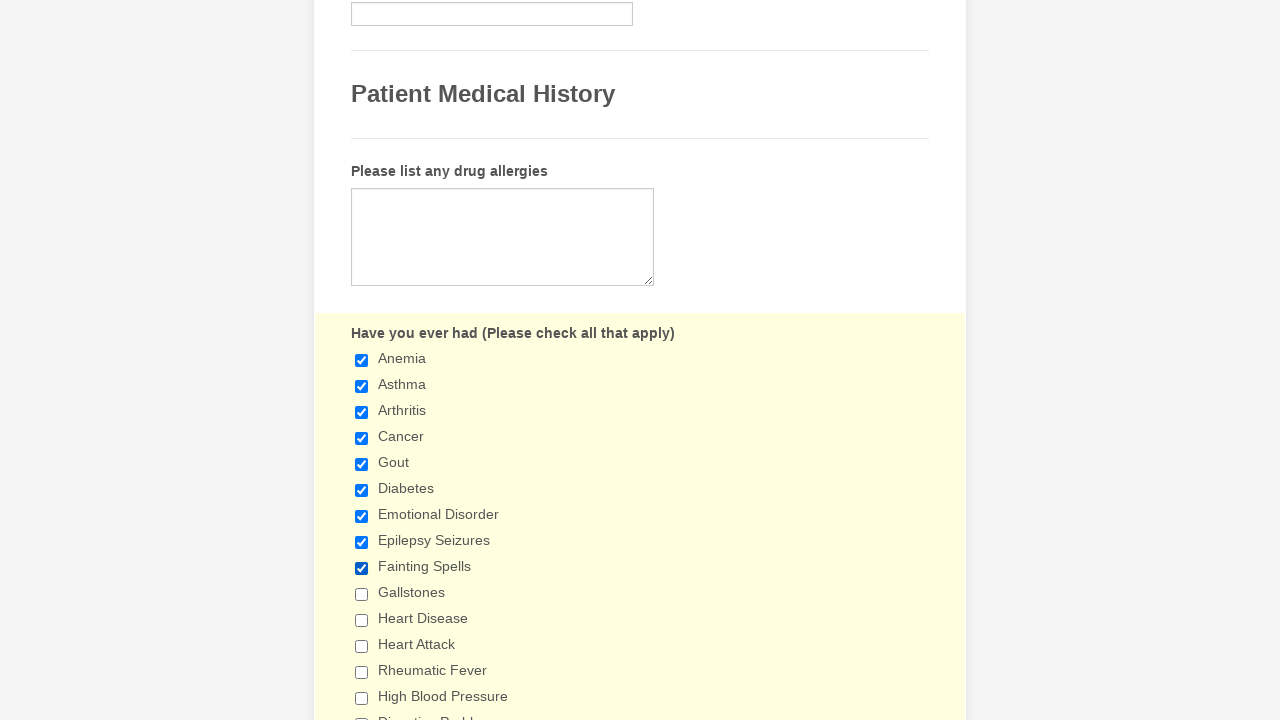

Clicked checkbox 10 to select it at (362, 594) on div.form-single-column span.form-checkbox-item input >> nth=9
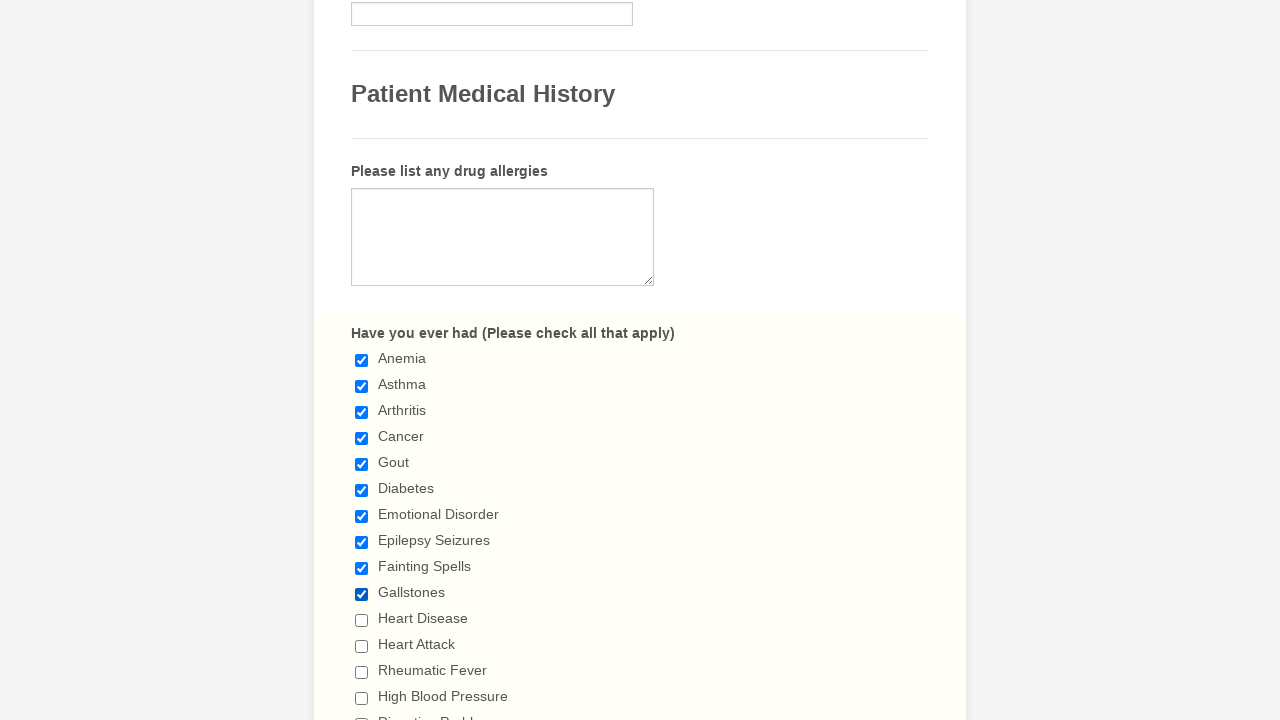

Waited 500ms after selecting checkbox 10
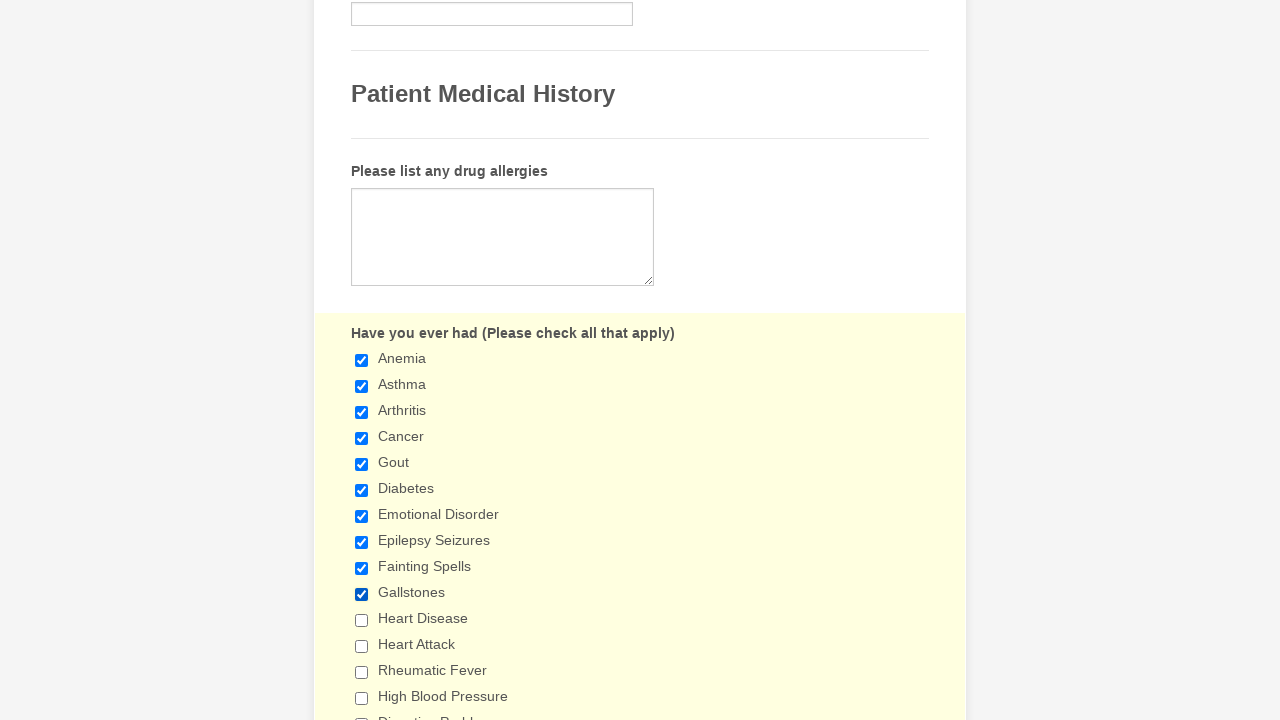

Clicked checkbox 11 to select it at (362, 620) on div.form-single-column span.form-checkbox-item input >> nth=10
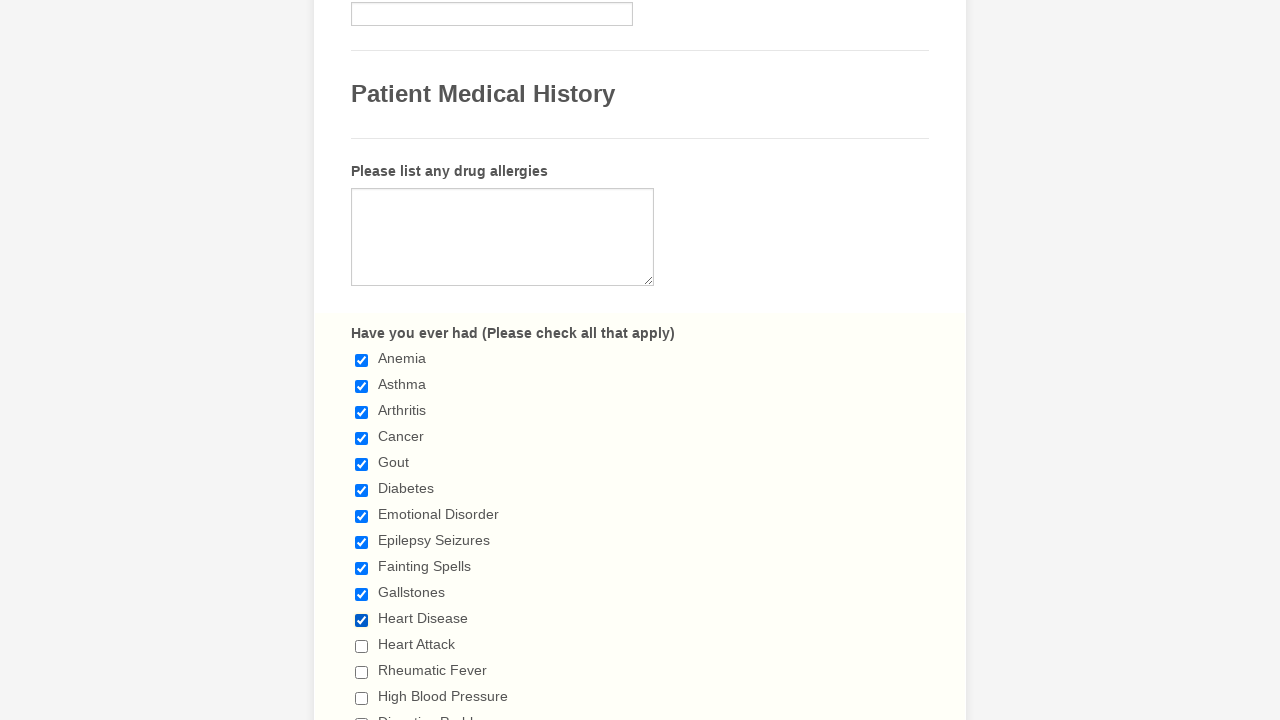

Waited 500ms after selecting checkbox 11
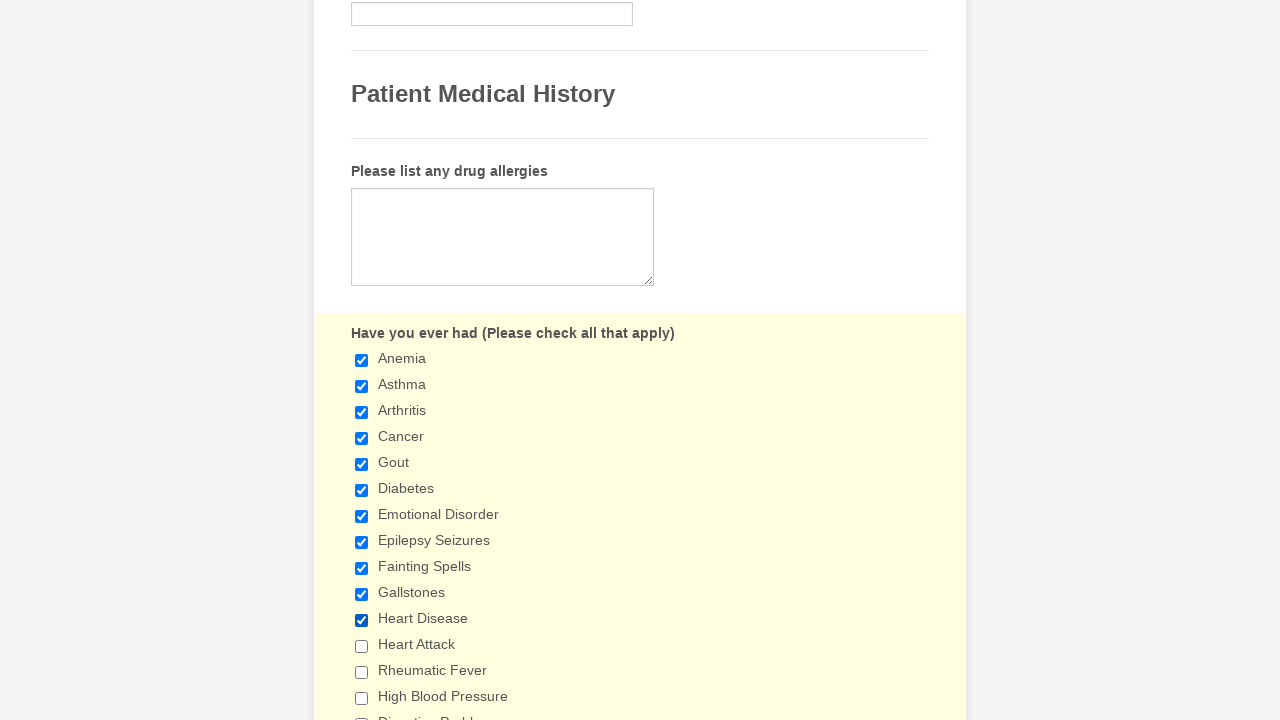

Clicked checkbox 12 to select it at (362, 646) on div.form-single-column span.form-checkbox-item input >> nth=11
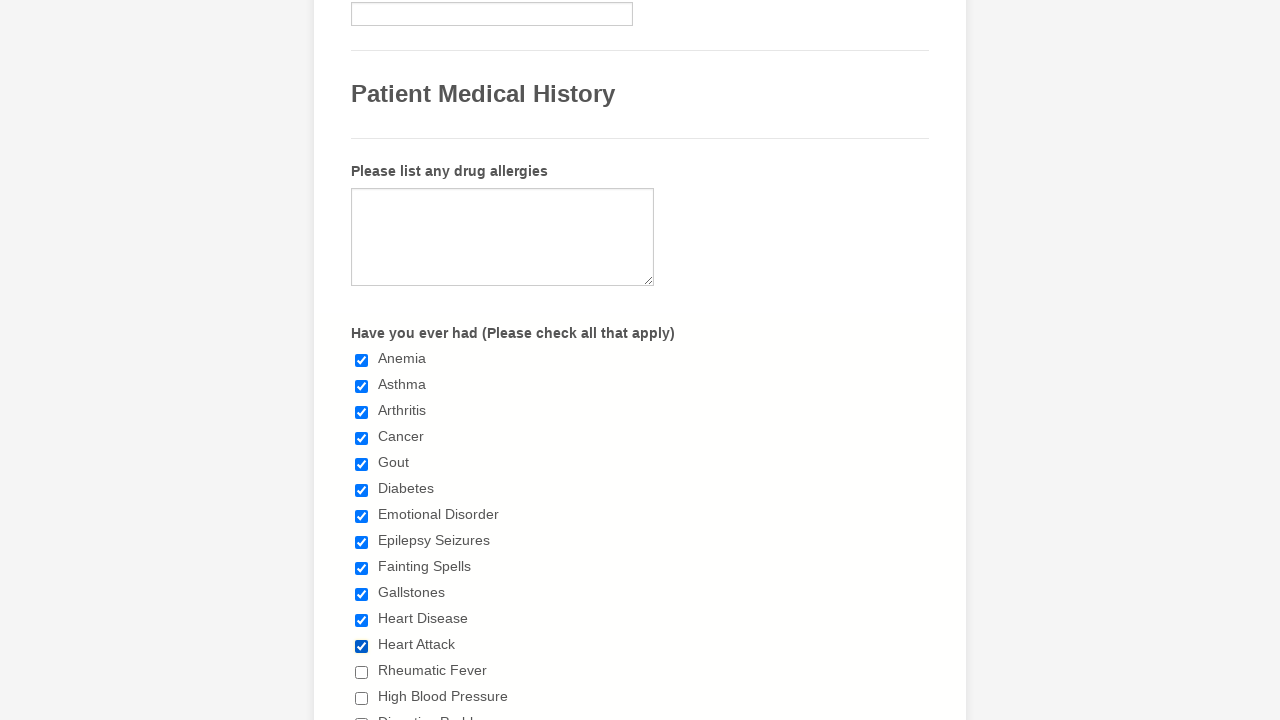

Waited 500ms after selecting checkbox 12
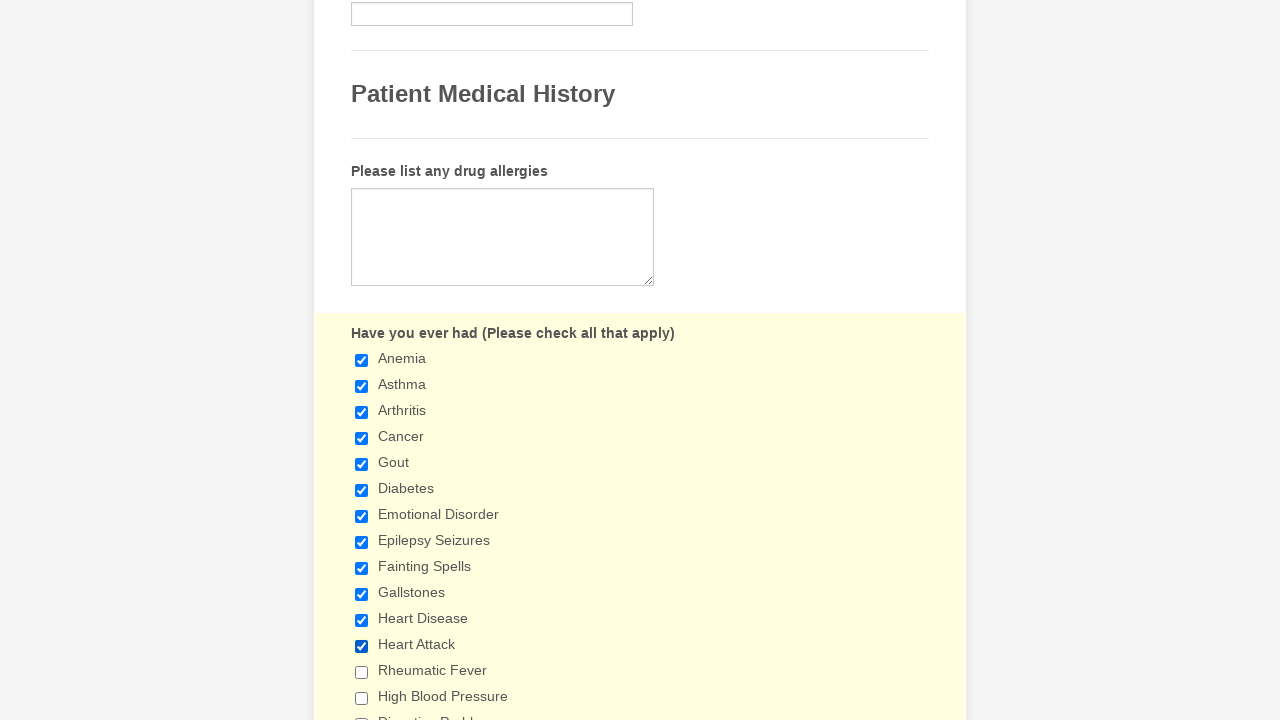

Clicked checkbox 13 to select it at (362, 672) on div.form-single-column span.form-checkbox-item input >> nth=12
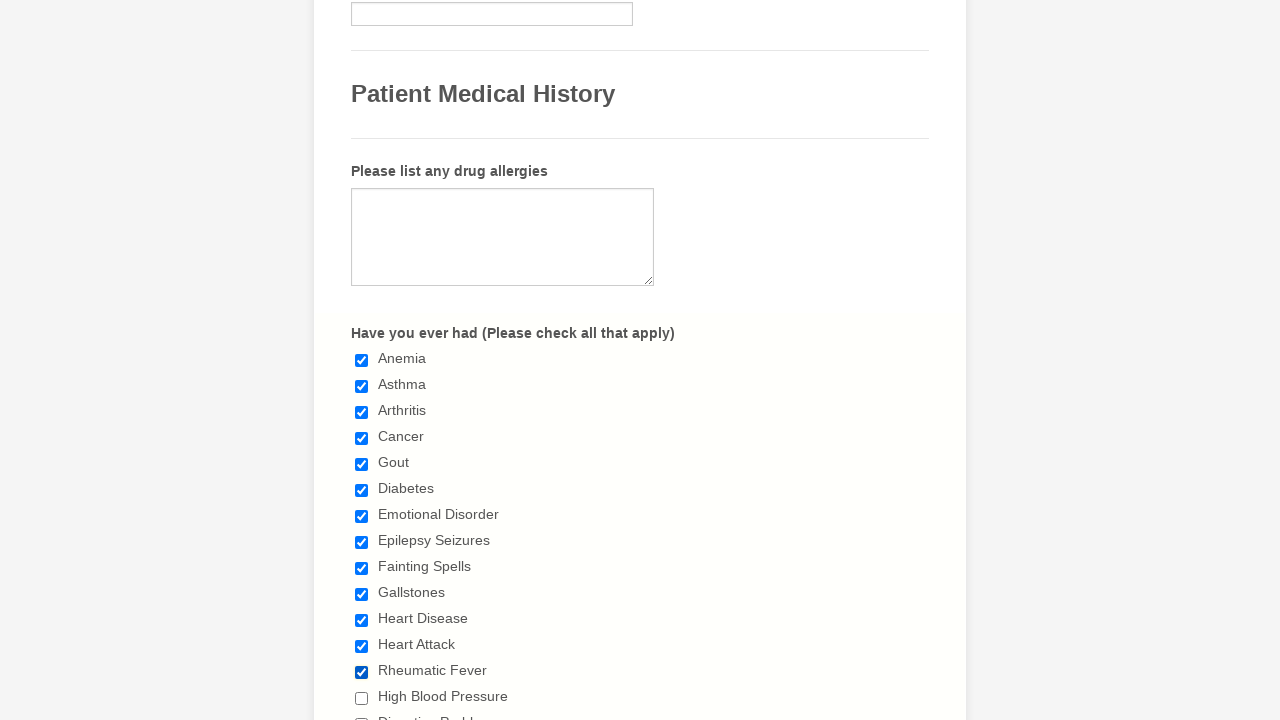

Waited 500ms after selecting checkbox 13
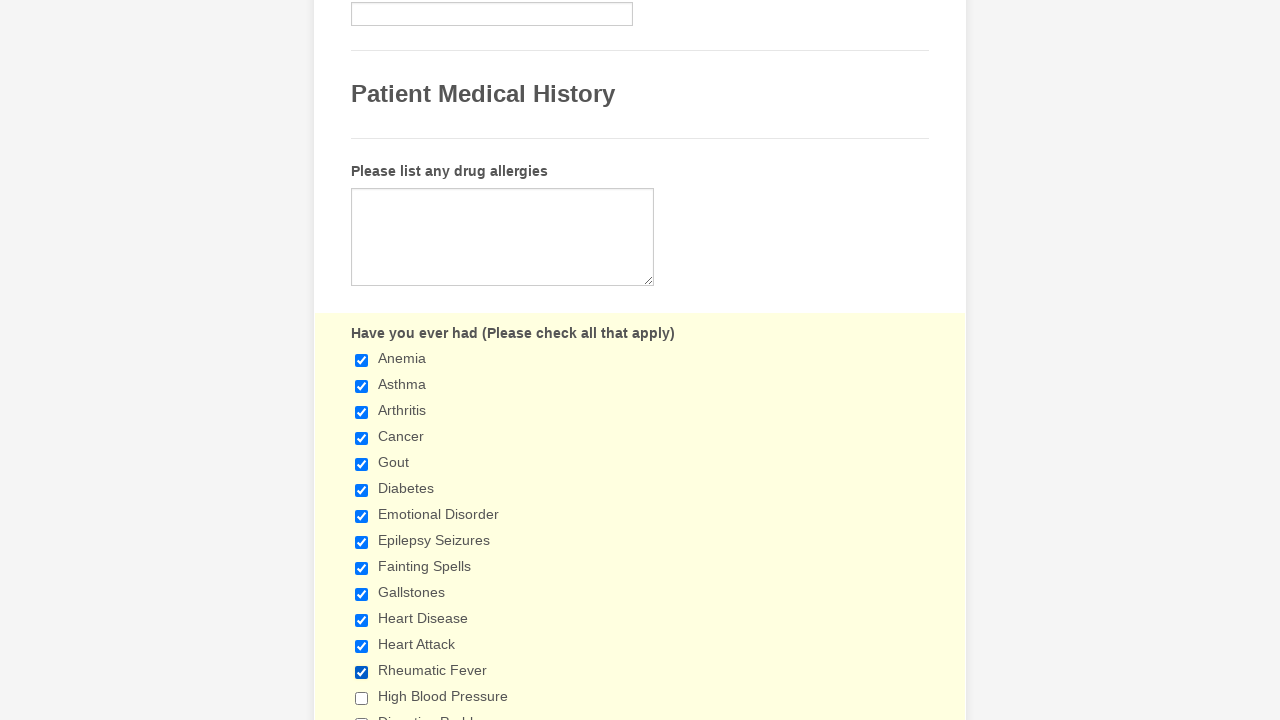

Clicked checkbox 14 to select it at (362, 698) on div.form-single-column span.form-checkbox-item input >> nth=13
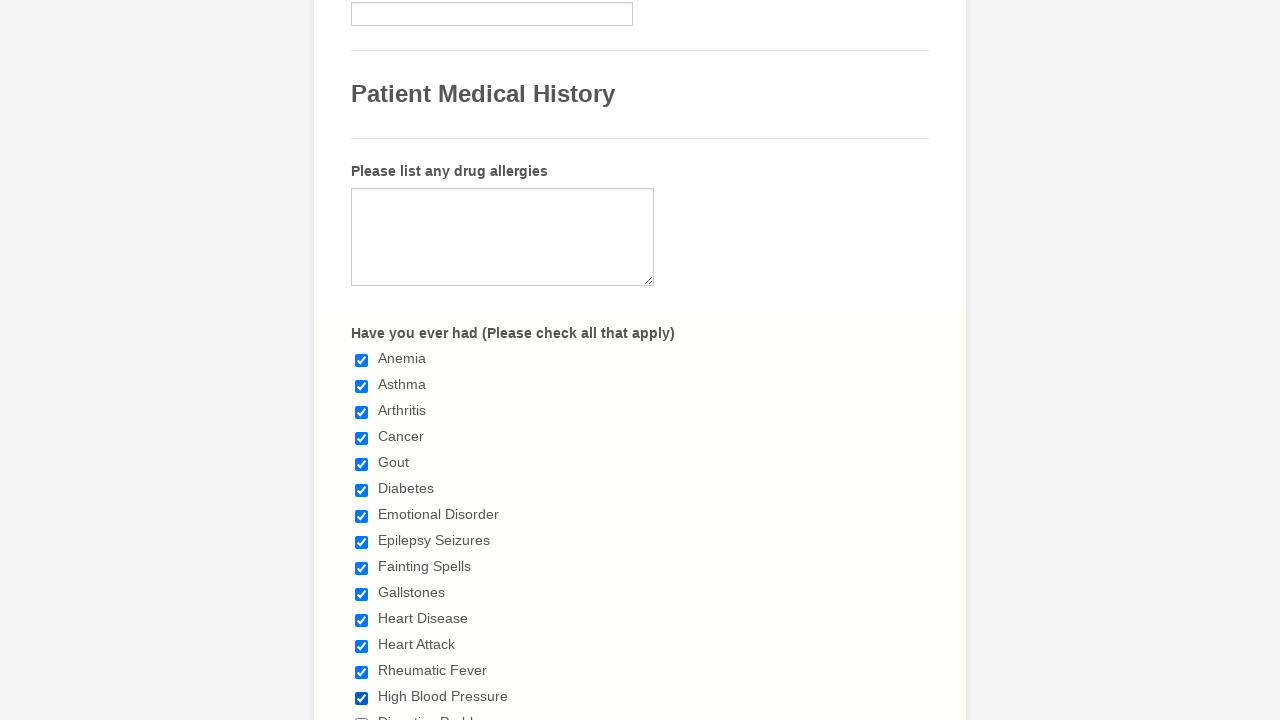

Waited 500ms after selecting checkbox 14
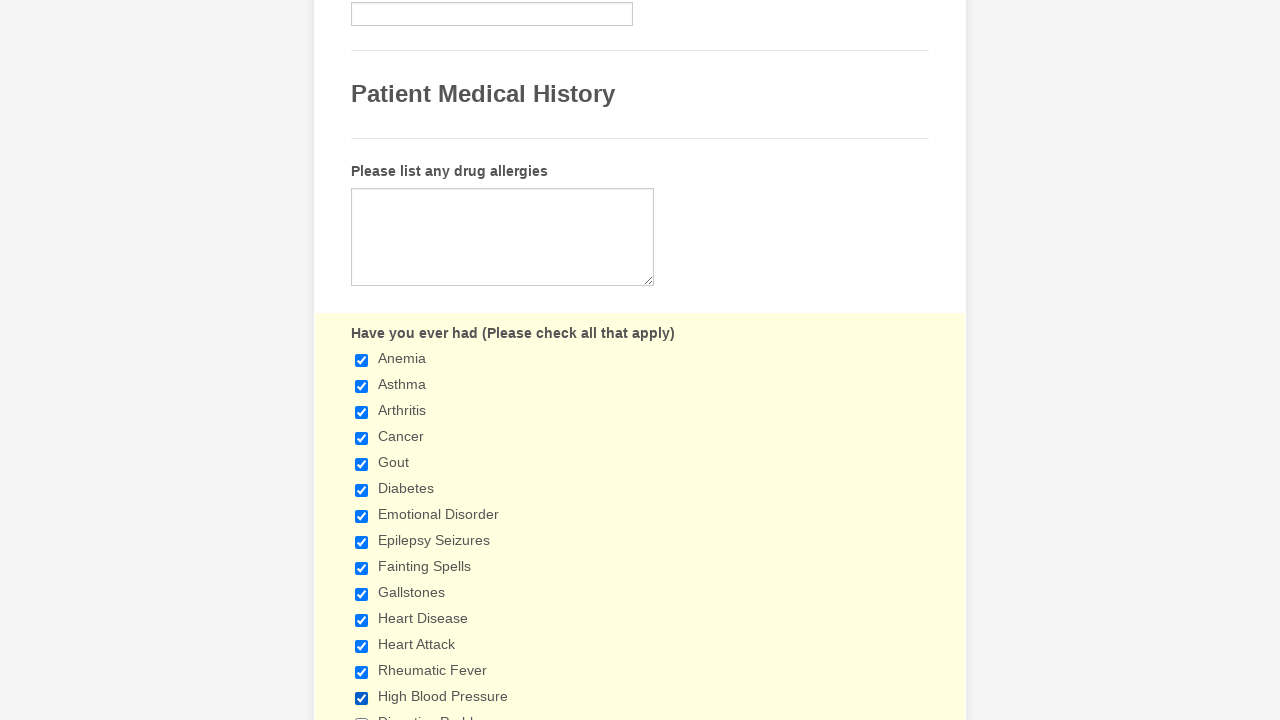

Clicked checkbox 15 to select it at (362, 714) on div.form-single-column span.form-checkbox-item input >> nth=14
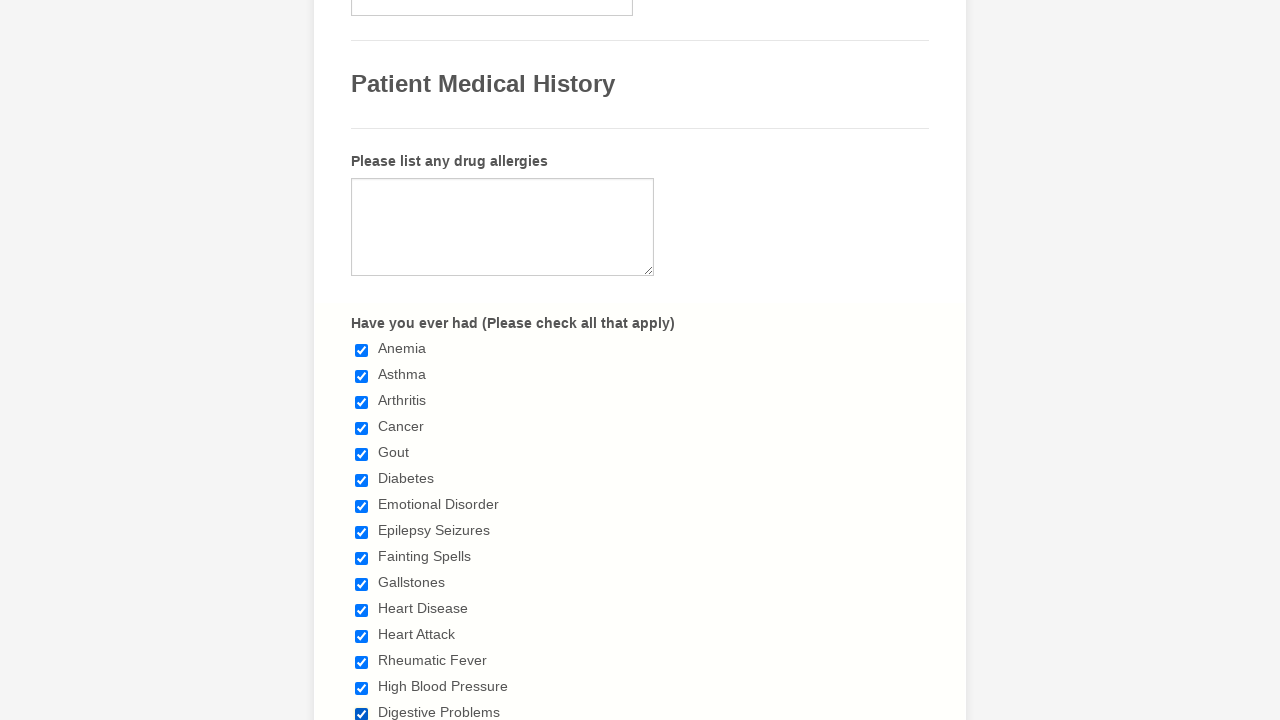

Waited 500ms after selecting checkbox 15
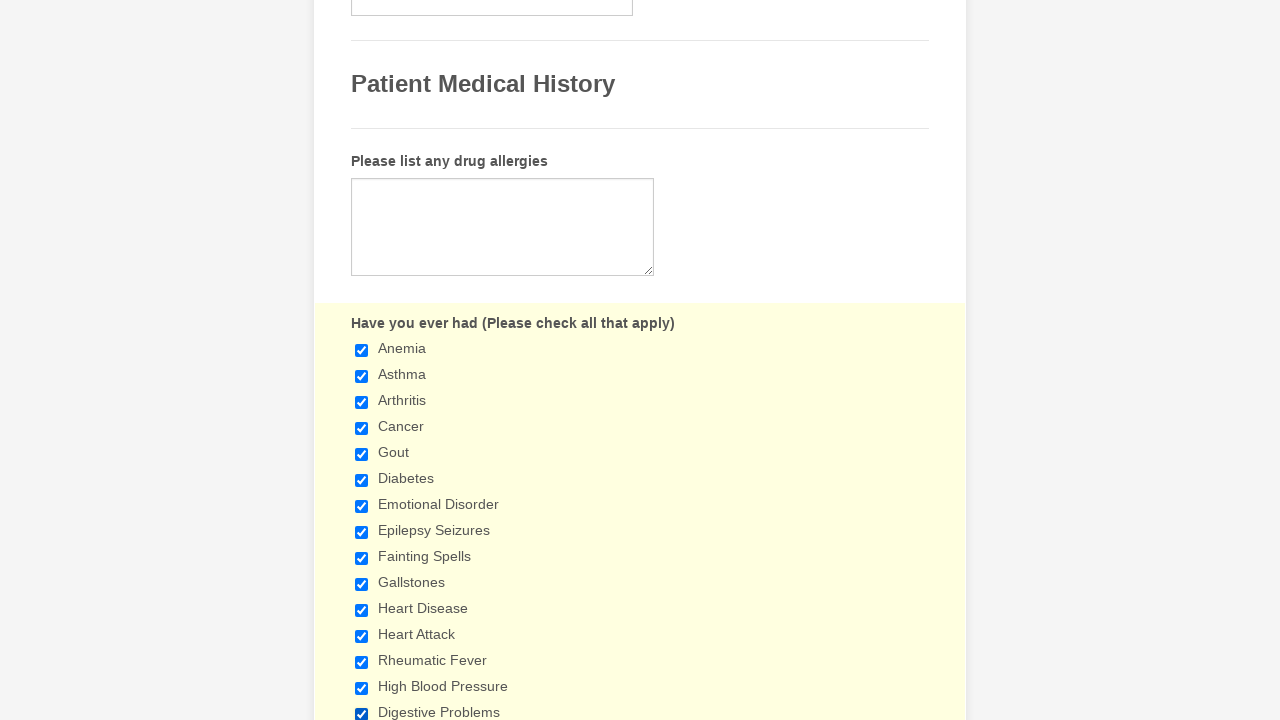

Clicked checkbox 16 to select it at (362, 360) on div.form-single-column span.form-checkbox-item input >> nth=15
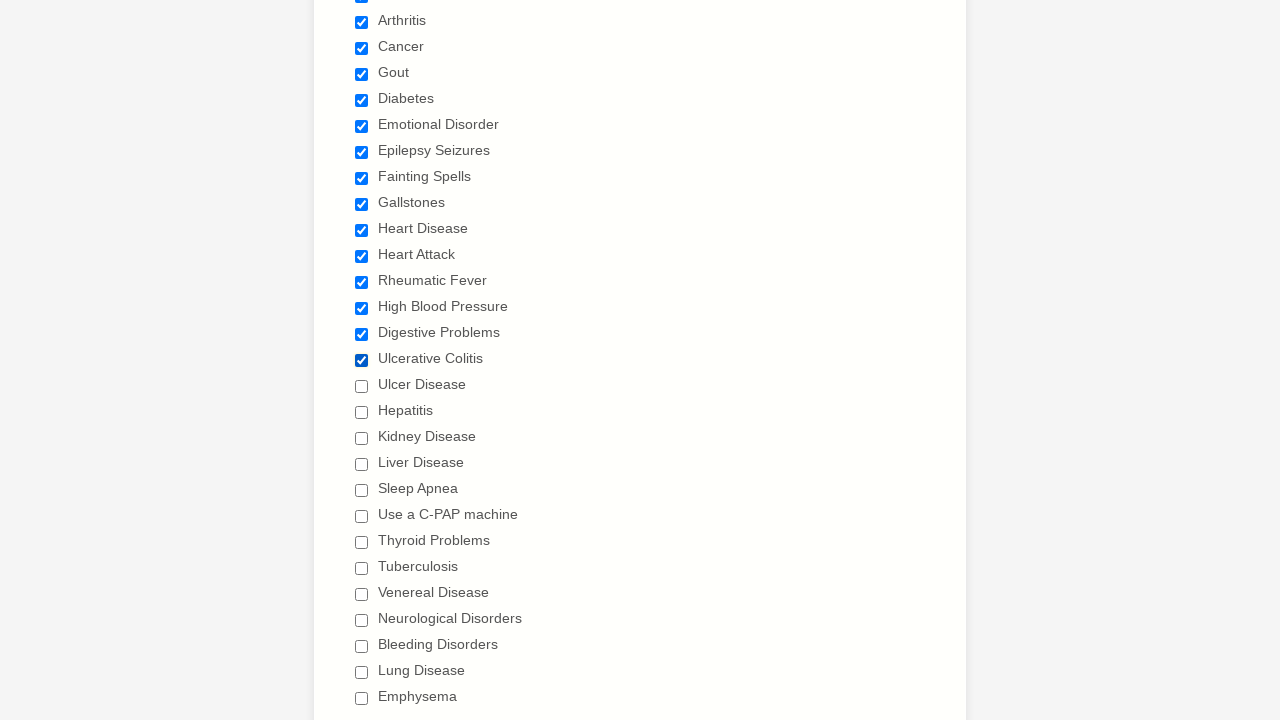

Waited 500ms after selecting checkbox 16
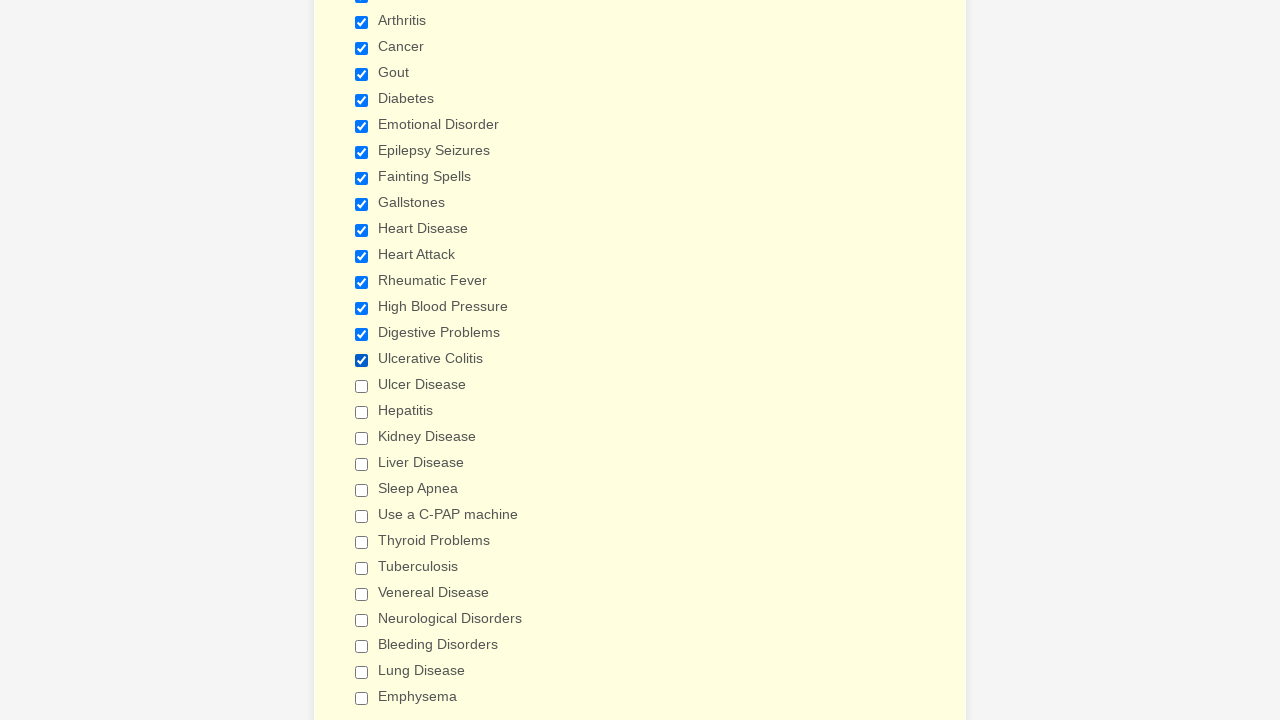

Clicked checkbox 17 to select it at (362, 386) on div.form-single-column span.form-checkbox-item input >> nth=16
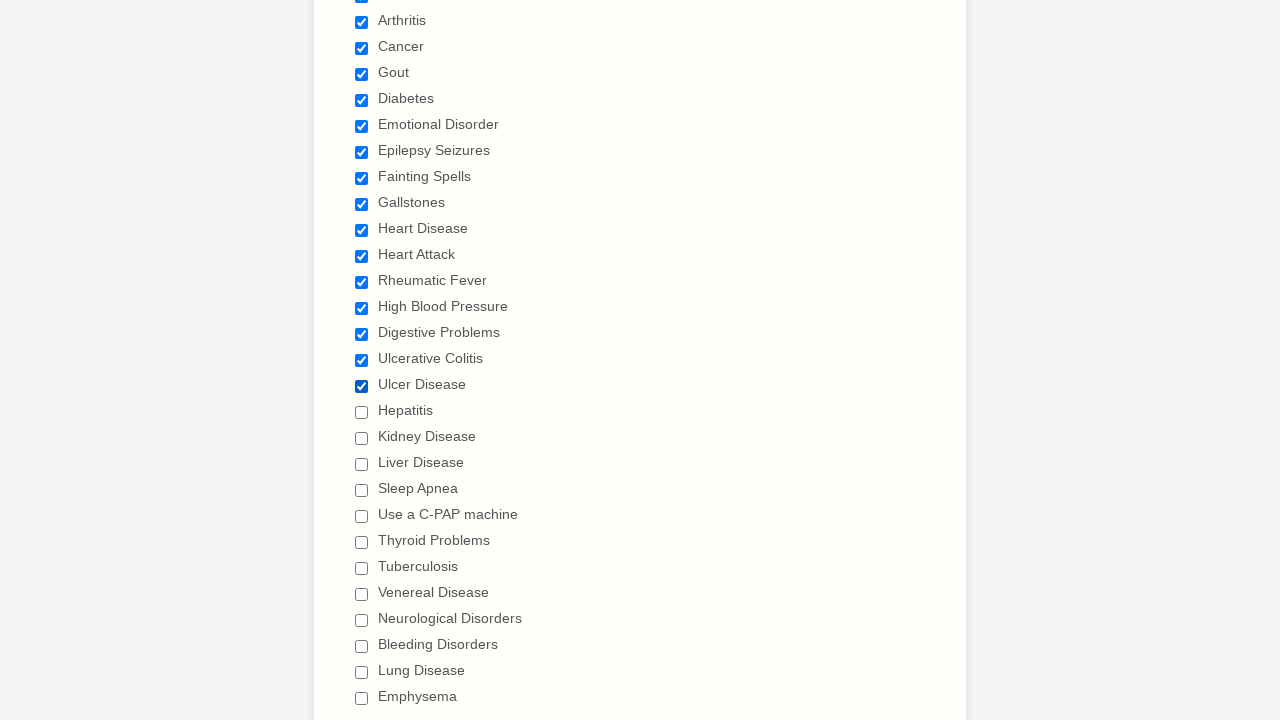

Waited 500ms after selecting checkbox 17
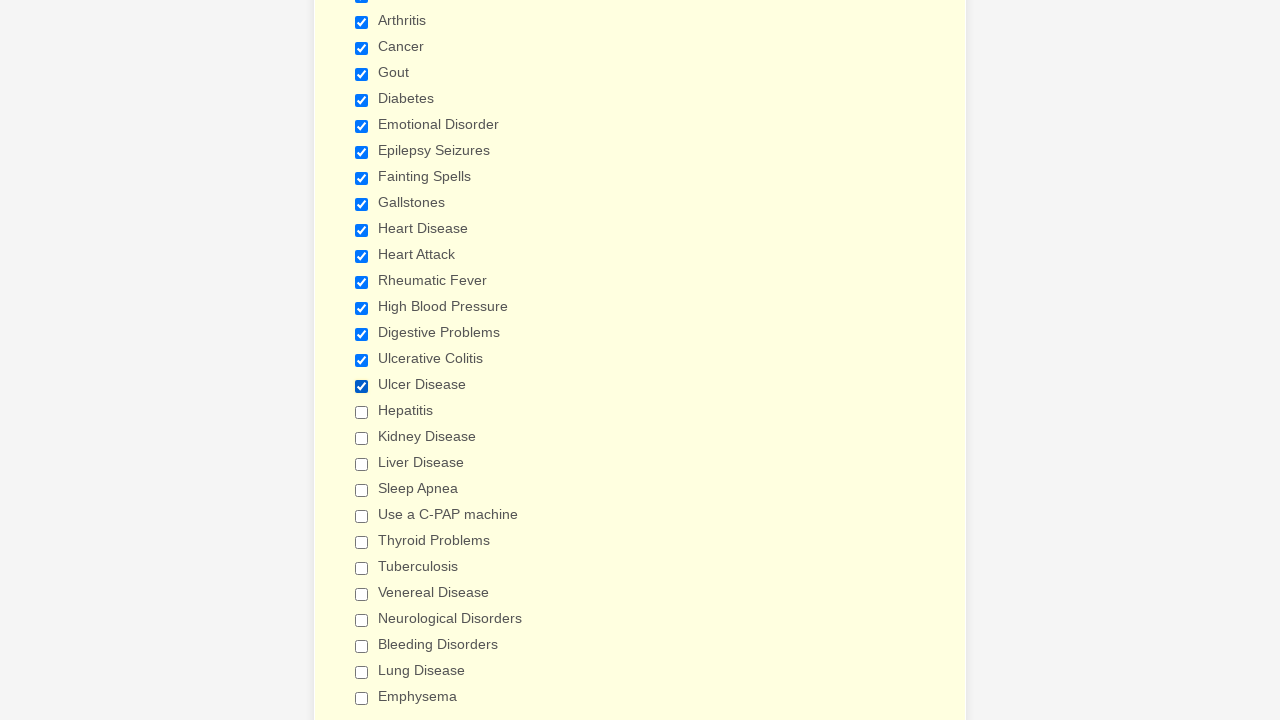

Clicked checkbox 18 to select it at (362, 412) on div.form-single-column span.form-checkbox-item input >> nth=17
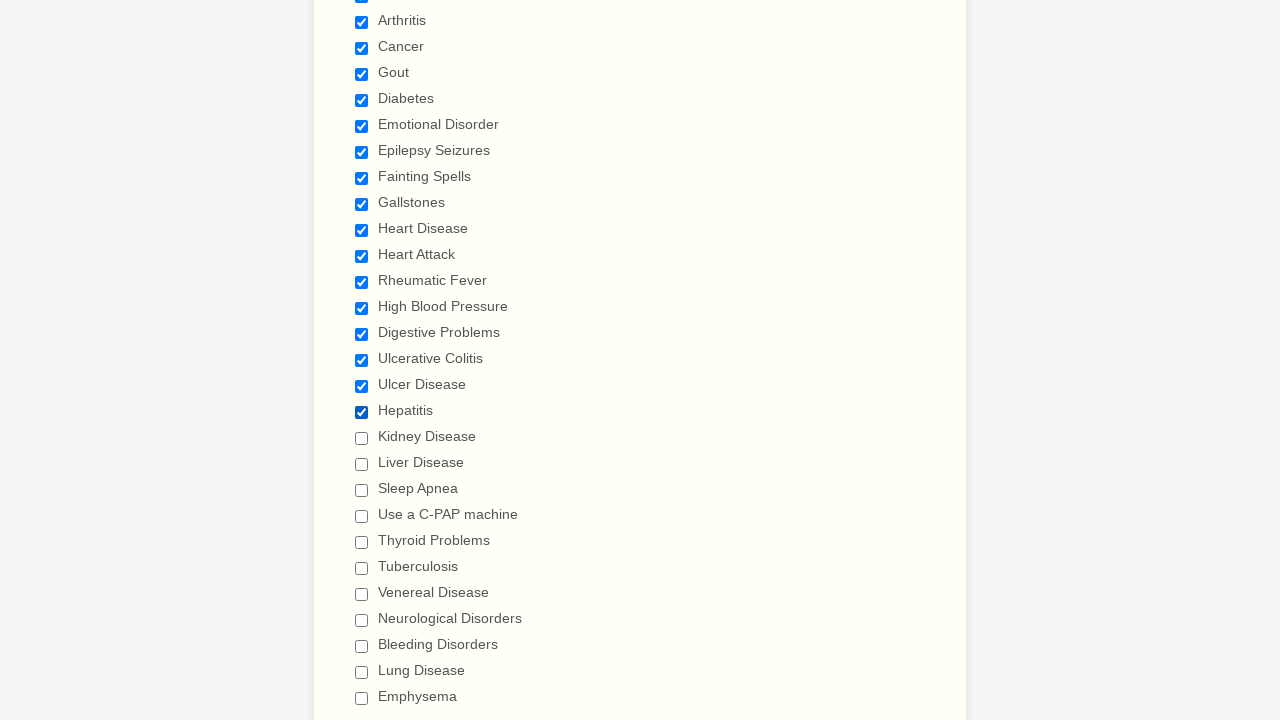

Waited 500ms after selecting checkbox 18
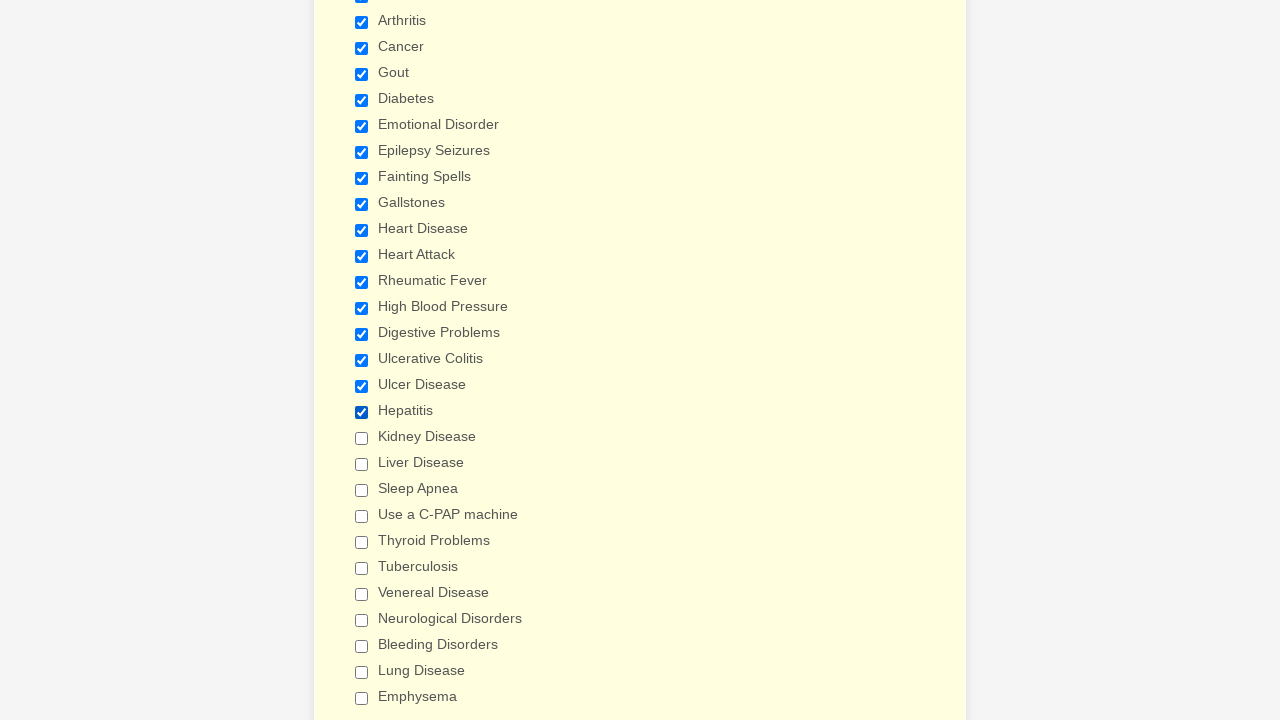

Clicked checkbox 19 to select it at (362, 438) on div.form-single-column span.form-checkbox-item input >> nth=18
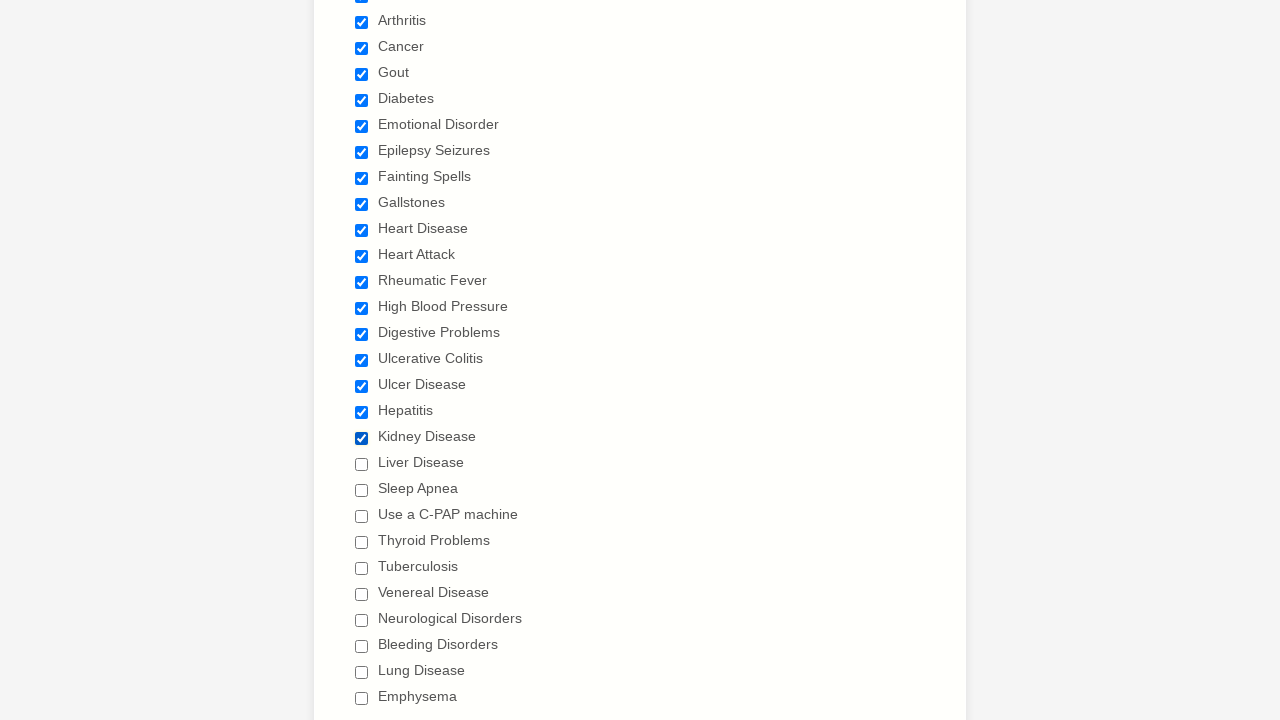

Waited 500ms after selecting checkbox 19
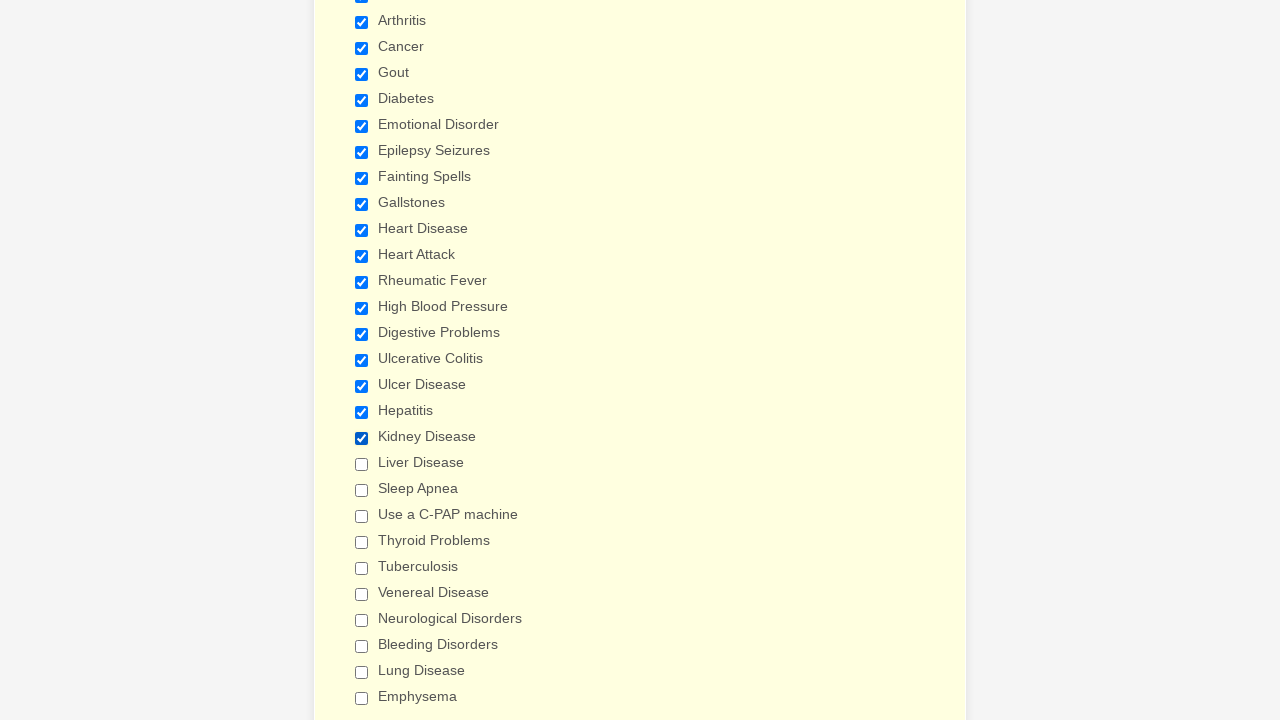

Clicked checkbox 20 to select it at (362, 464) on div.form-single-column span.form-checkbox-item input >> nth=19
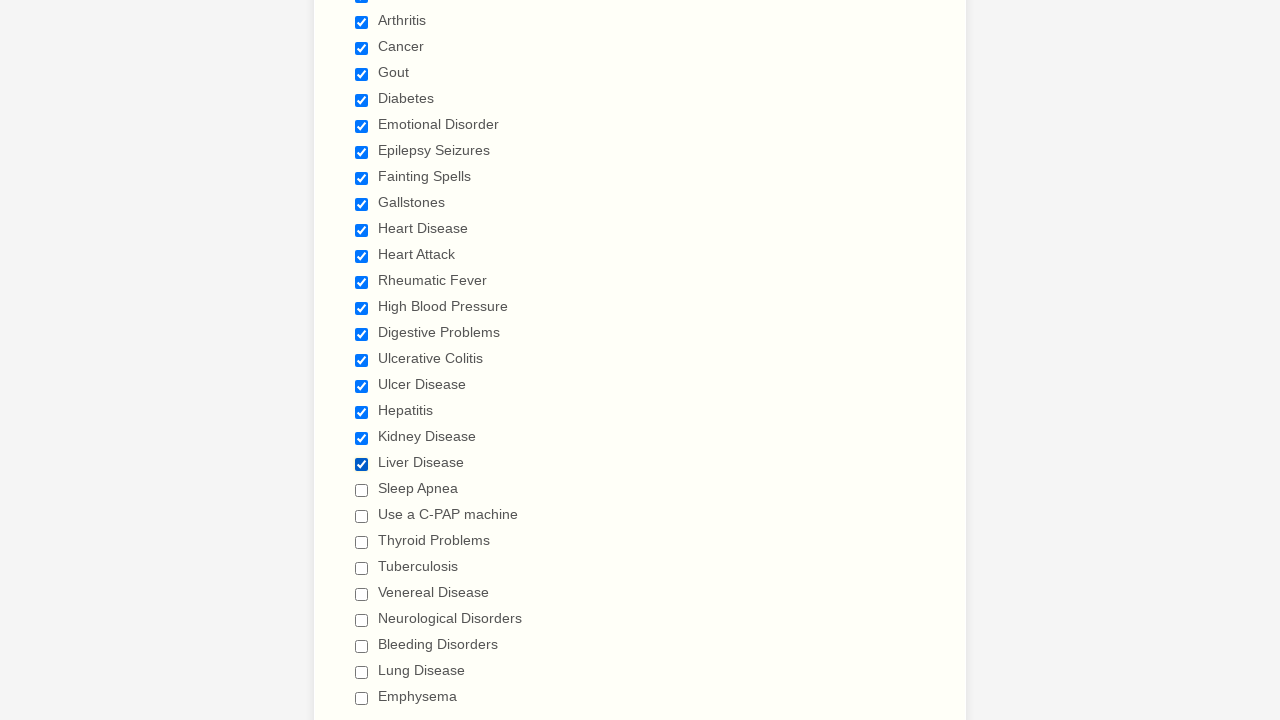

Waited 500ms after selecting checkbox 20
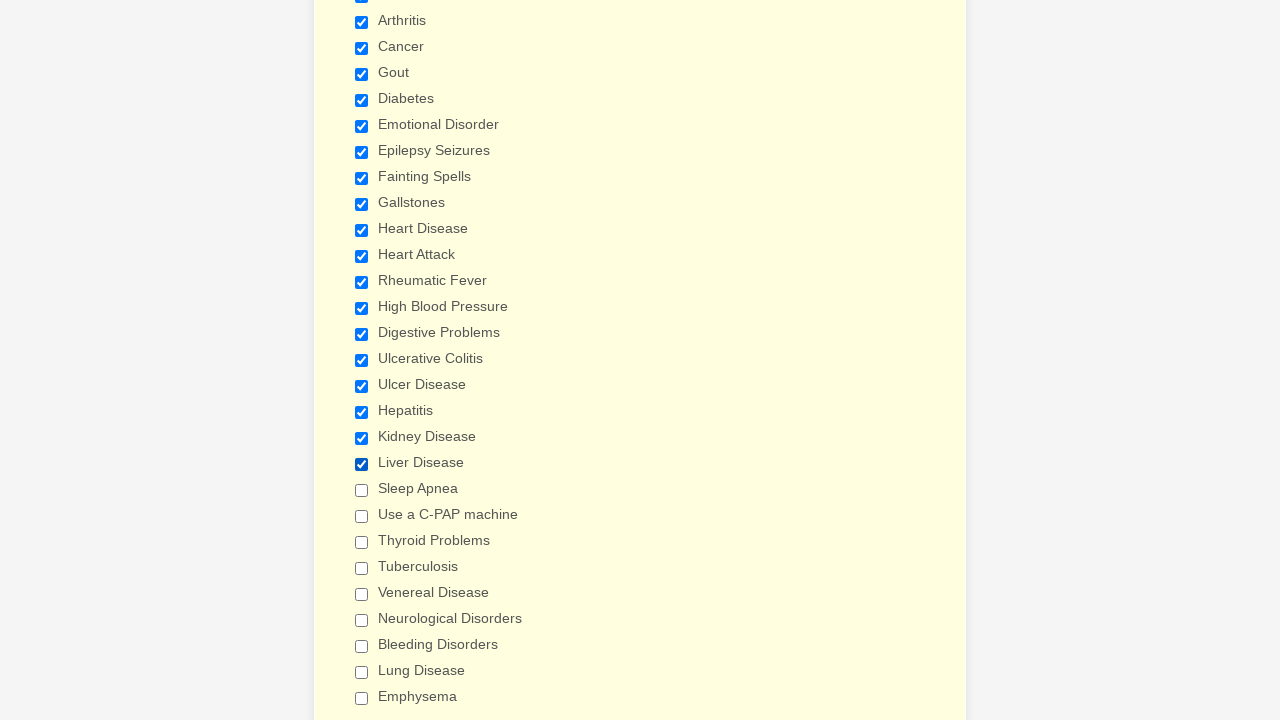

Clicked checkbox 21 to select it at (362, 490) on div.form-single-column span.form-checkbox-item input >> nth=20
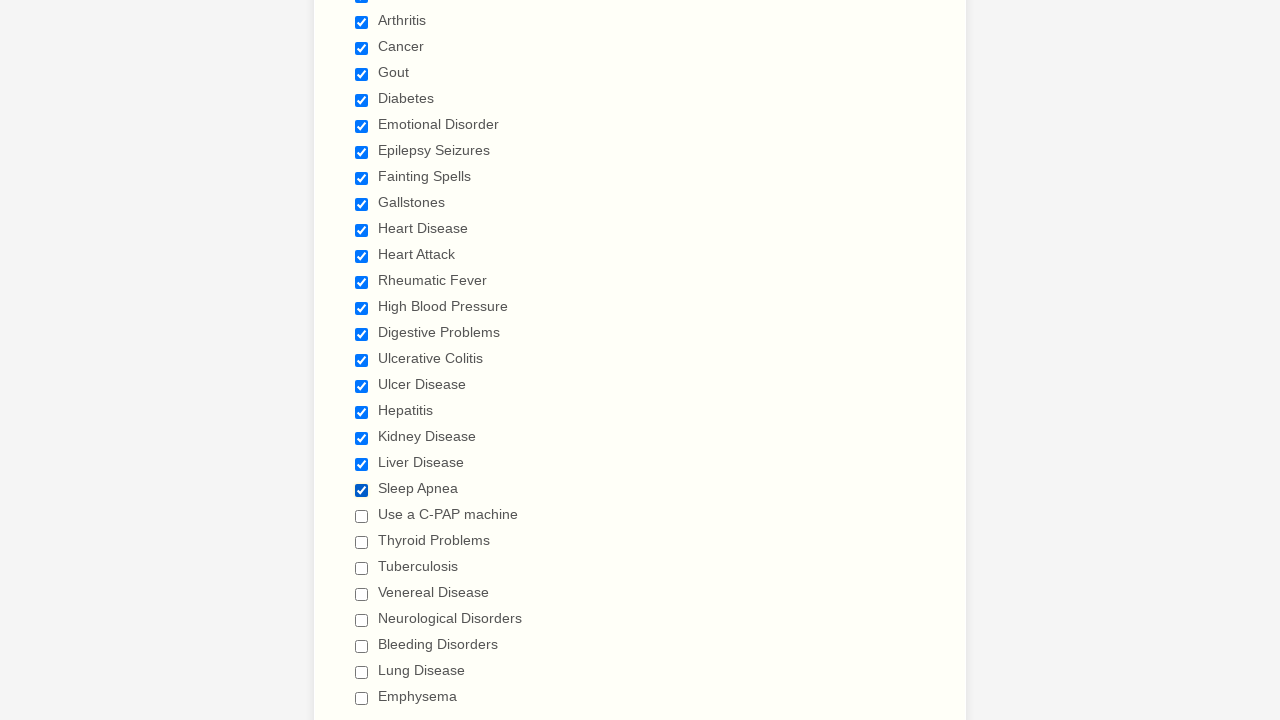

Waited 500ms after selecting checkbox 21
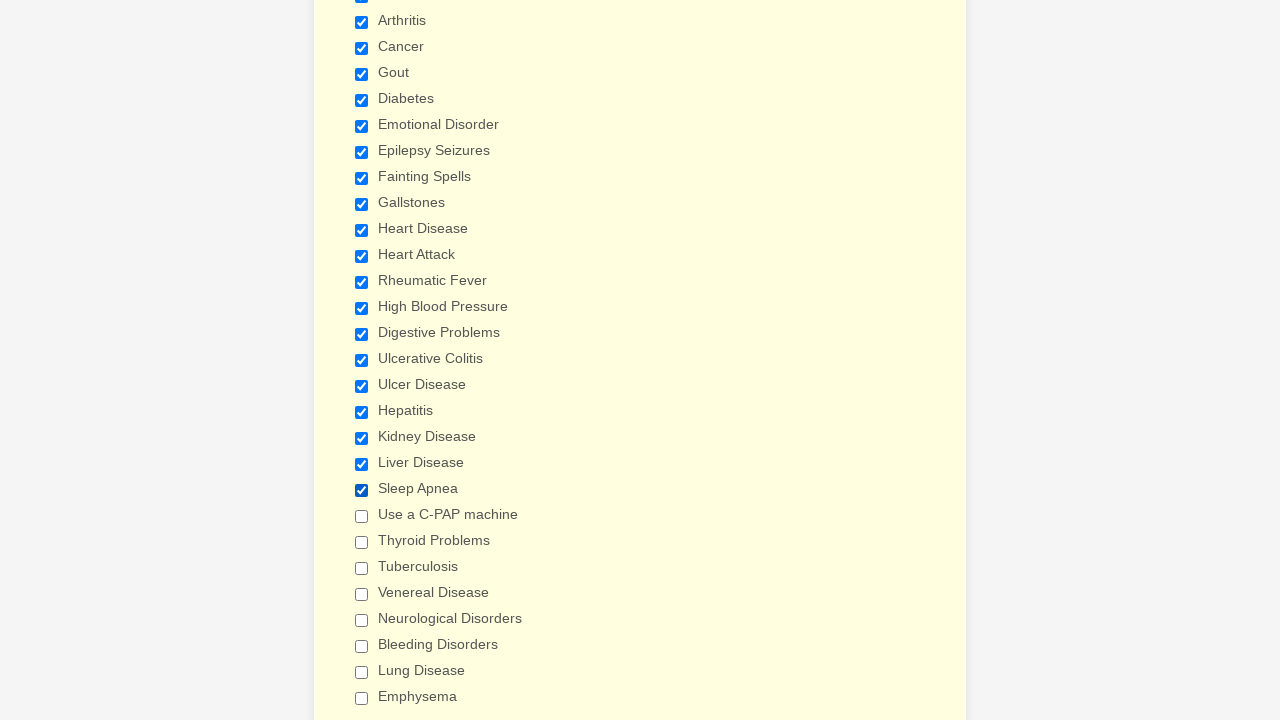

Clicked checkbox 22 to select it at (362, 516) on div.form-single-column span.form-checkbox-item input >> nth=21
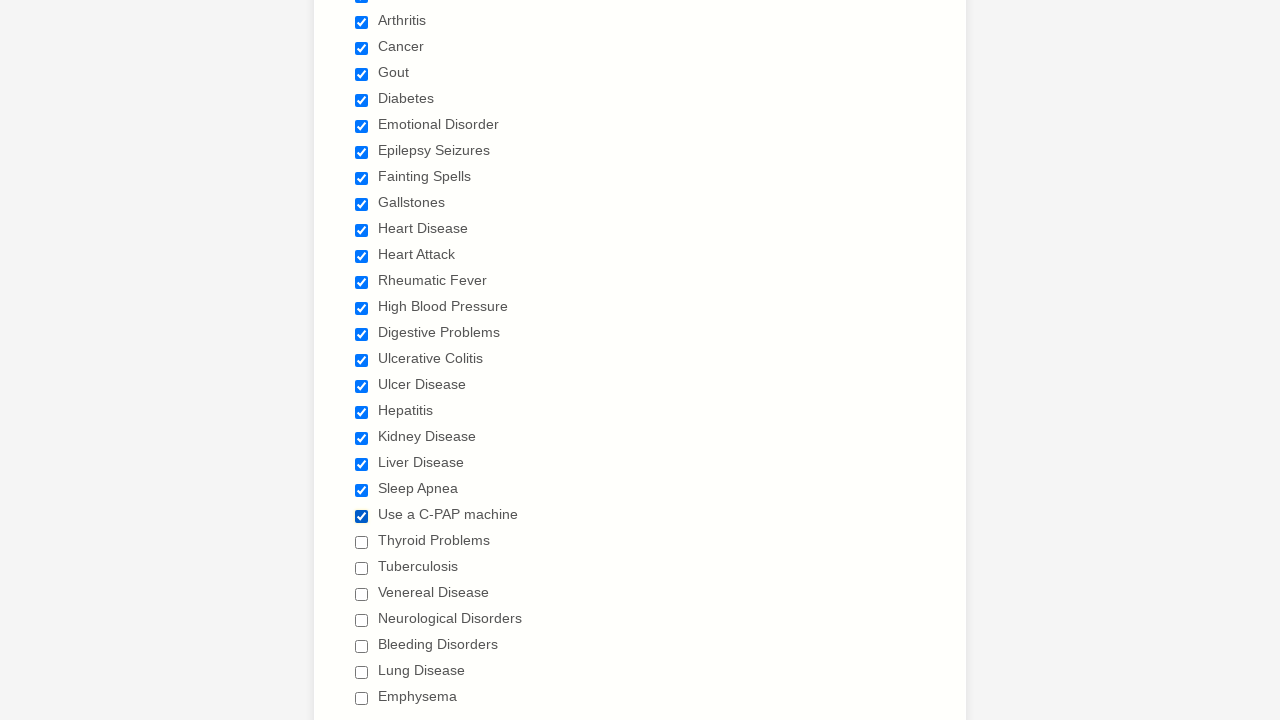

Waited 500ms after selecting checkbox 22
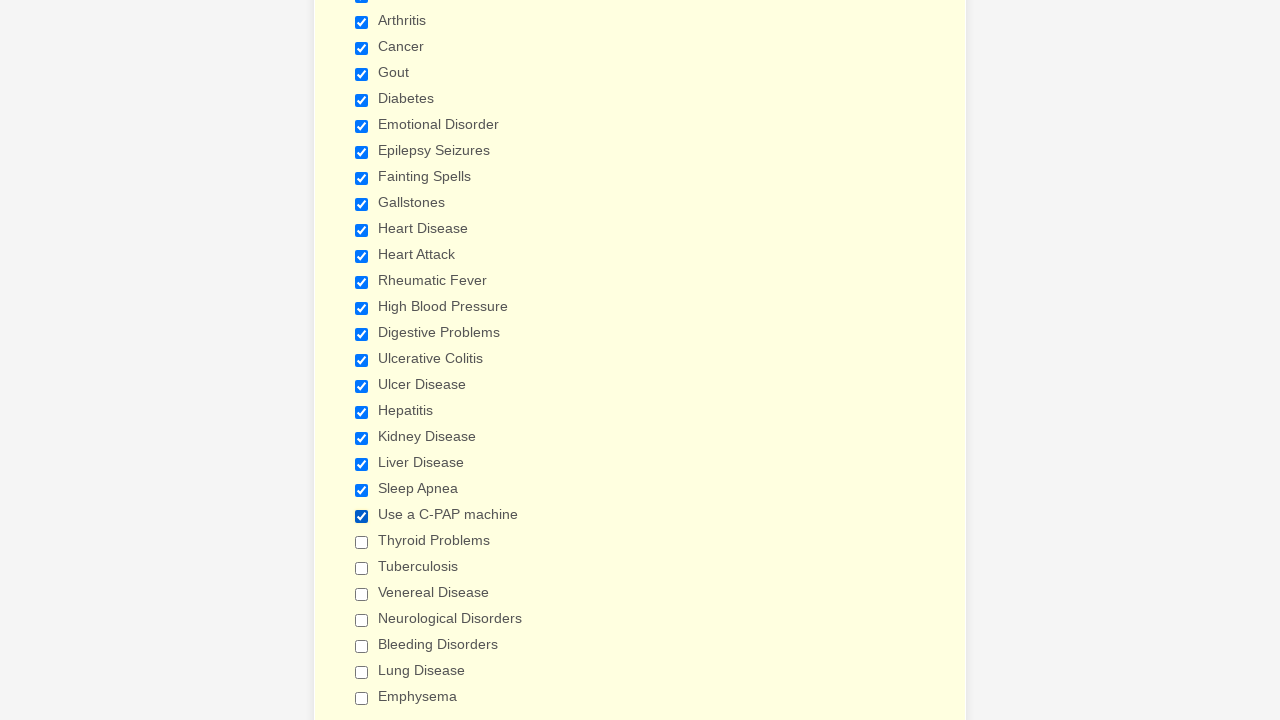

Clicked checkbox 23 to select it at (362, 542) on div.form-single-column span.form-checkbox-item input >> nth=22
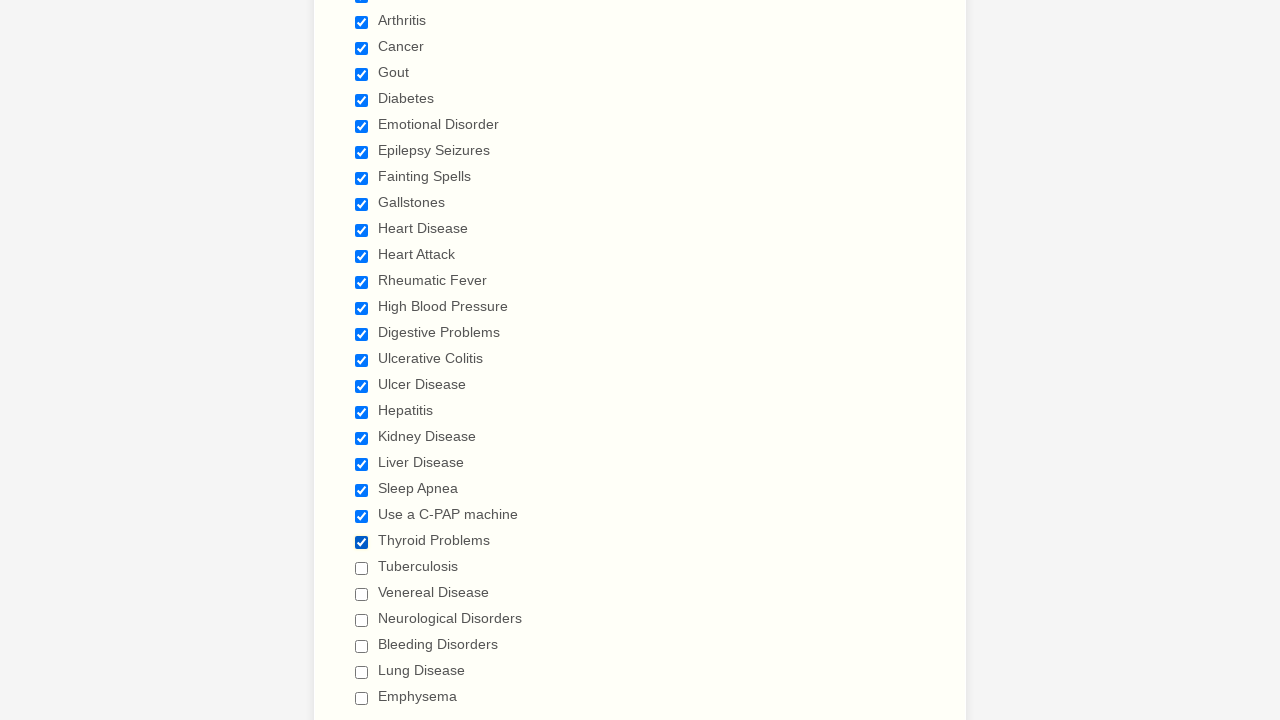

Waited 500ms after selecting checkbox 23
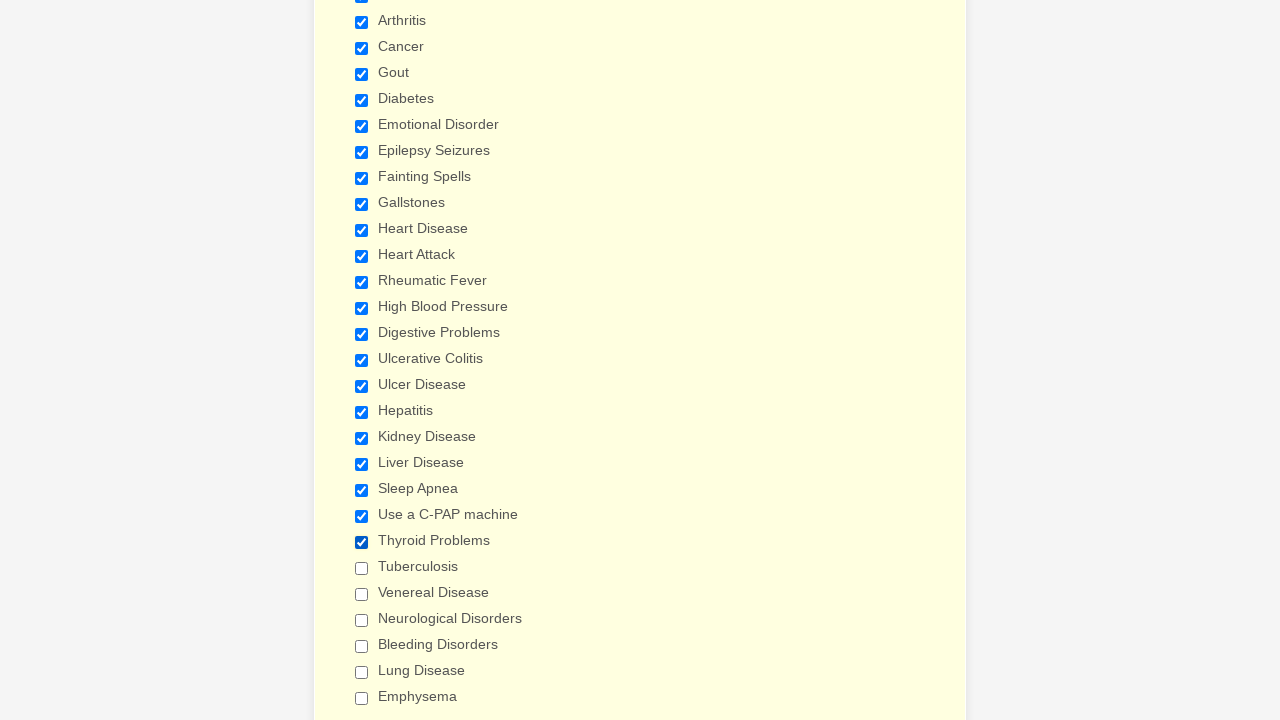

Clicked checkbox 24 to select it at (362, 568) on div.form-single-column span.form-checkbox-item input >> nth=23
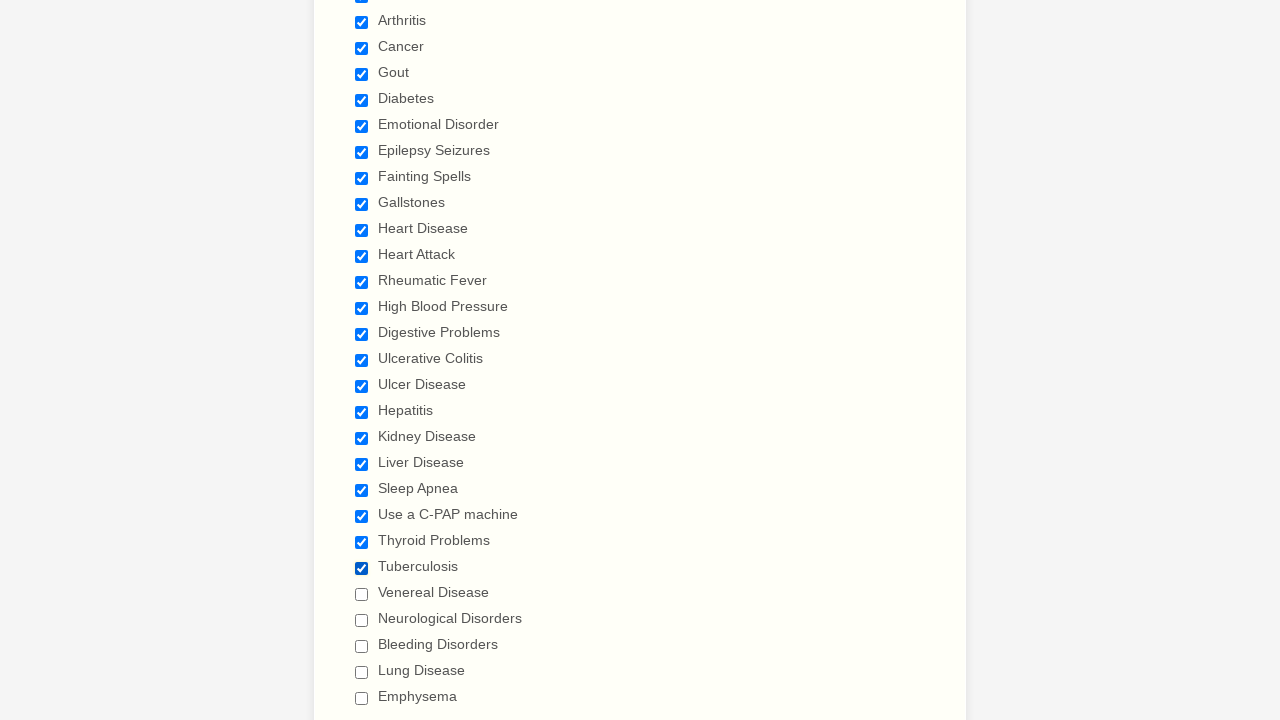

Waited 500ms after selecting checkbox 24
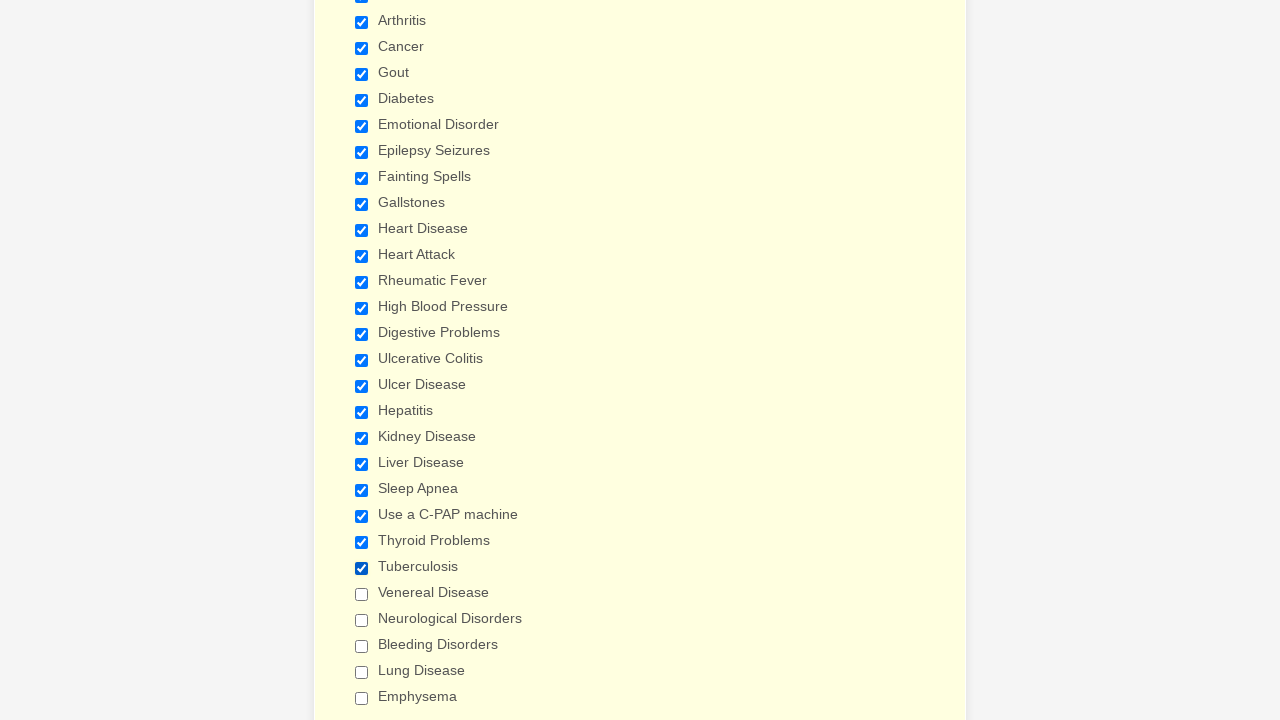

Clicked checkbox 25 to select it at (362, 594) on div.form-single-column span.form-checkbox-item input >> nth=24
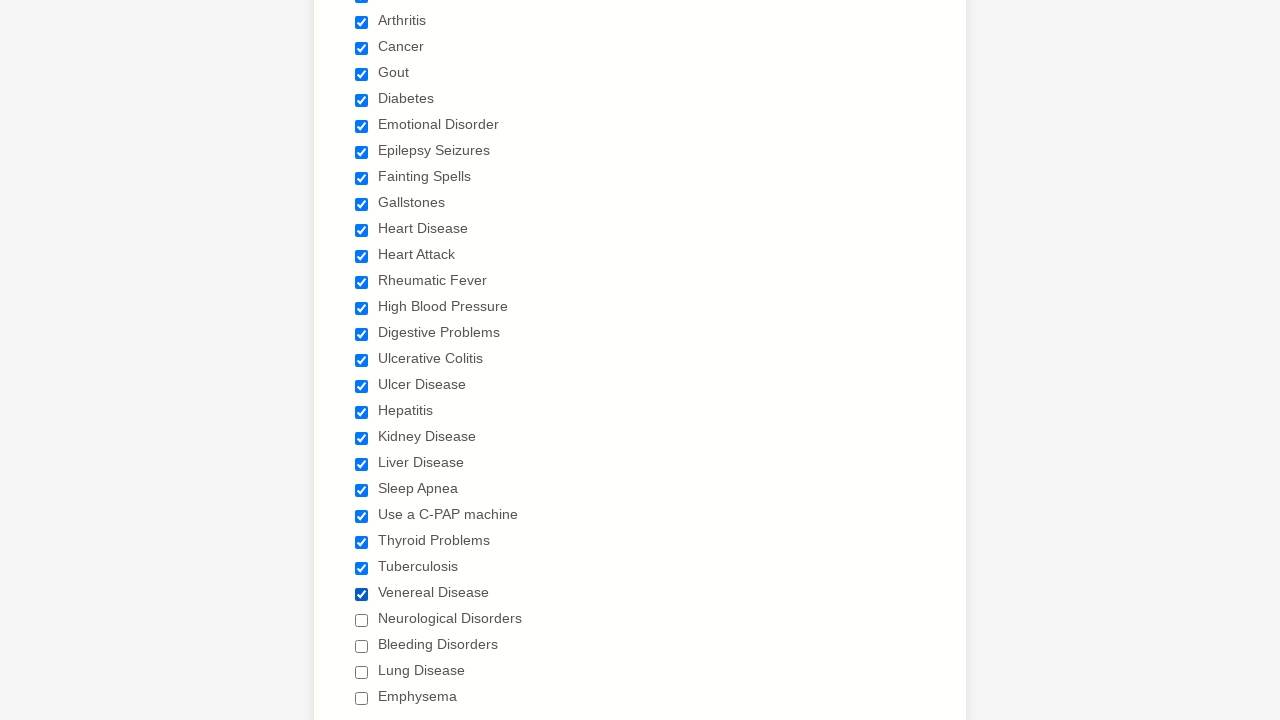

Waited 500ms after selecting checkbox 25
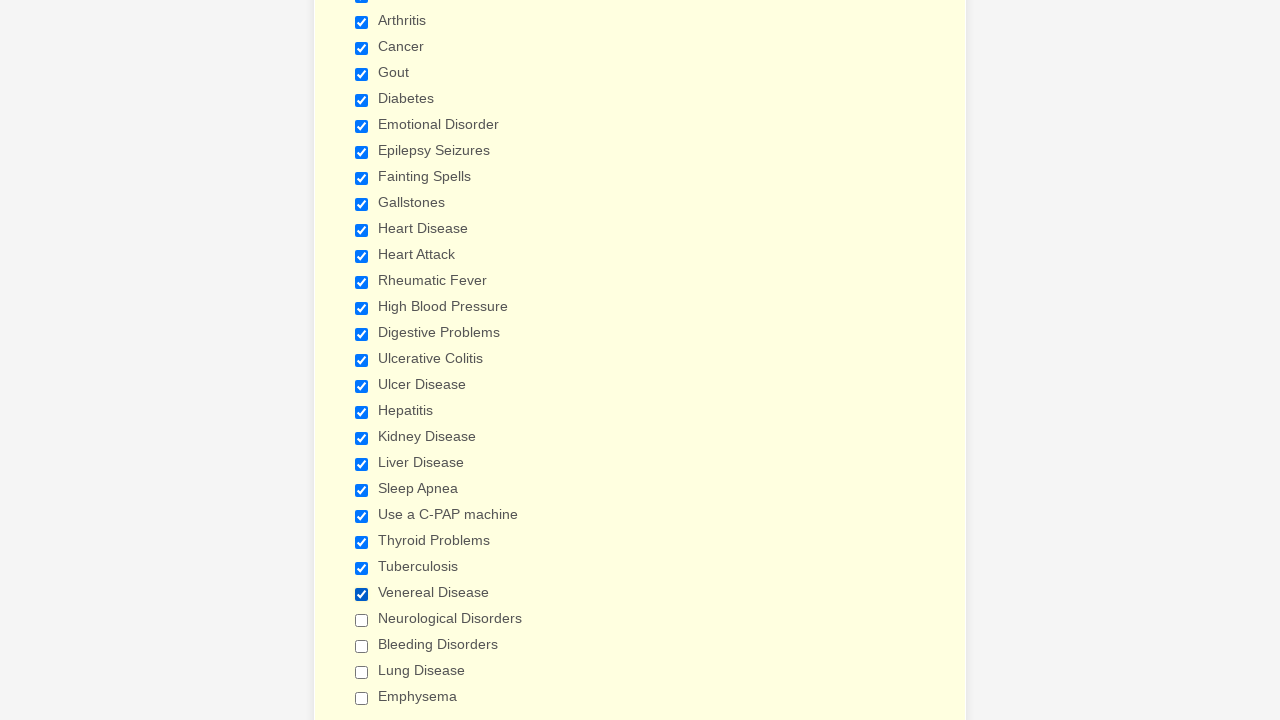

Clicked checkbox 26 to select it at (362, 620) on div.form-single-column span.form-checkbox-item input >> nth=25
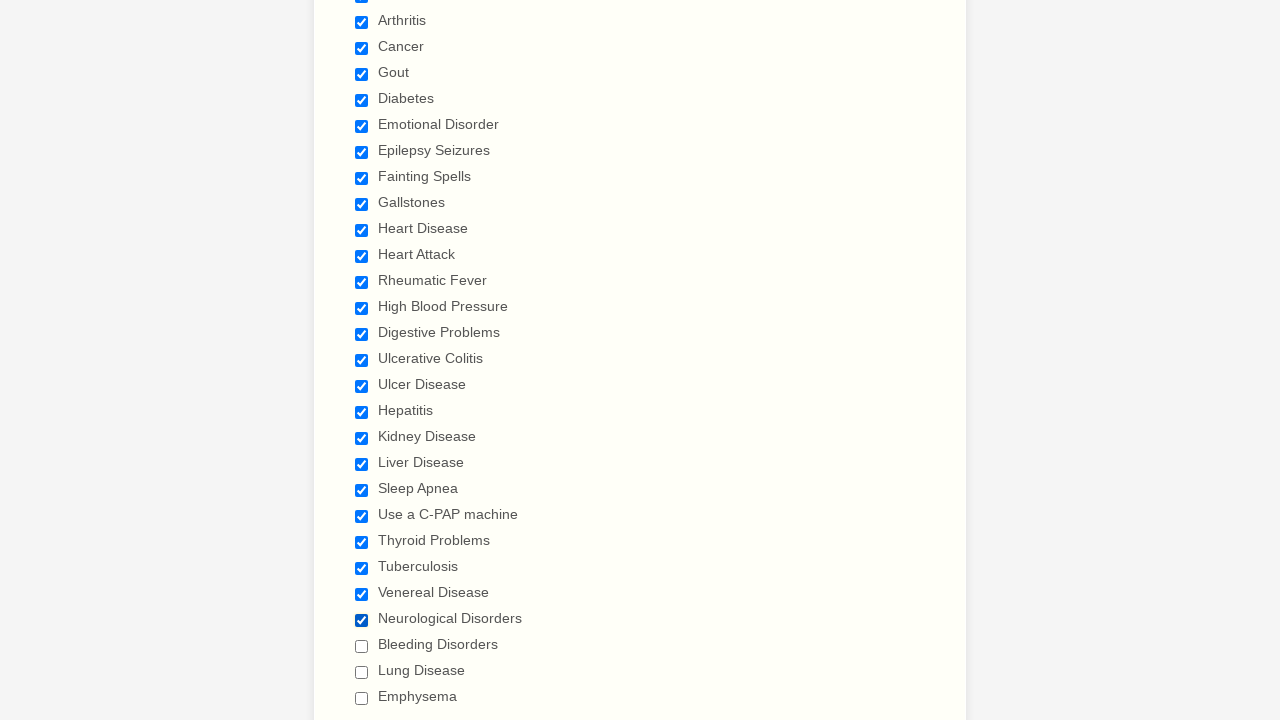

Waited 500ms after selecting checkbox 26
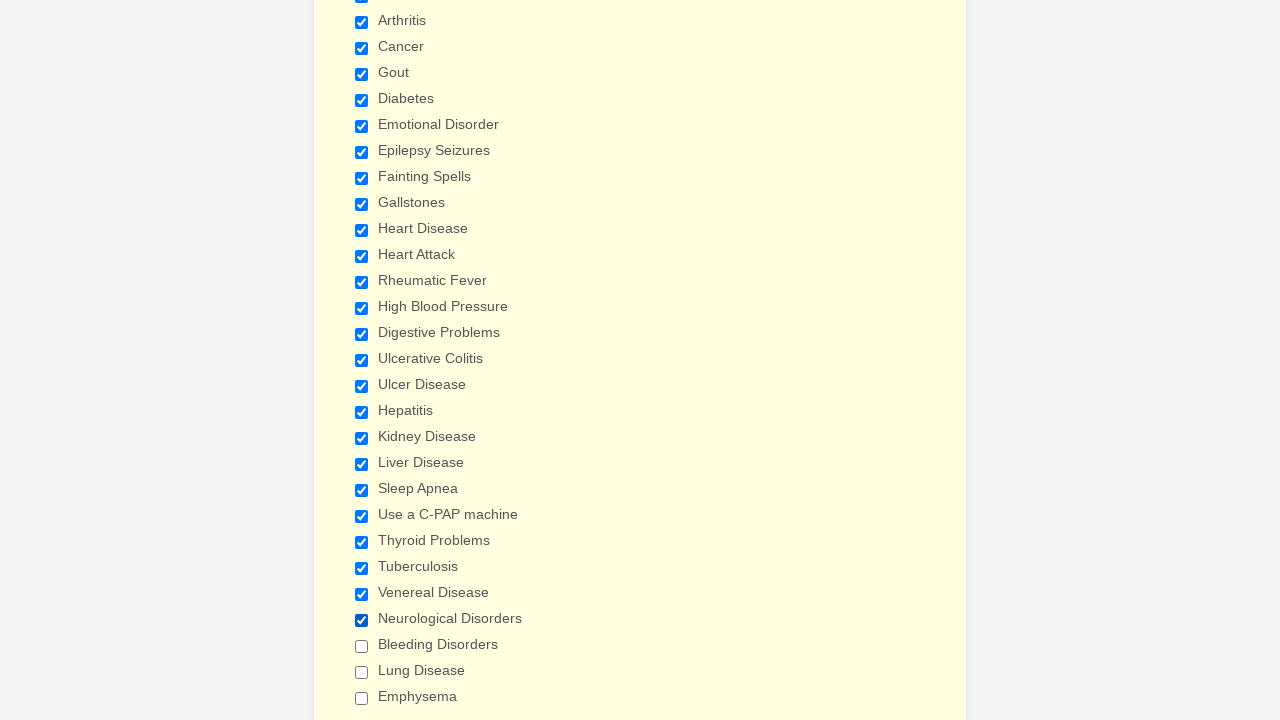

Clicked checkbox 27 to select it at (362, 646) on div.form-single-column span.form-checkbox-item input >> nth=26
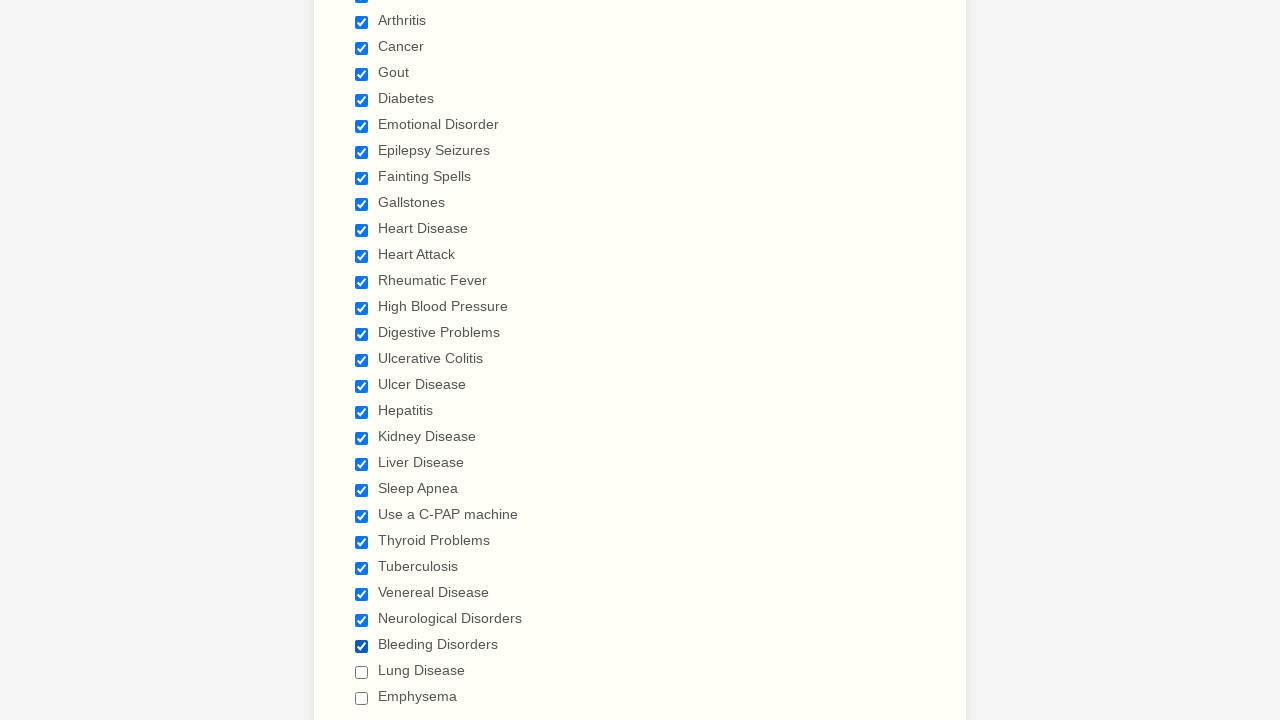

Waited 500ms after selecting checkbox 27
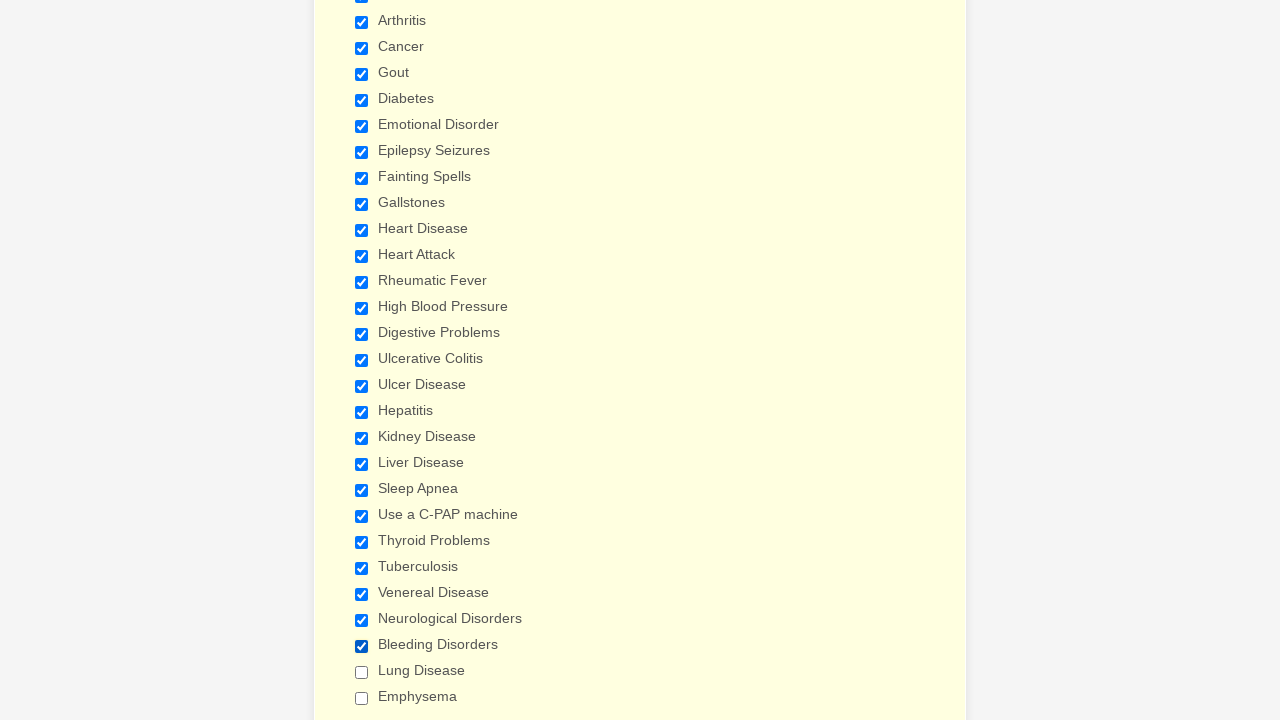

Clicked checkbox 28 to select it at (362, 672) on div.form-single-column span.form-checkbox-item input >> nth=27
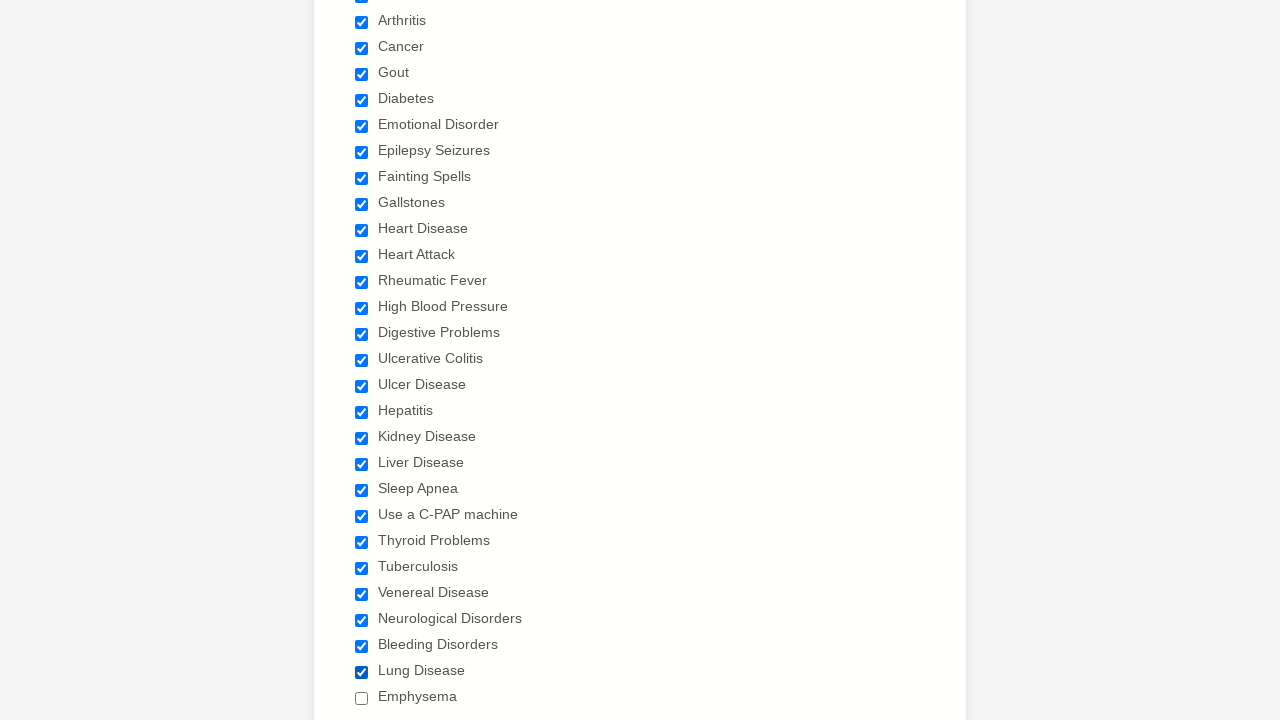

Waited 500ms after selecting checkbox 28
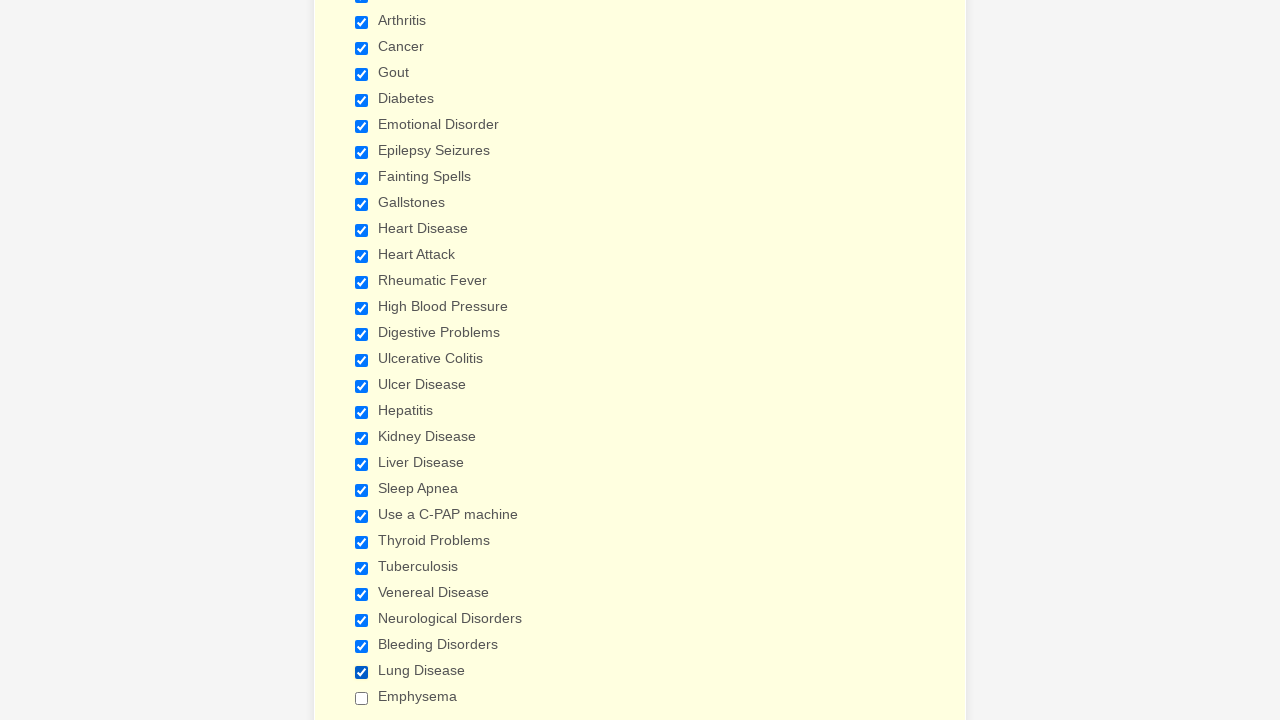

Clicked checkbox 29 to select it at (362, 698) on div.form-single-column span.form-checkbox-item input >> nth=28
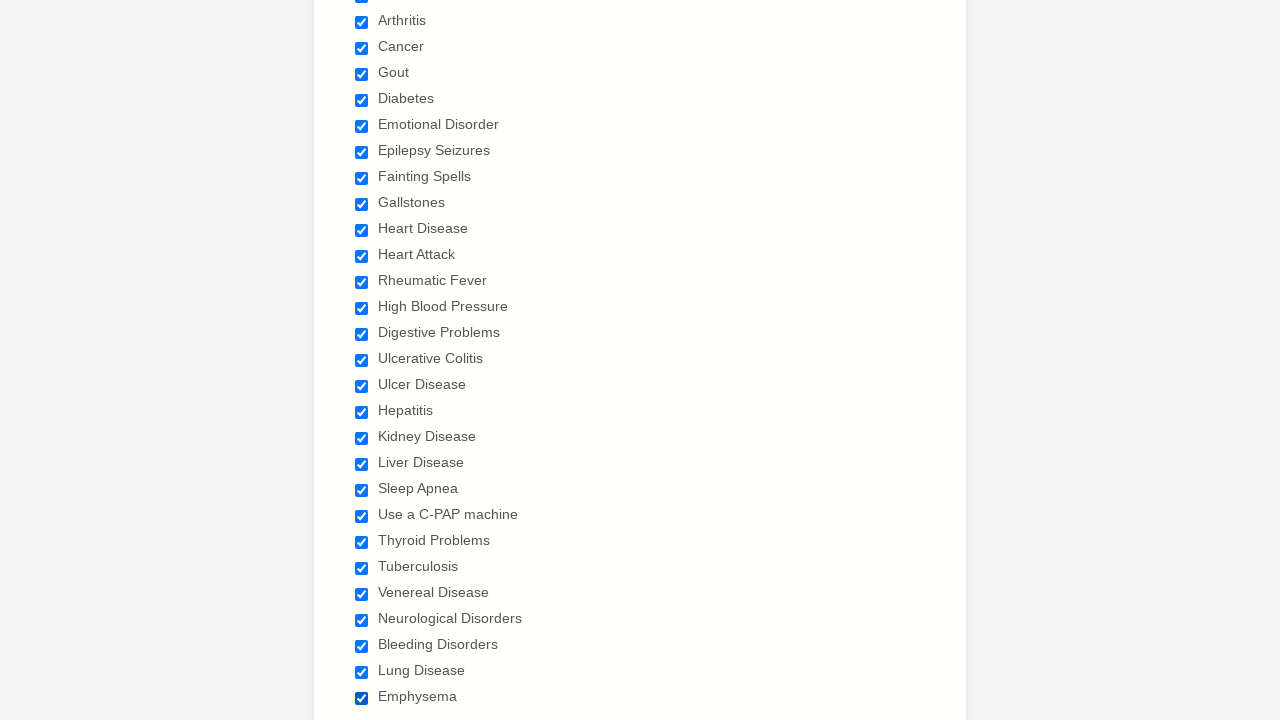

Waited 500ms after selecting checkbox 29
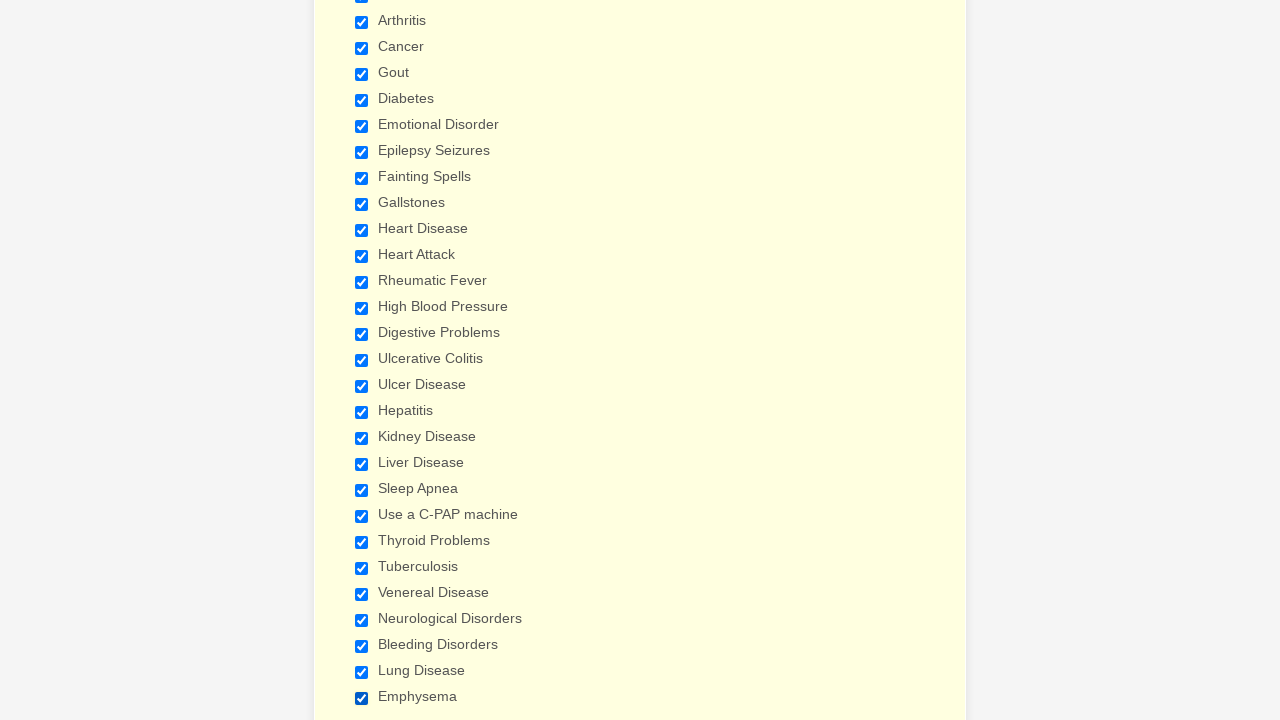

Verified checkbox 1 is selected
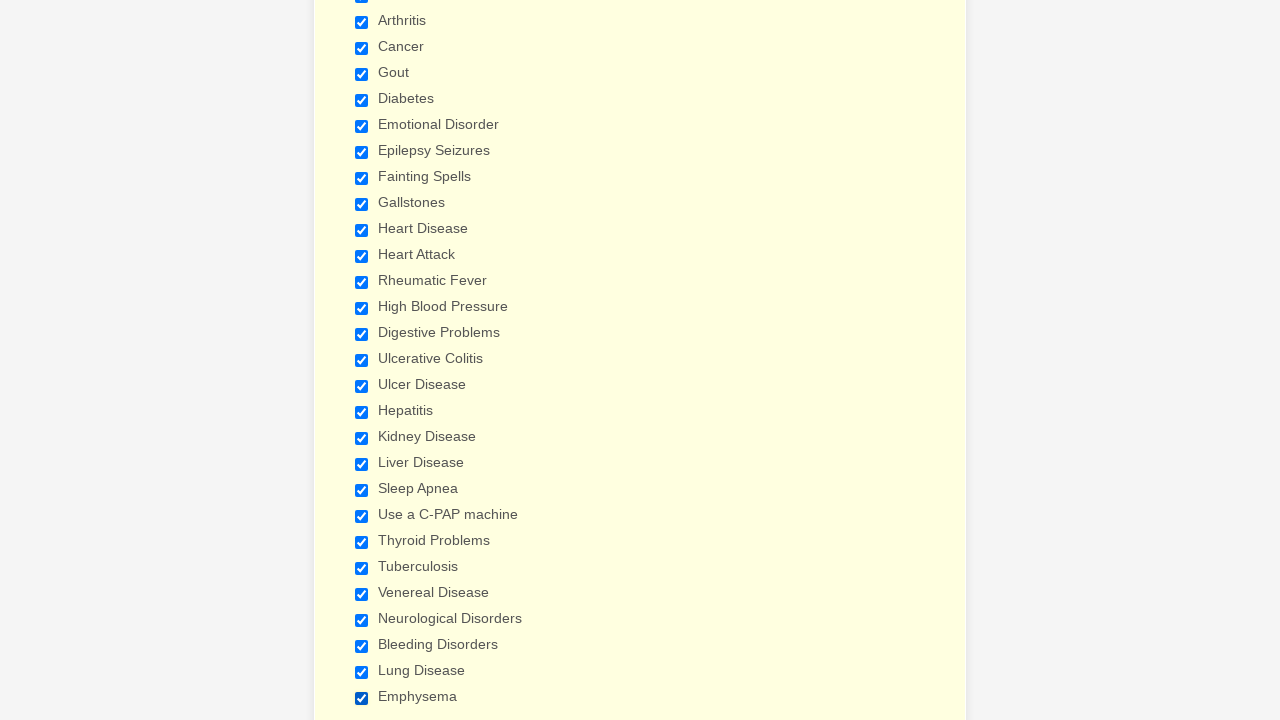

Verified checkbox 2 is selected
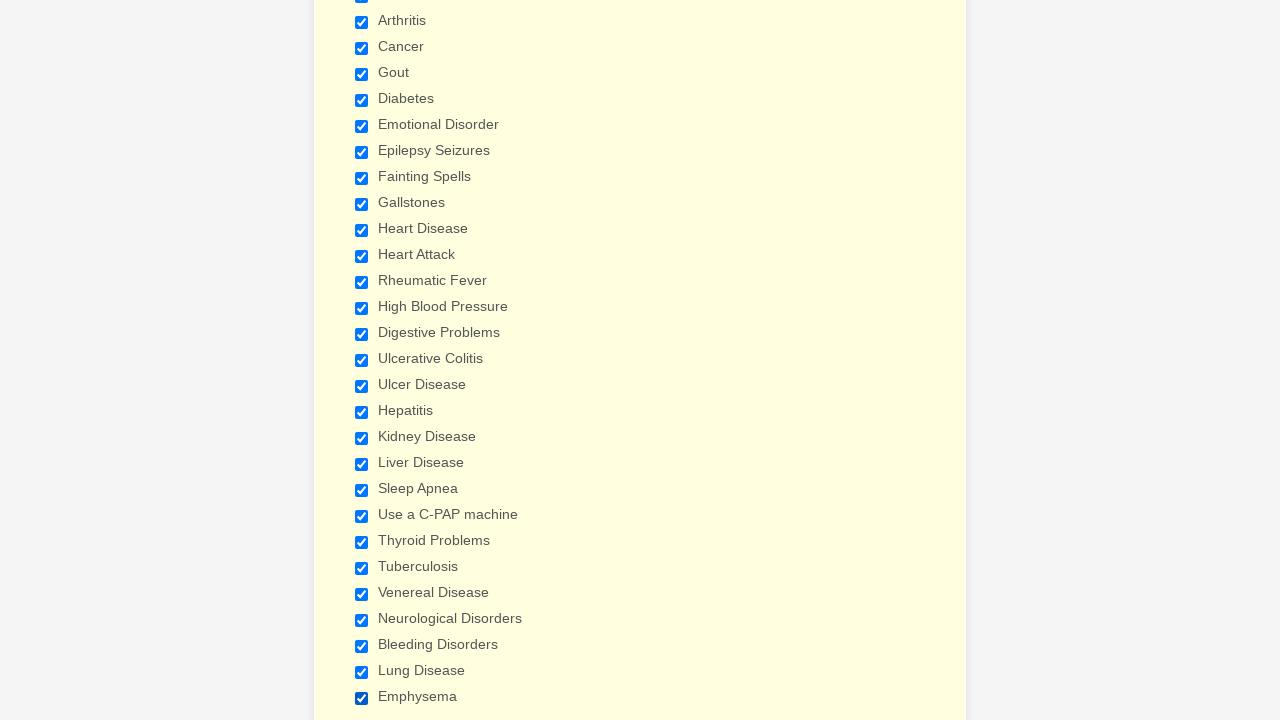

Verified checkbox 3 is selected
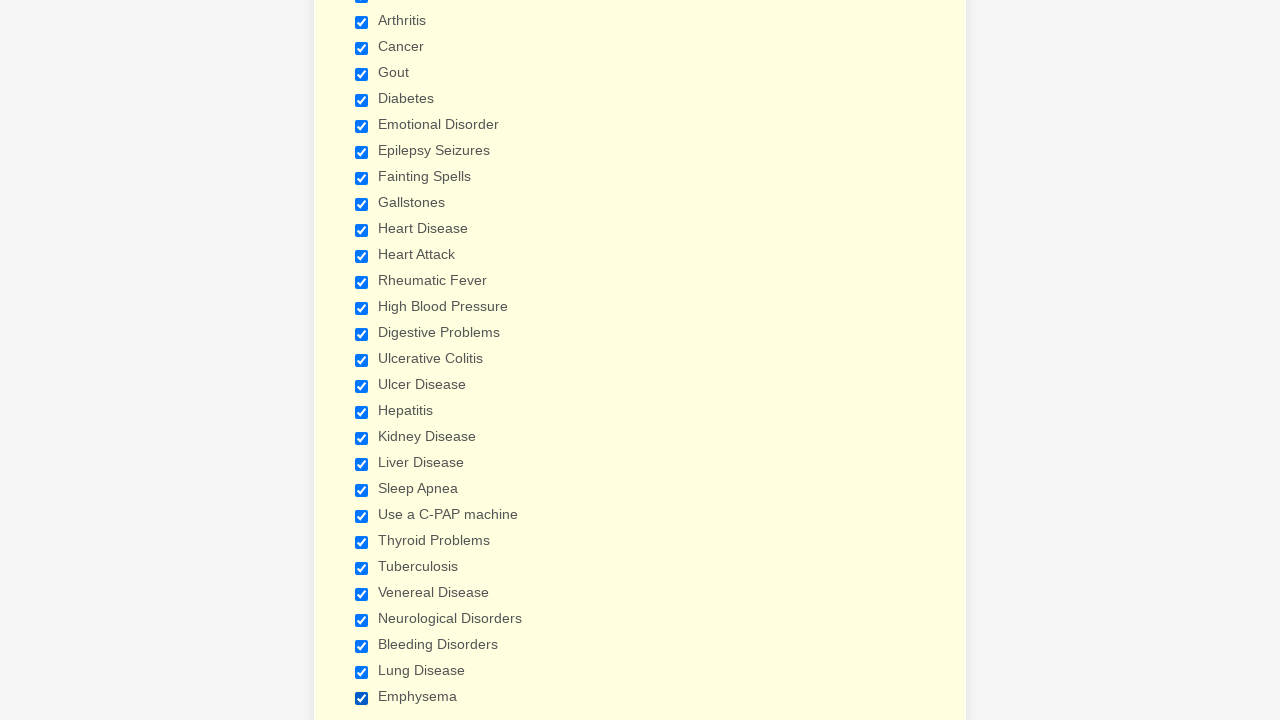

Verified checkbox 4 is selected
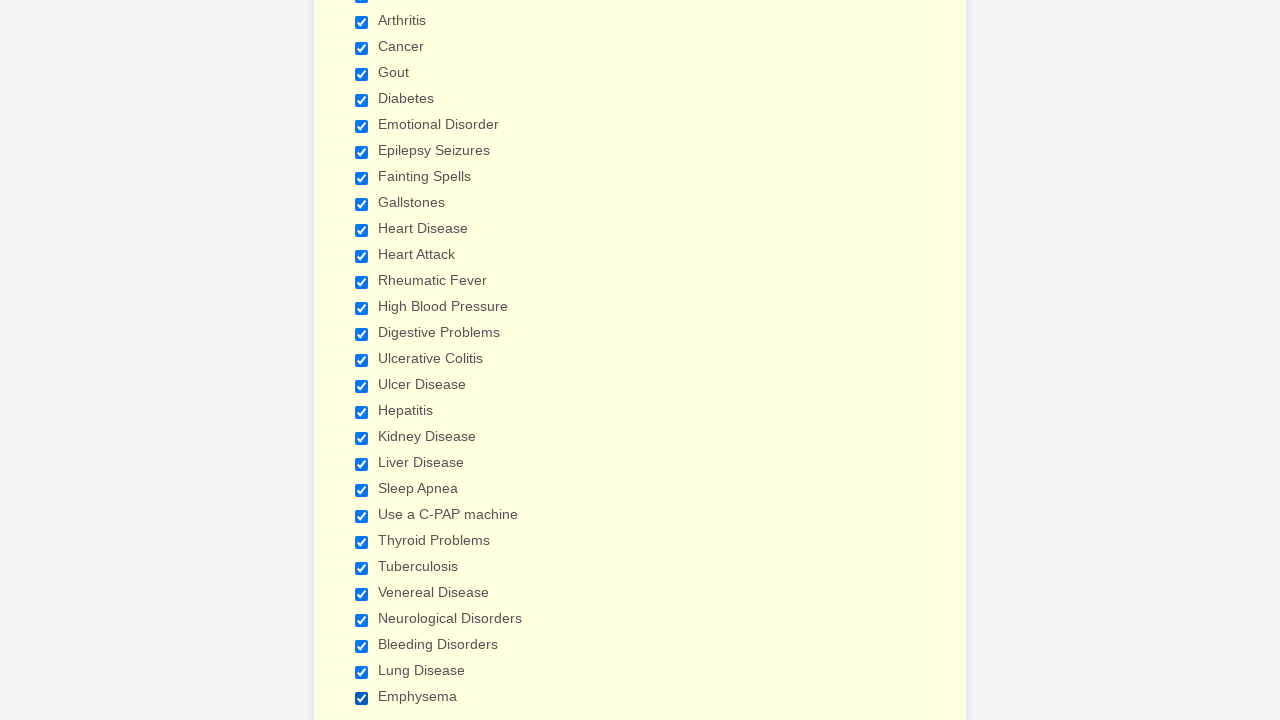

Verified checkbox 5 is selected
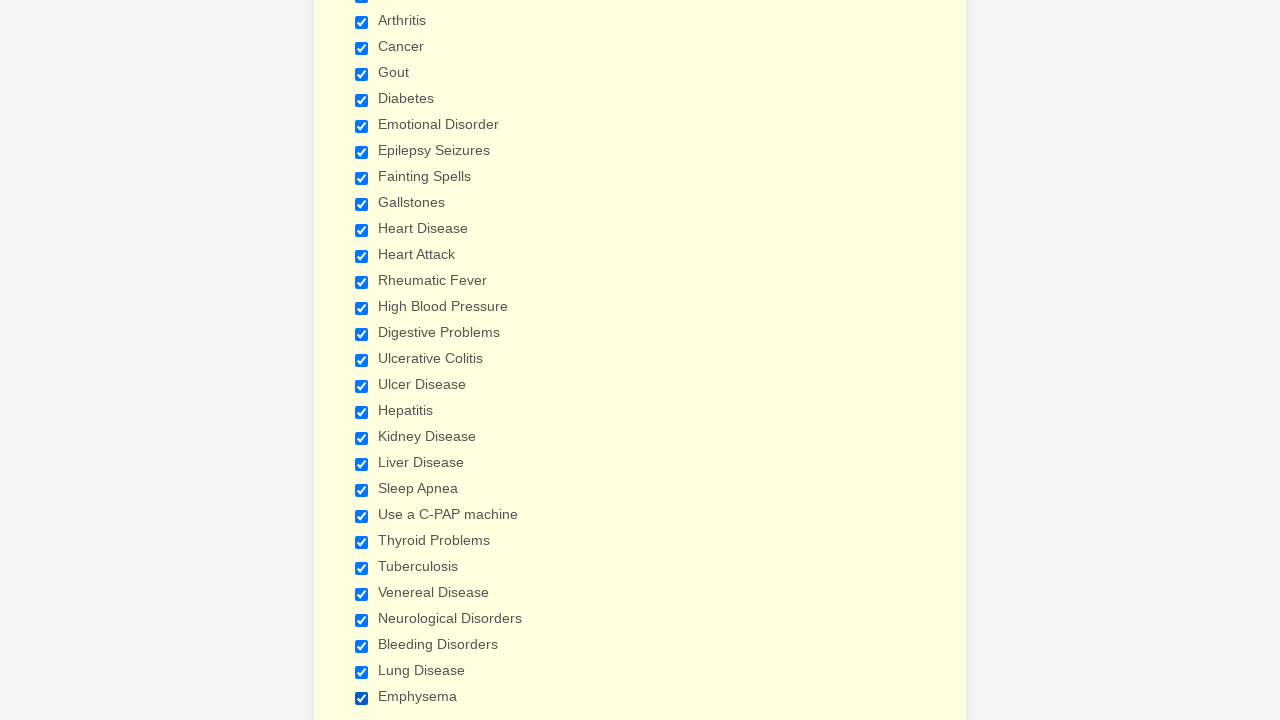

Verified checkbox 6 is selected
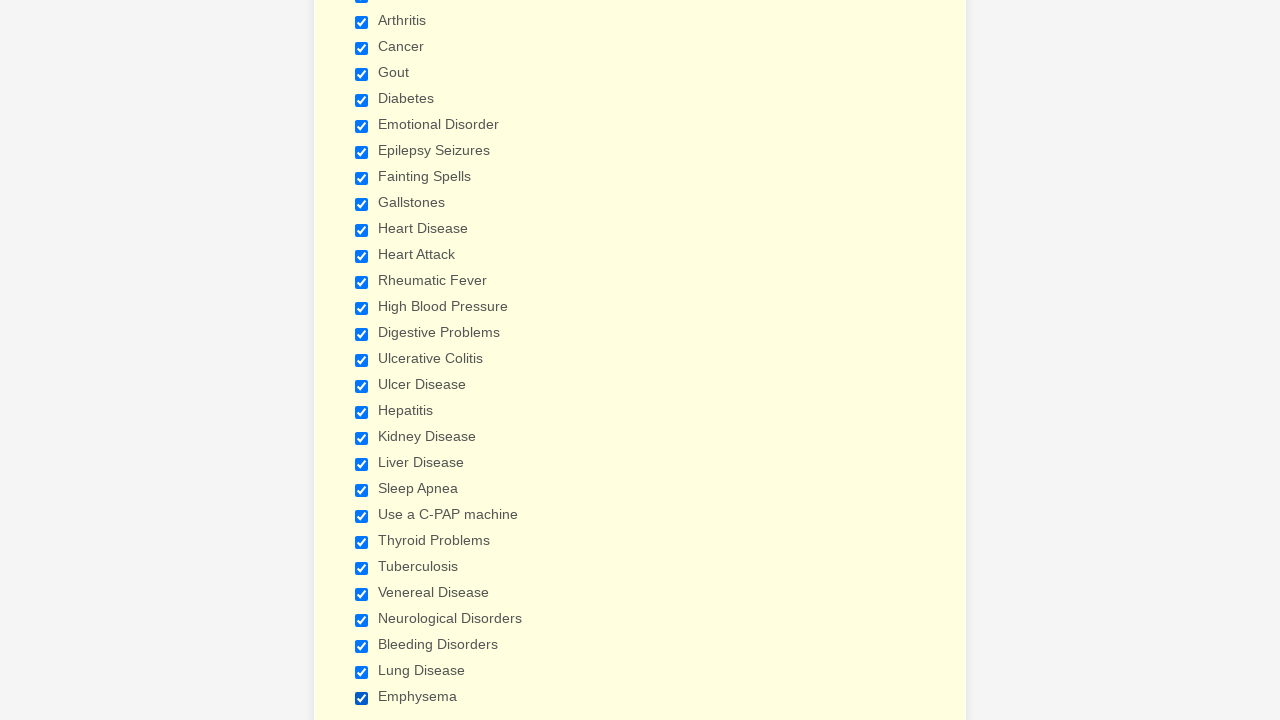

Verified checkbox 7 is selected
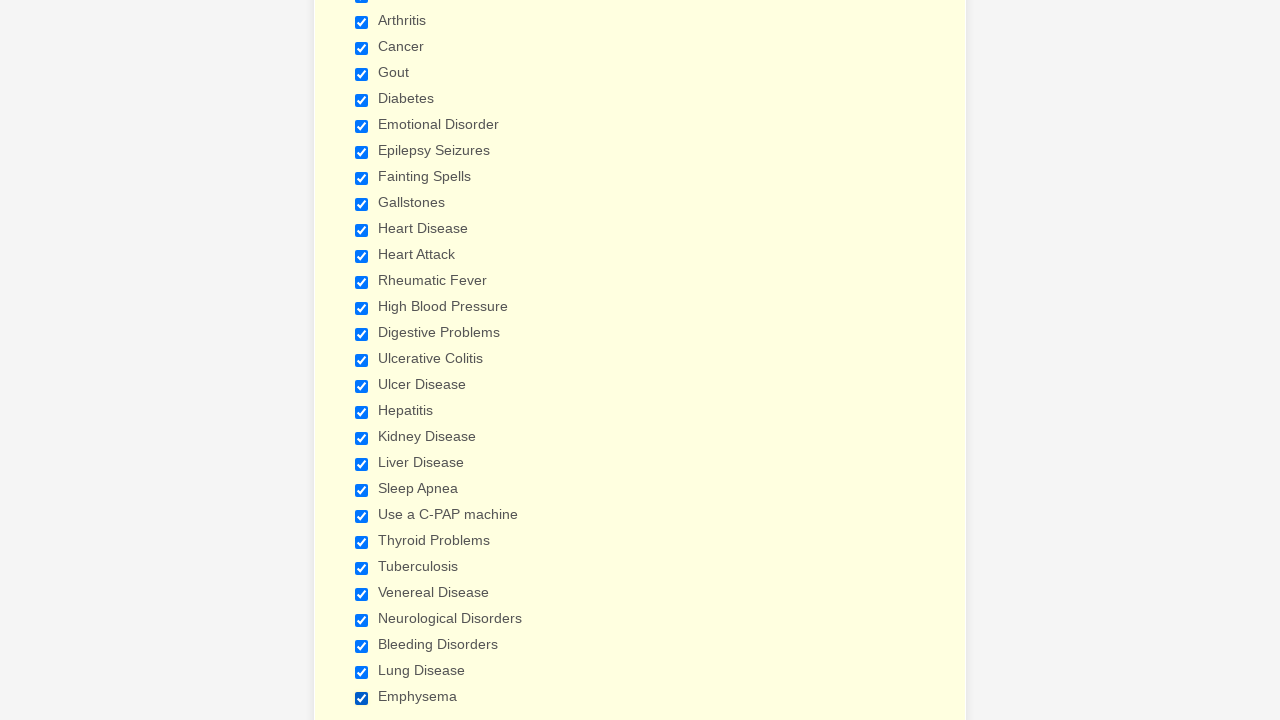

Verified checkbox 8 is selected
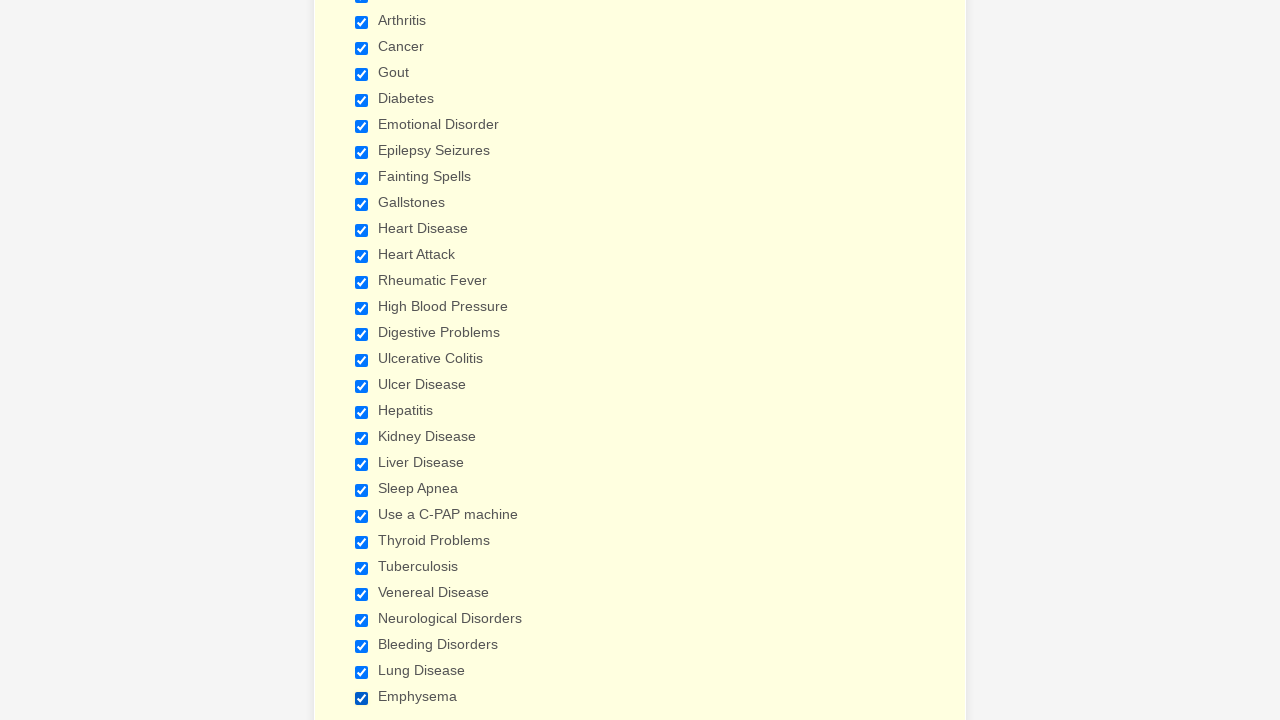

Verified checkbox 9 is selected
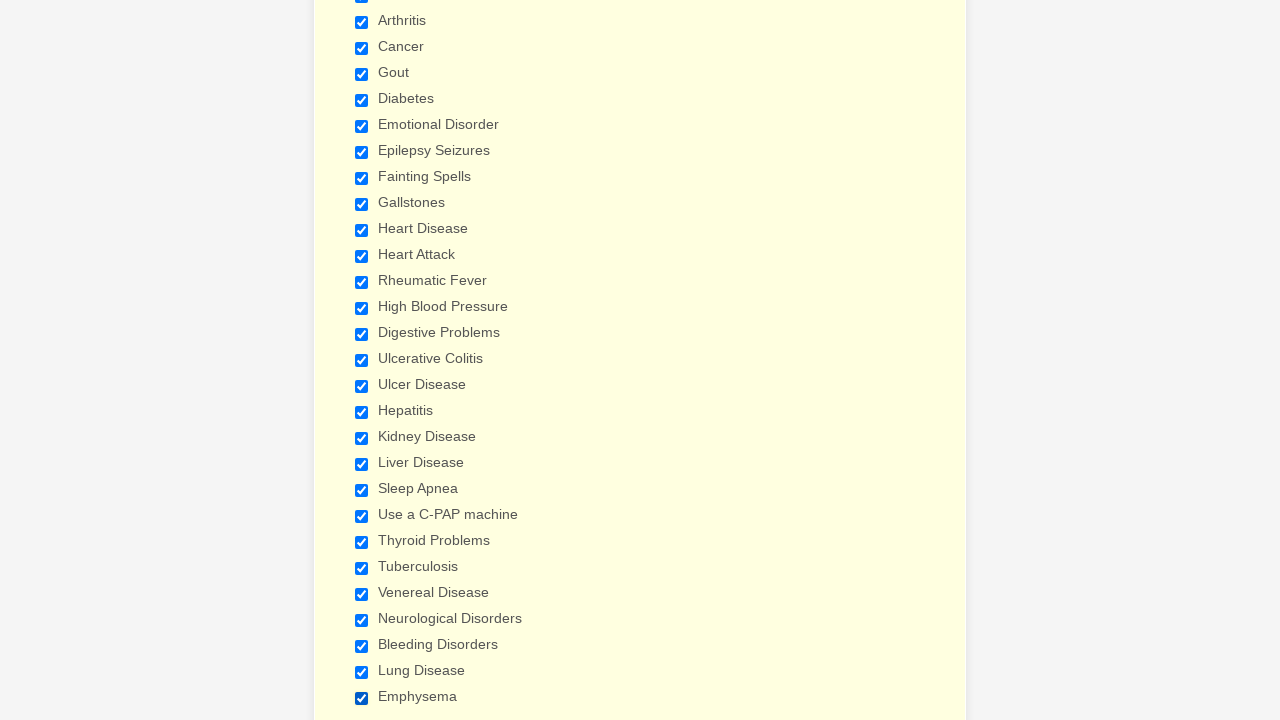

Verified checkbox 10 is selected
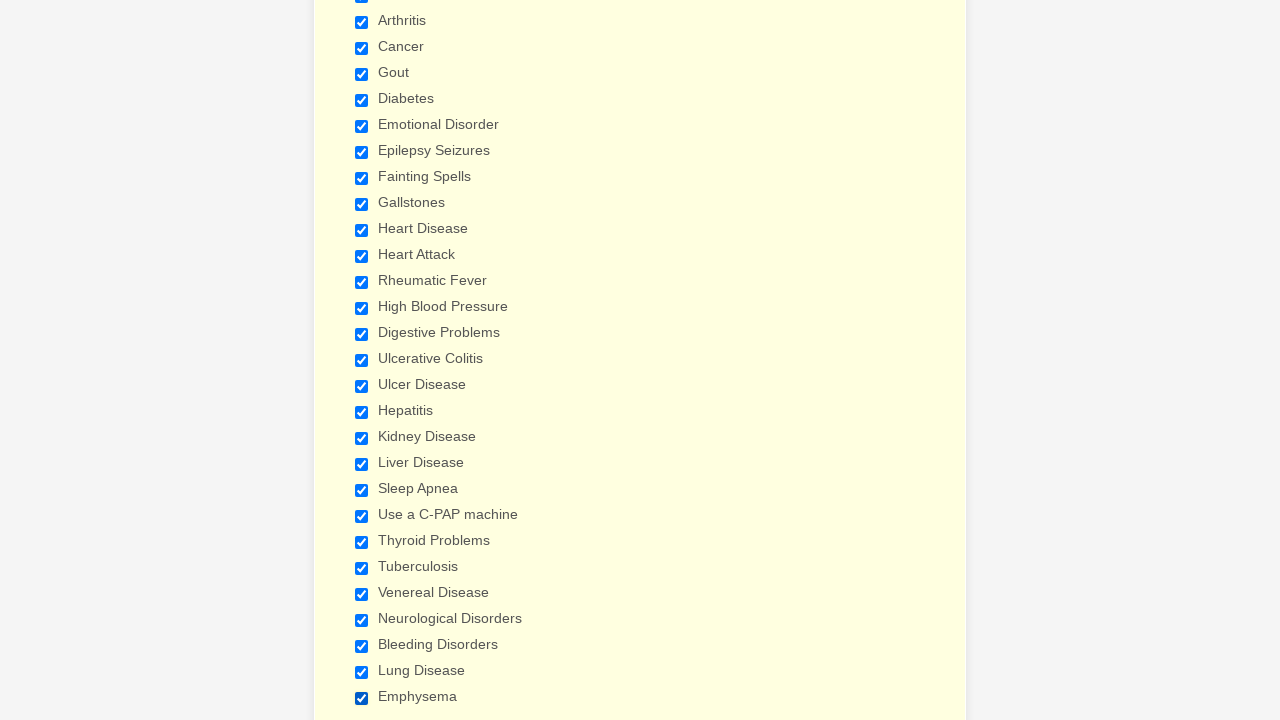

Verified checkbox 11 is selected
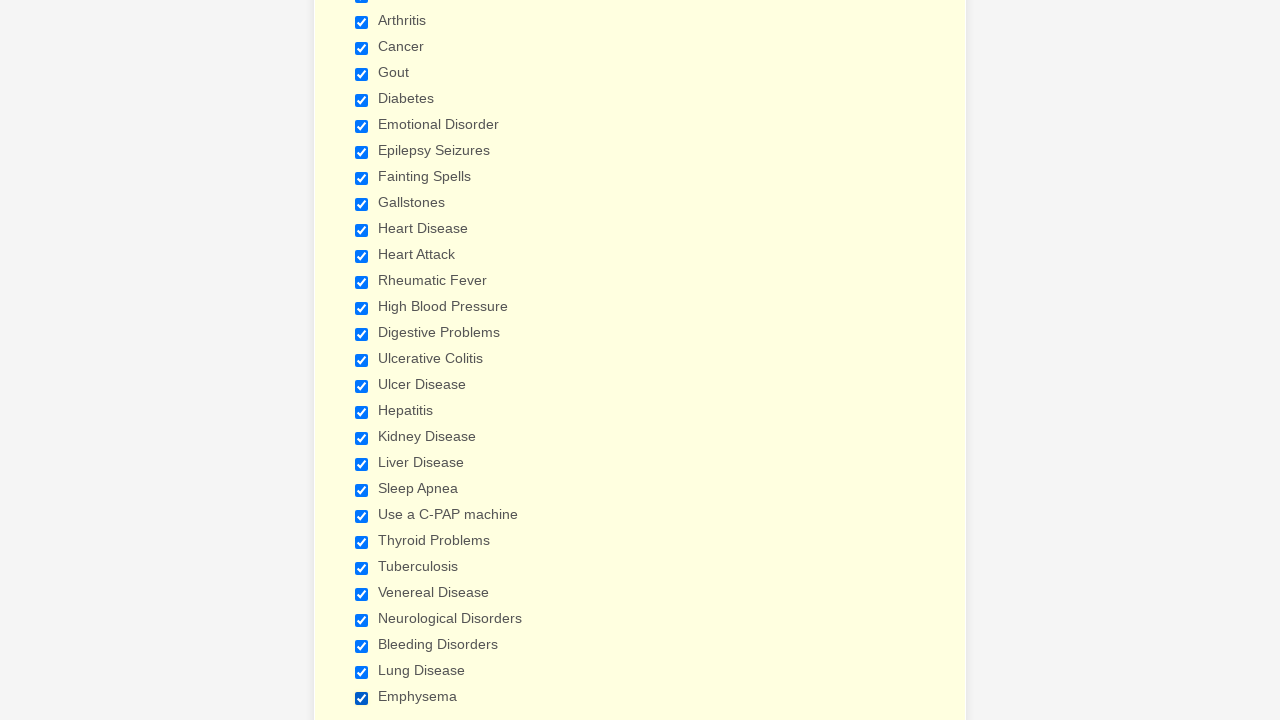

Verified checkbox 12 is selected
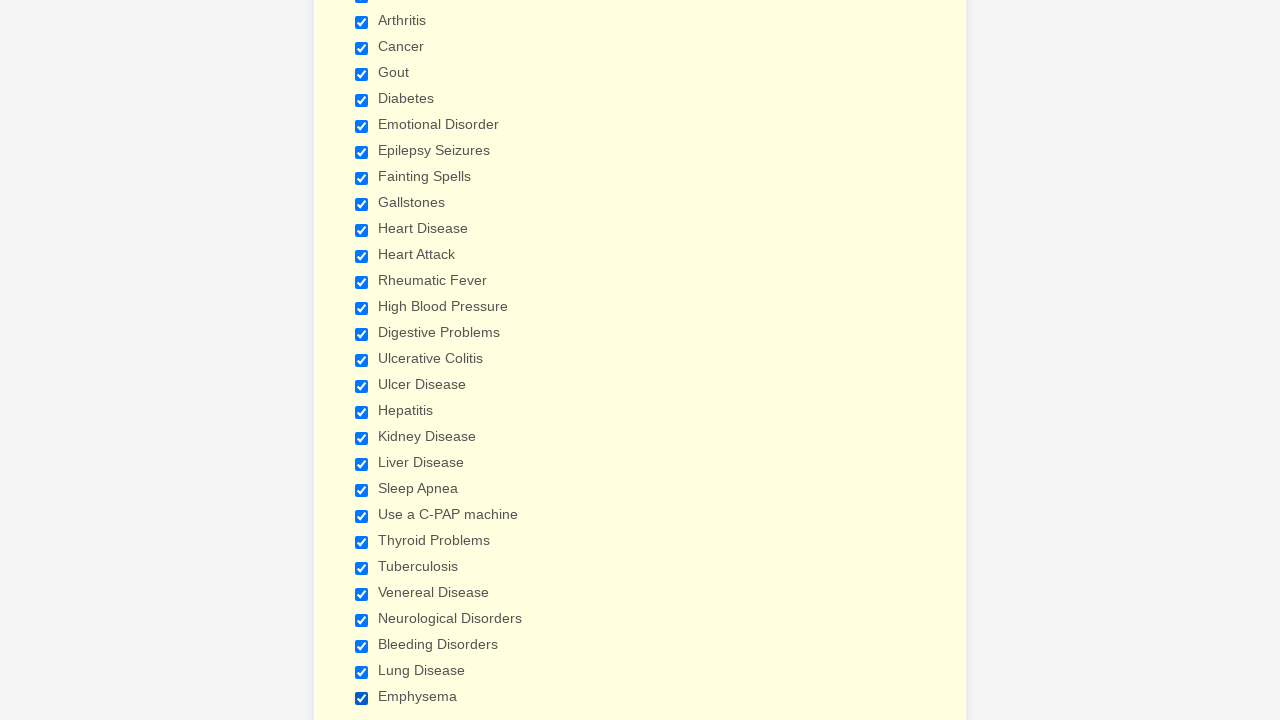

Verified checkbox 13 is selected
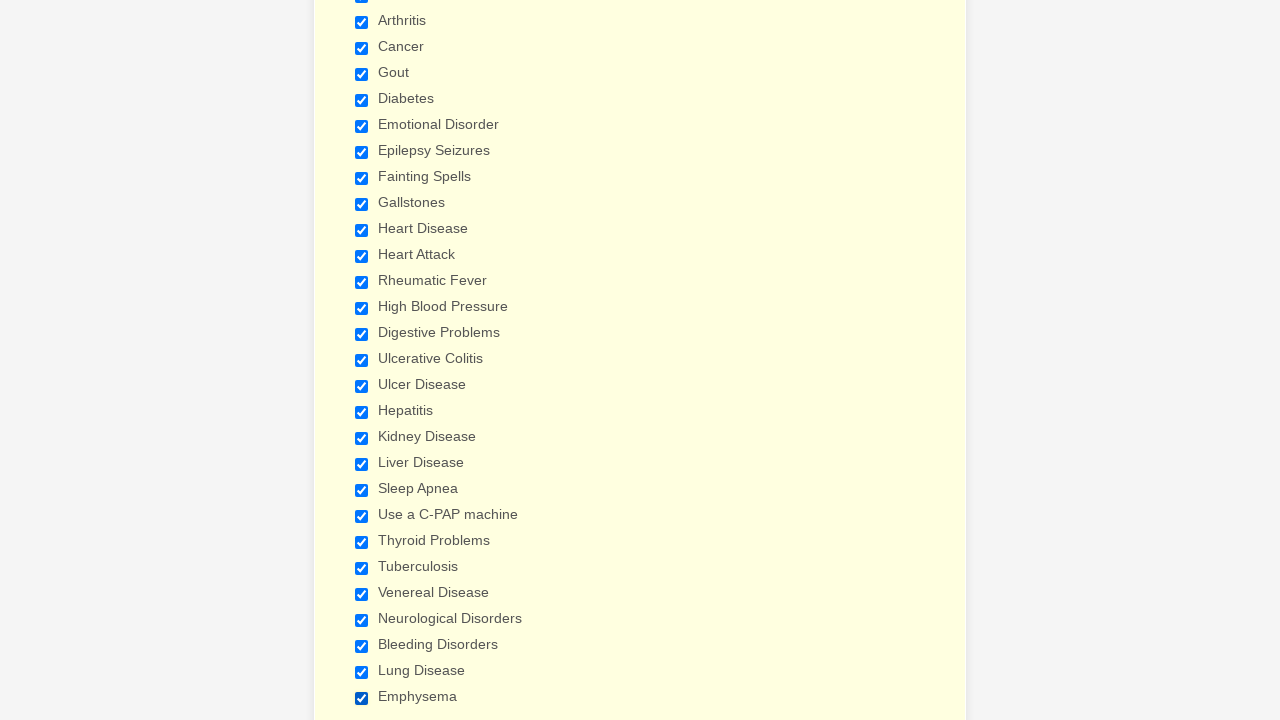

Verified checkbox 14 is selected
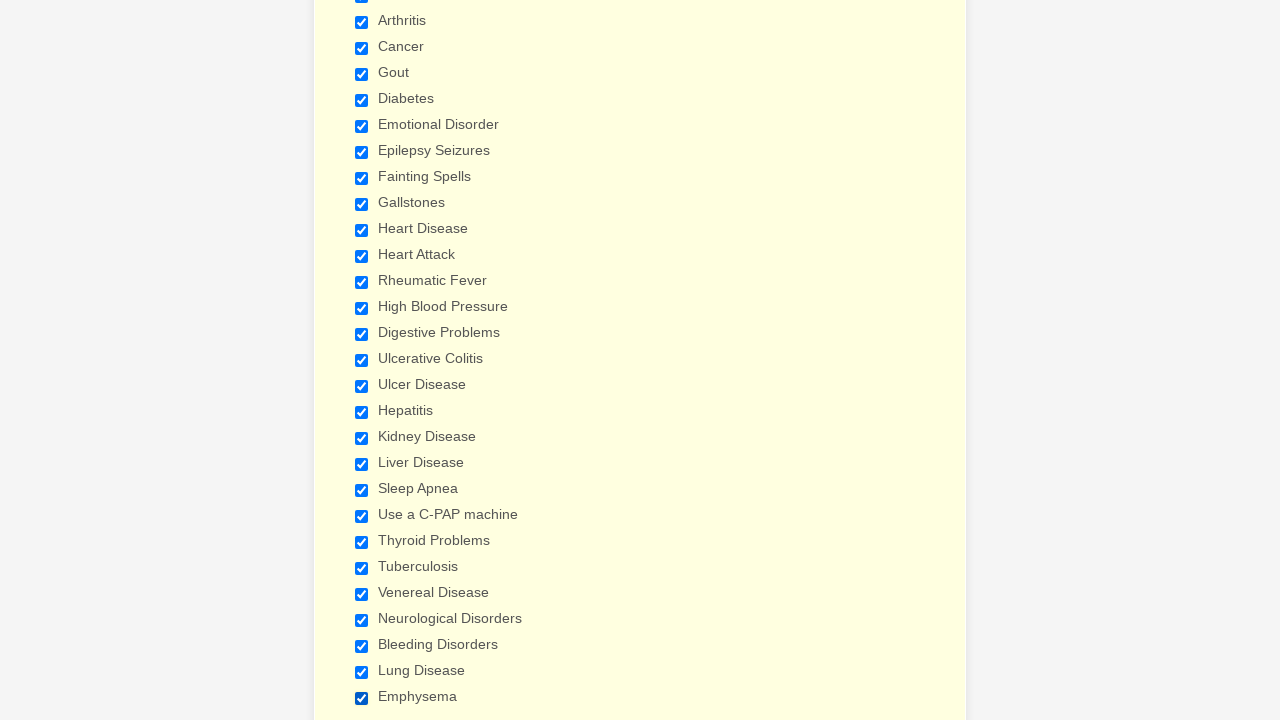

Verified checkbox 15 is selected
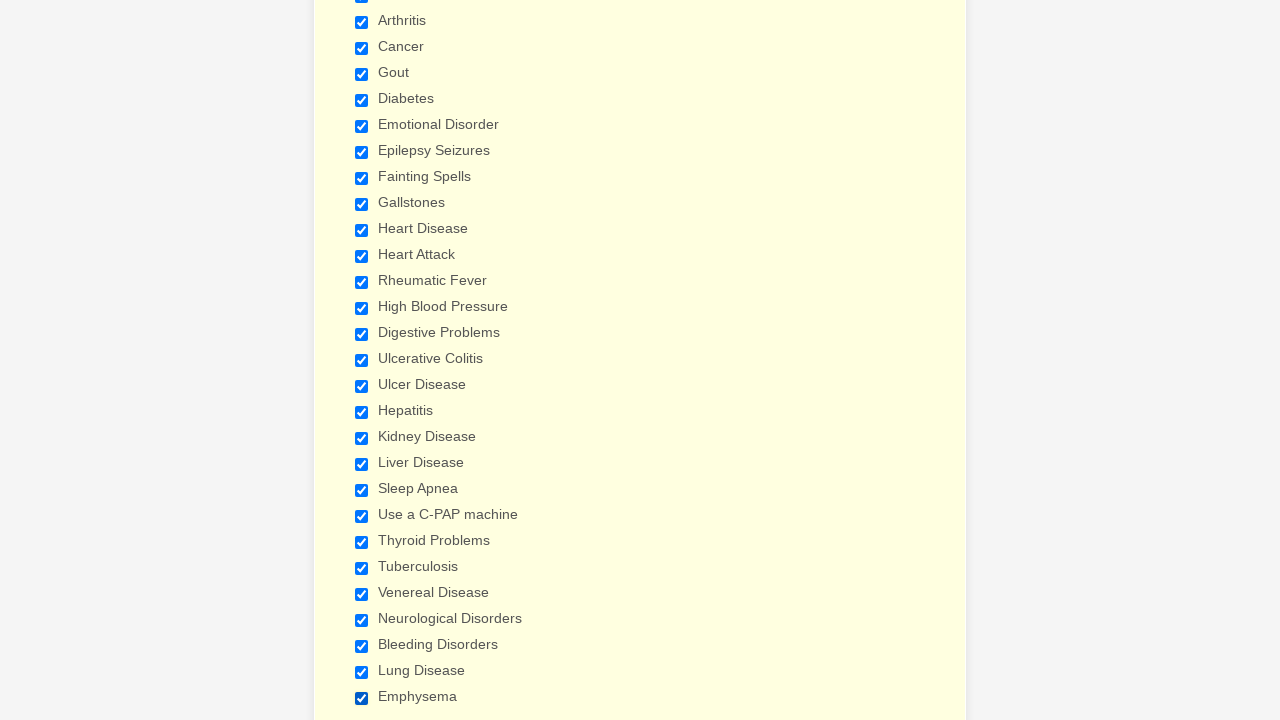

Verified checkbox 16 is selected
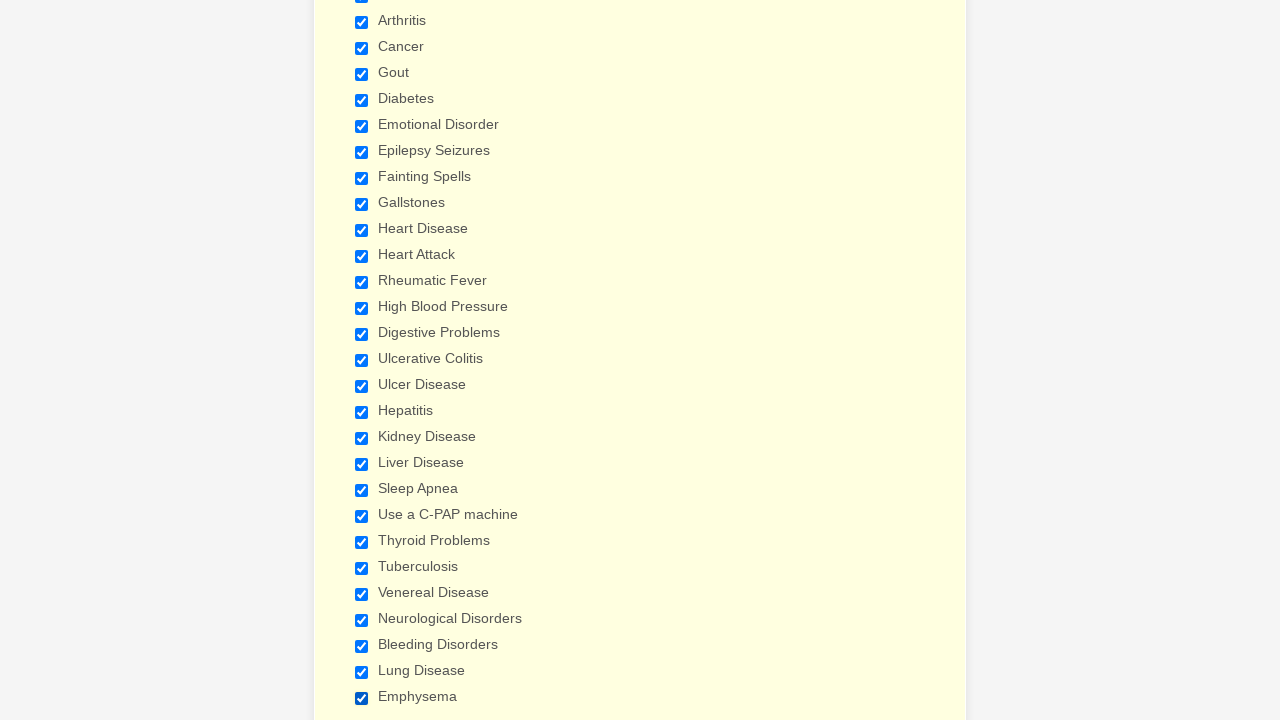

Verified checkbox 17 is selected
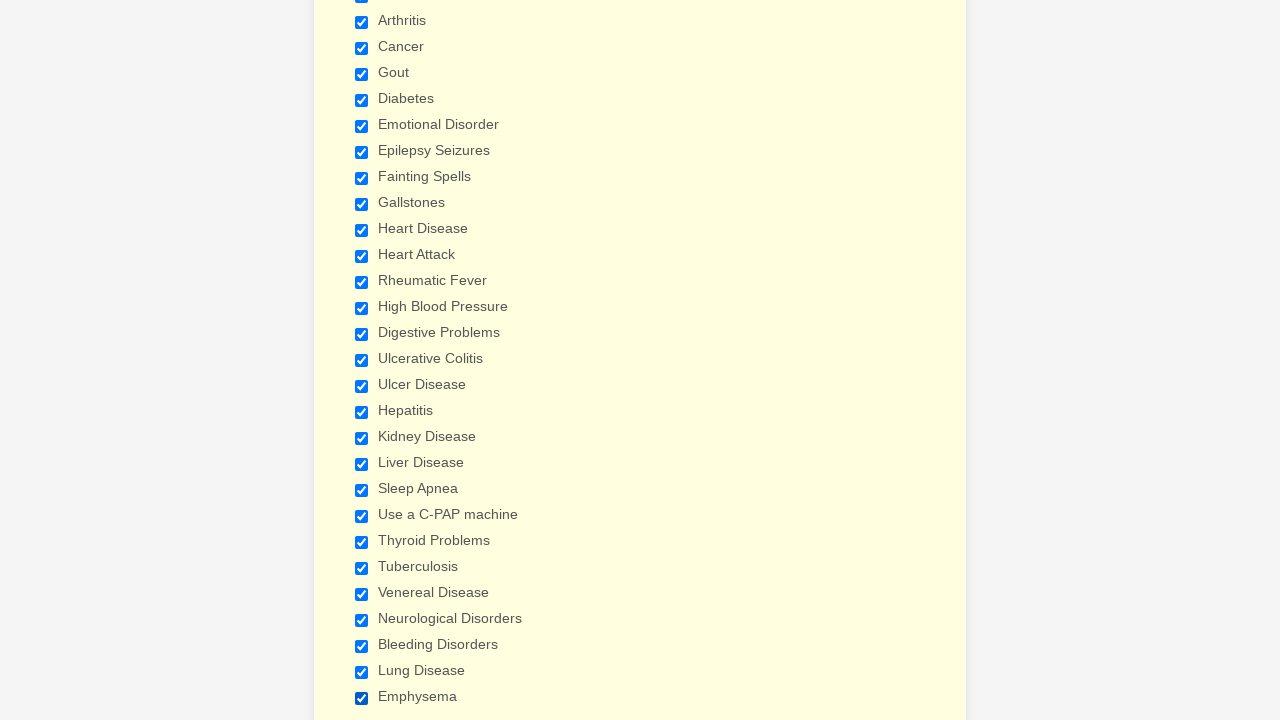

Verified checkbox 18 is selected
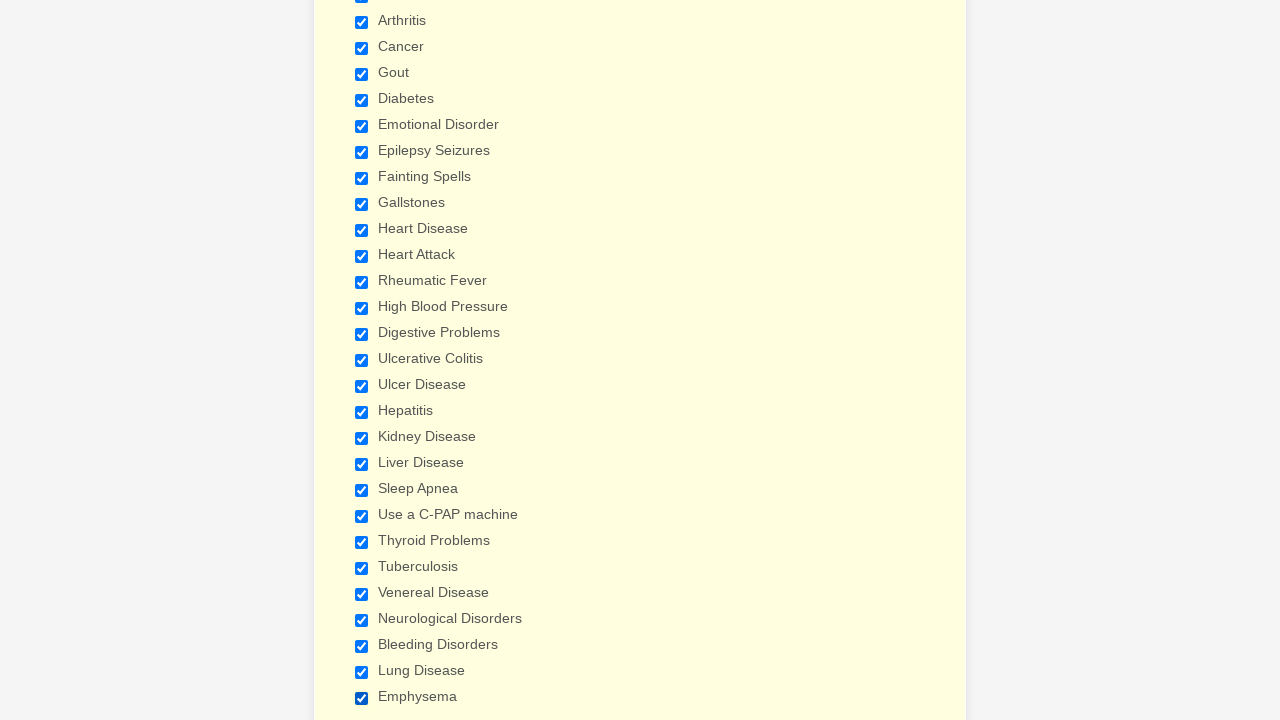

Verified checkbox 19 is selected
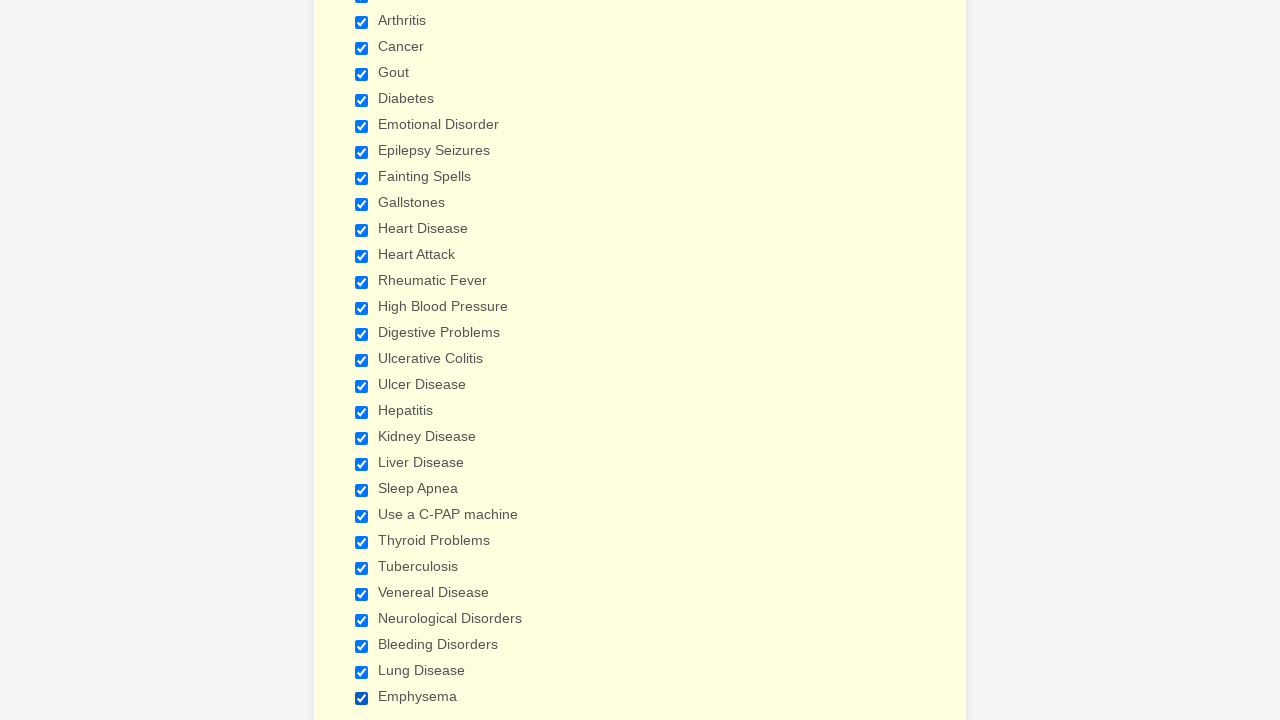

Verified checkbox 20 is selected
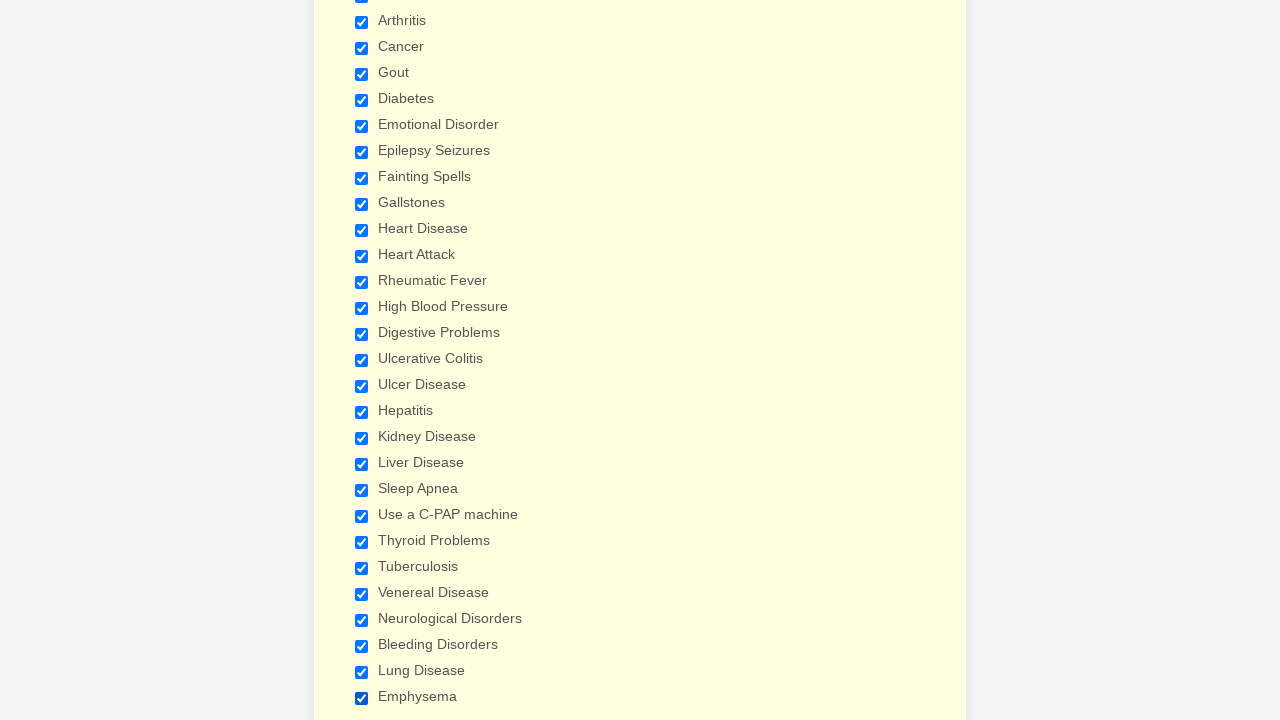

Verified checkbox 21 is selected
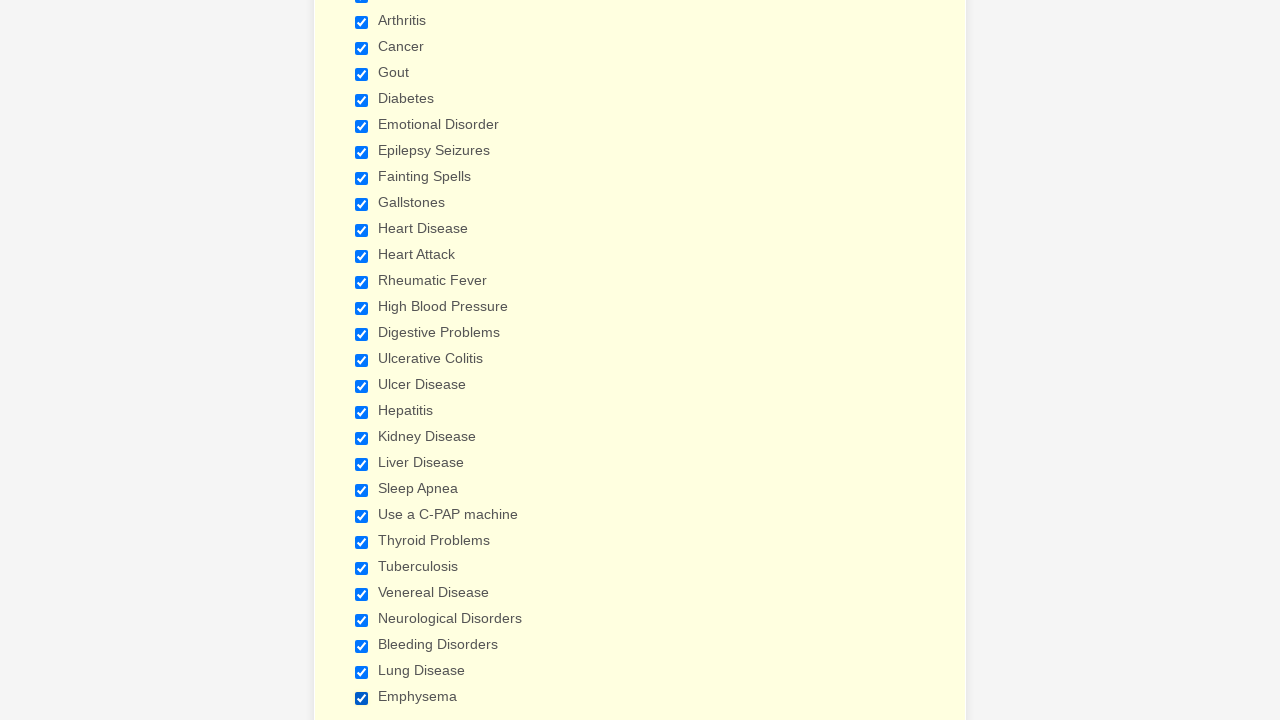

Verified checkbox 22 is selected
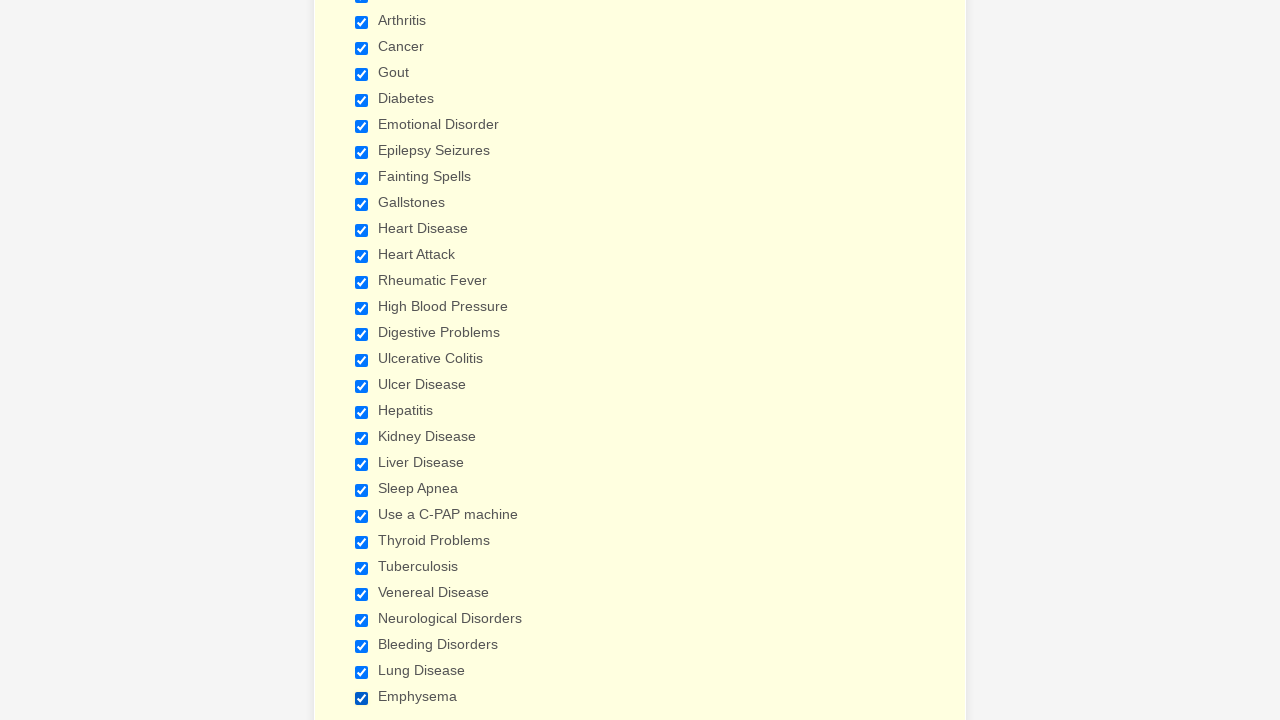

Verified checkbox 23 is selected
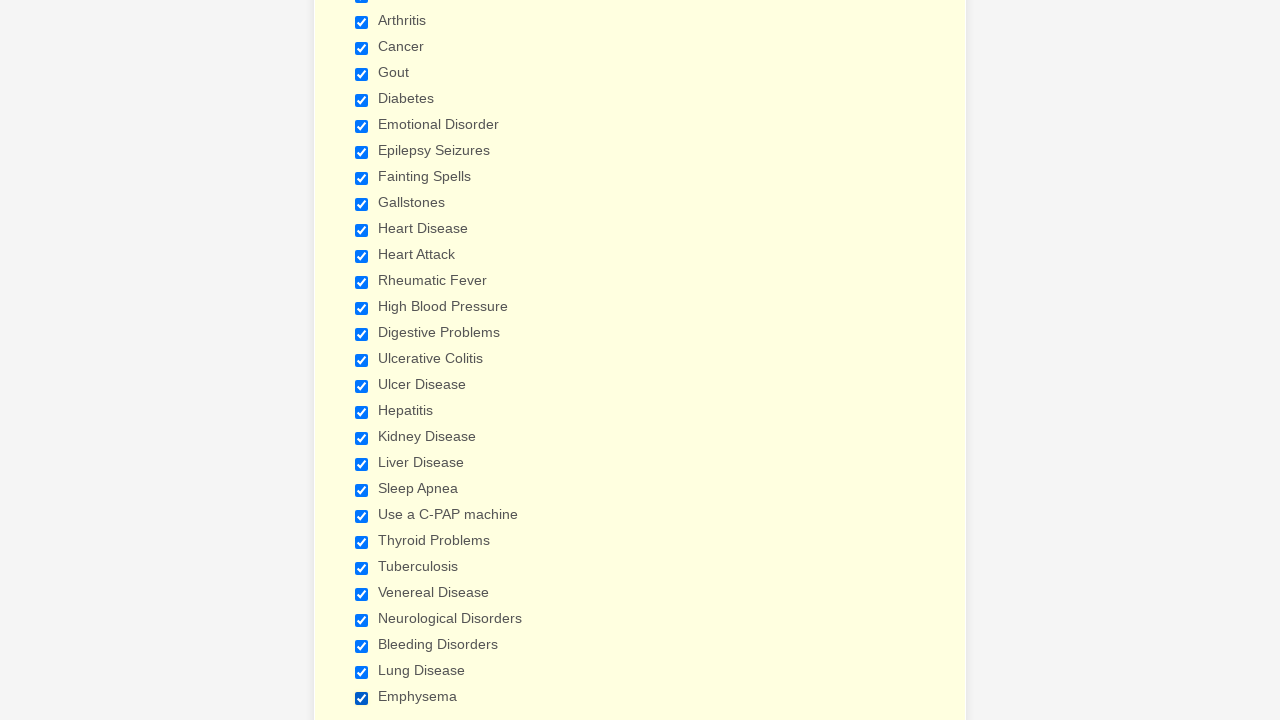

Verified checkbox 24 is selected
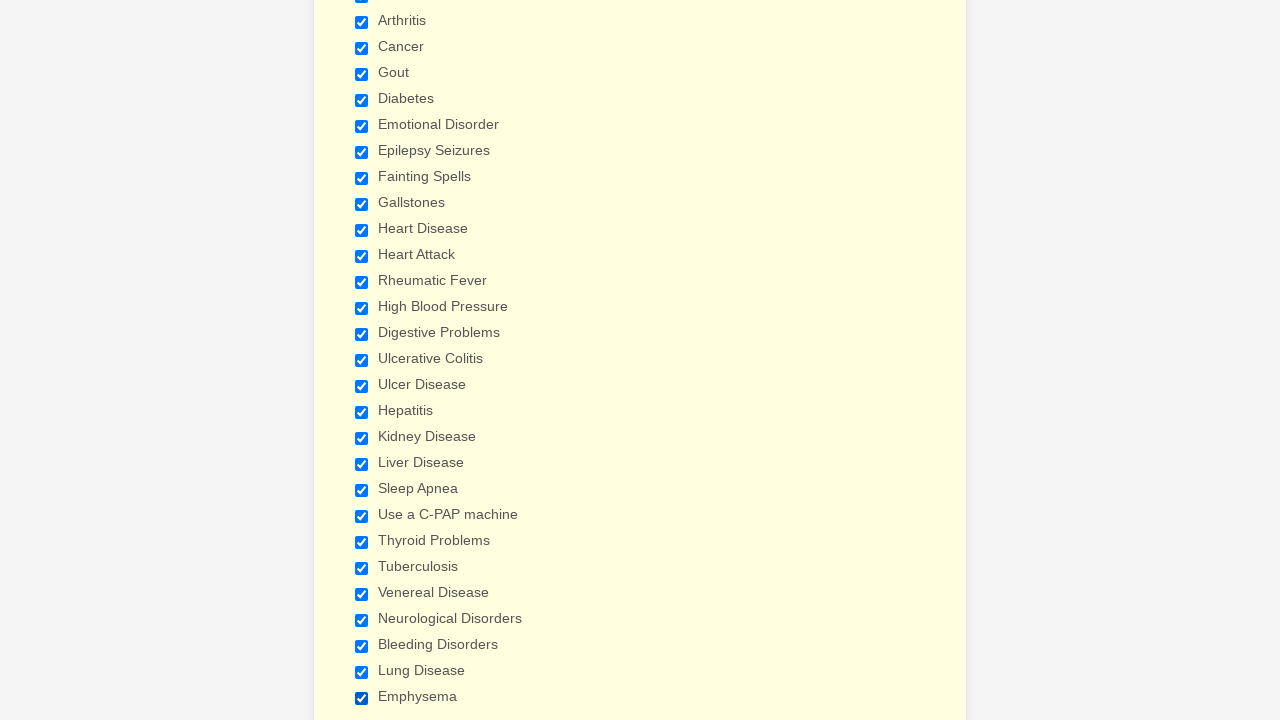

Verified checkbox 25 is selected
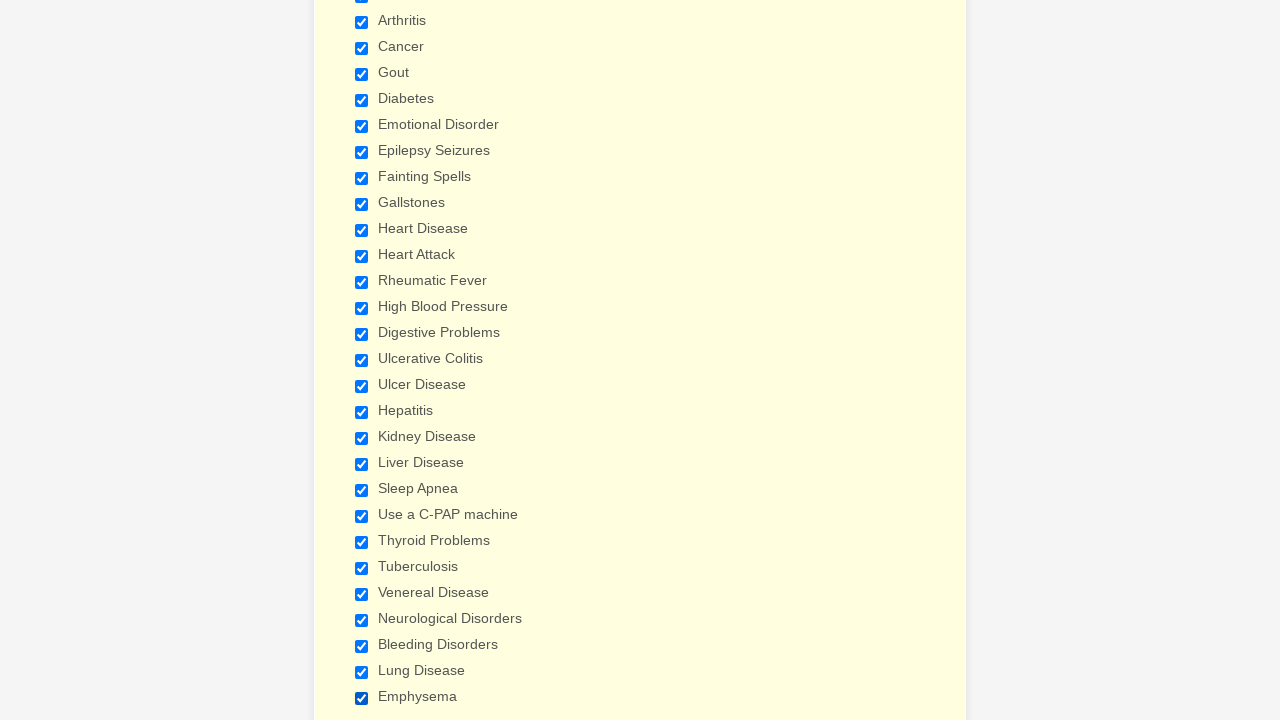

Verified checkbox 26 is selected
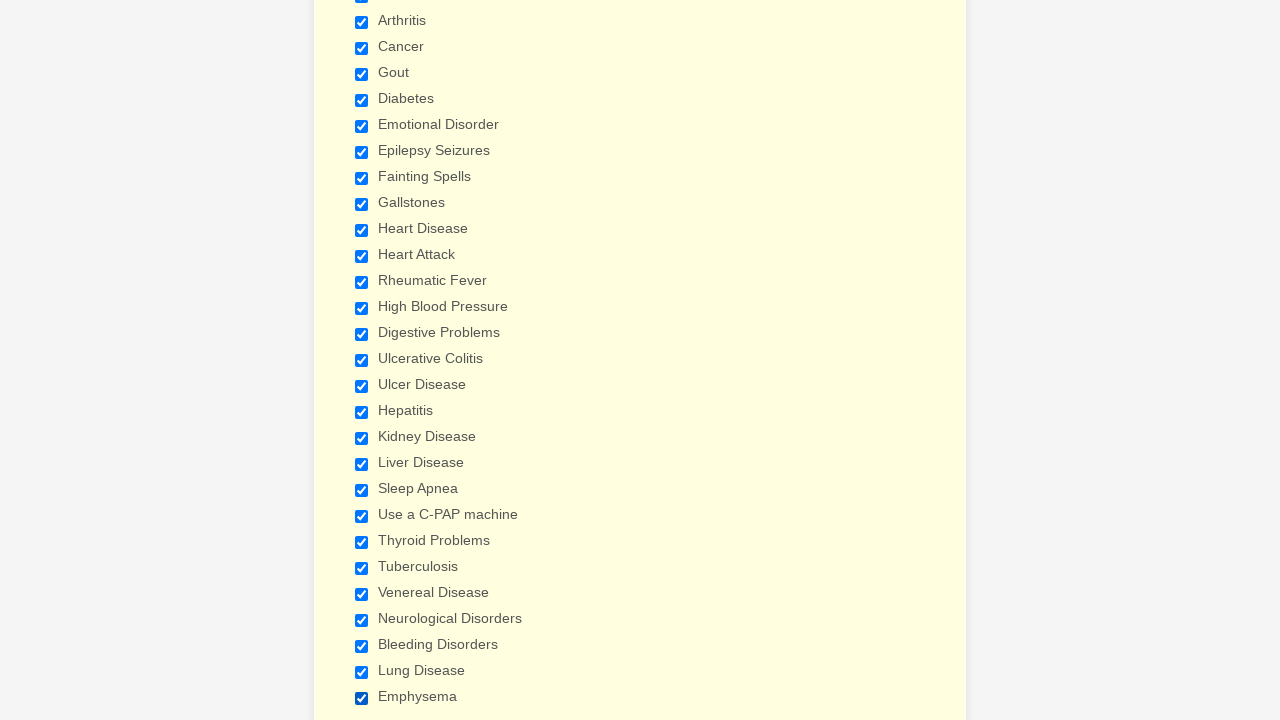

Verified checkbox 27 is selected
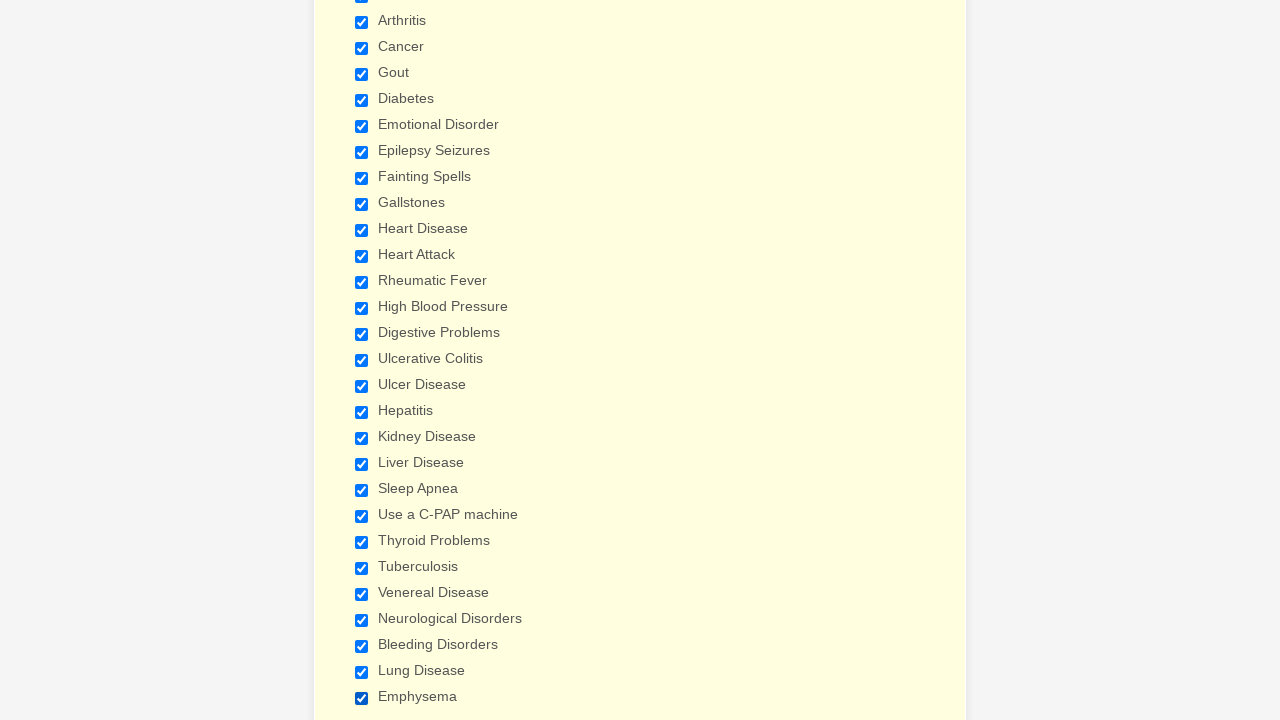

Verified checkbox 28 is selected
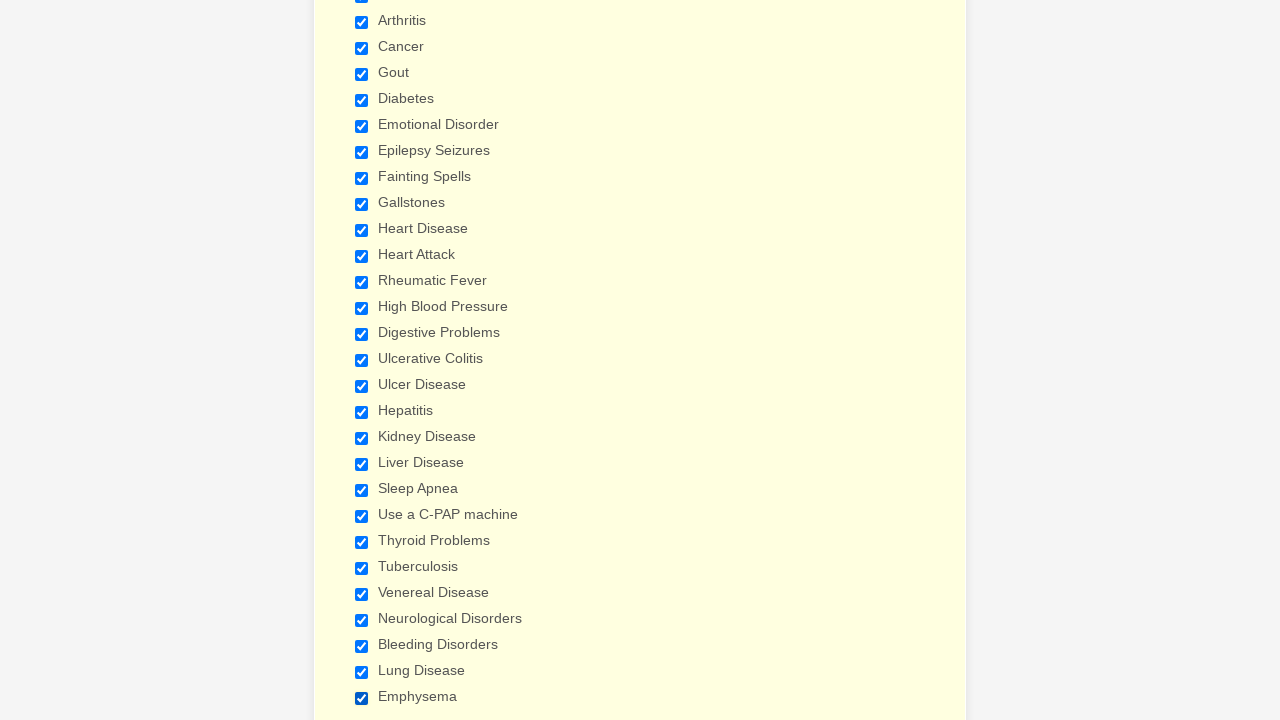

Verified checkbox 29 is selected
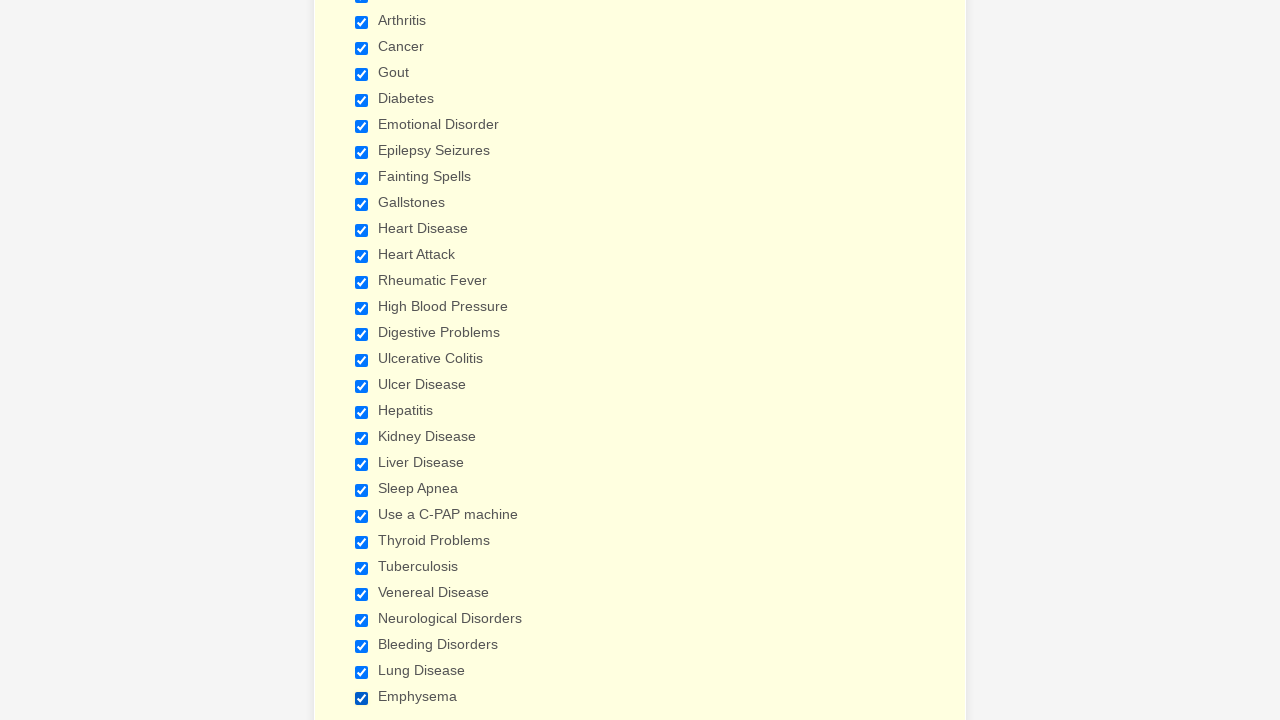

Clicked checkbox 1 to deselect it at (362, 360) on div.form-single-column span.form-checkbox-item input >> nth=0
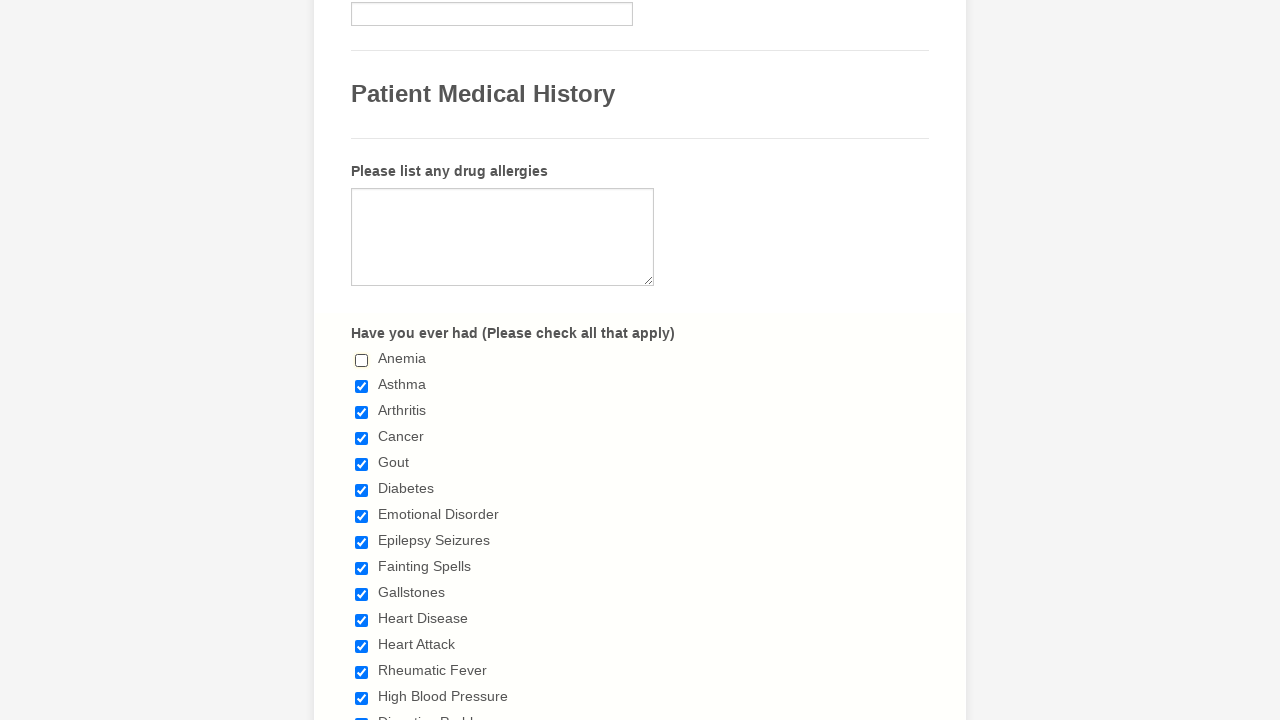

Waited 500ms after deselecting checkbox 1
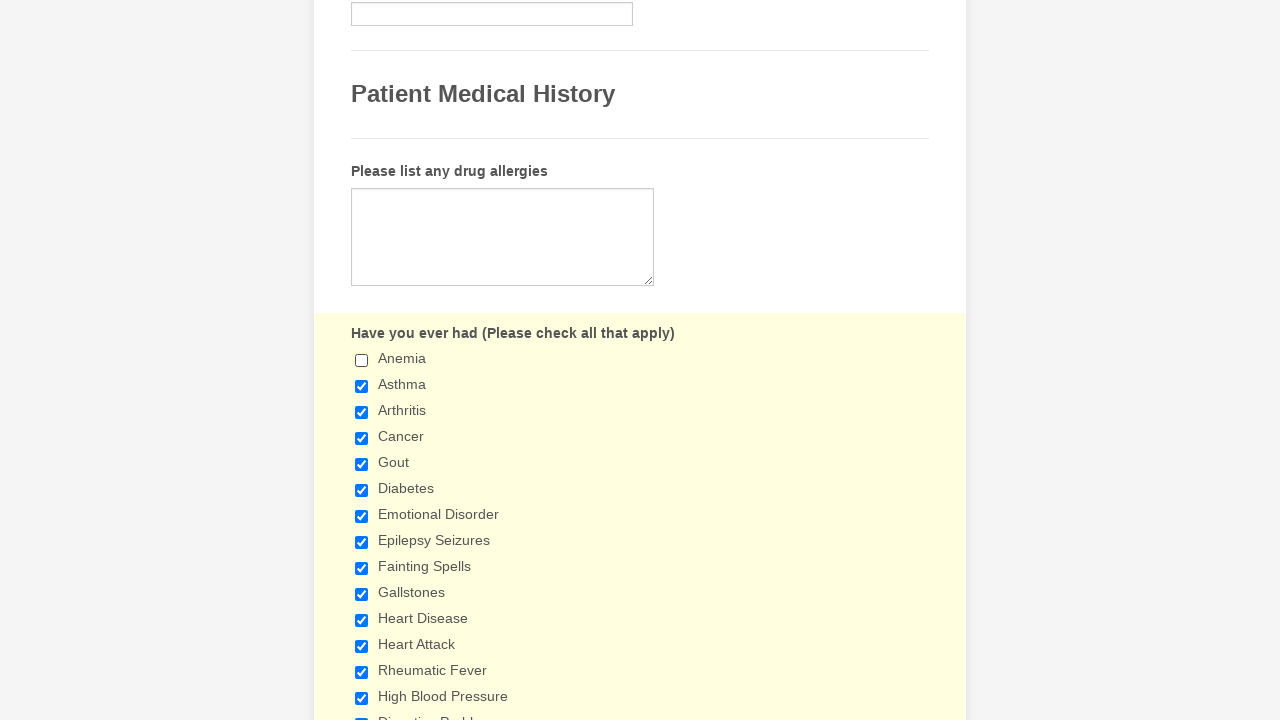

Clicked checkbox 2 to deselect it at (362, 386) on div.form-single-column span.form-checkbox-item input >> nth=1
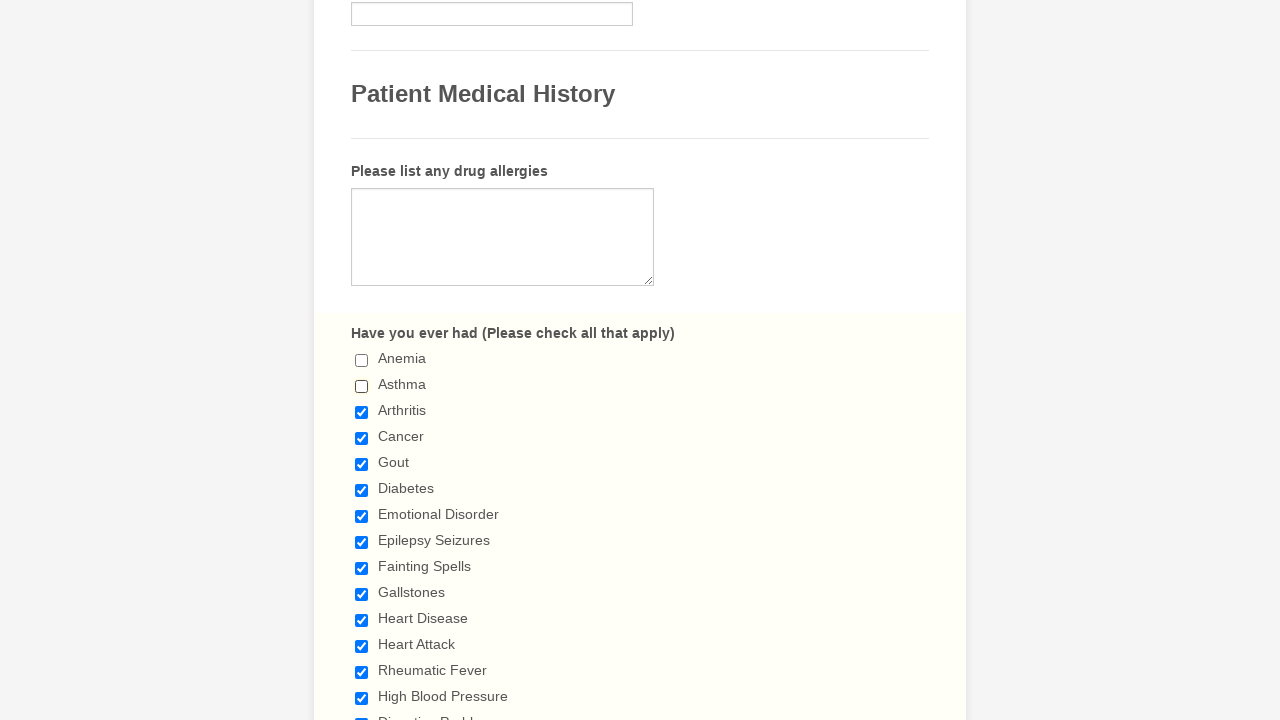

Waited 500ms after deselecting checkbox 2
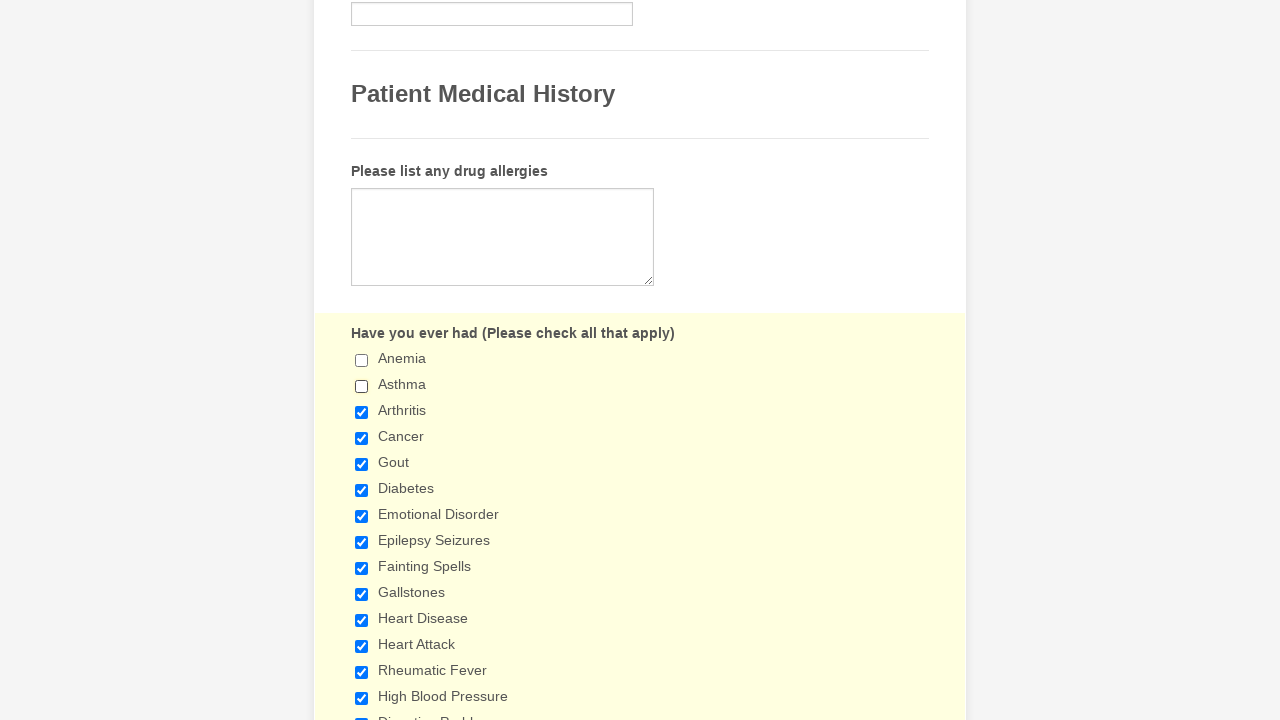

Clicked checkbox 3 to deselect it at (362, 412) on div.form-single-column span.form-checkbox-item input >> nth=2
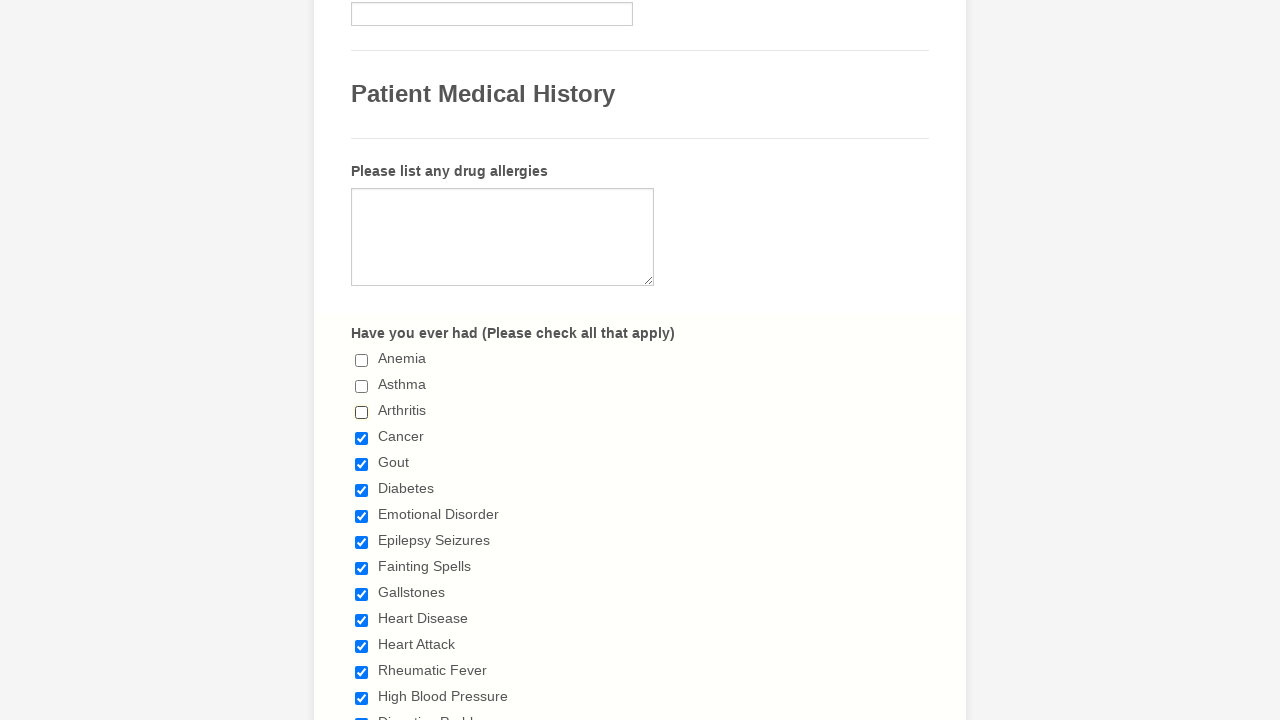

Waited 500ms after deselecting checkbox 3
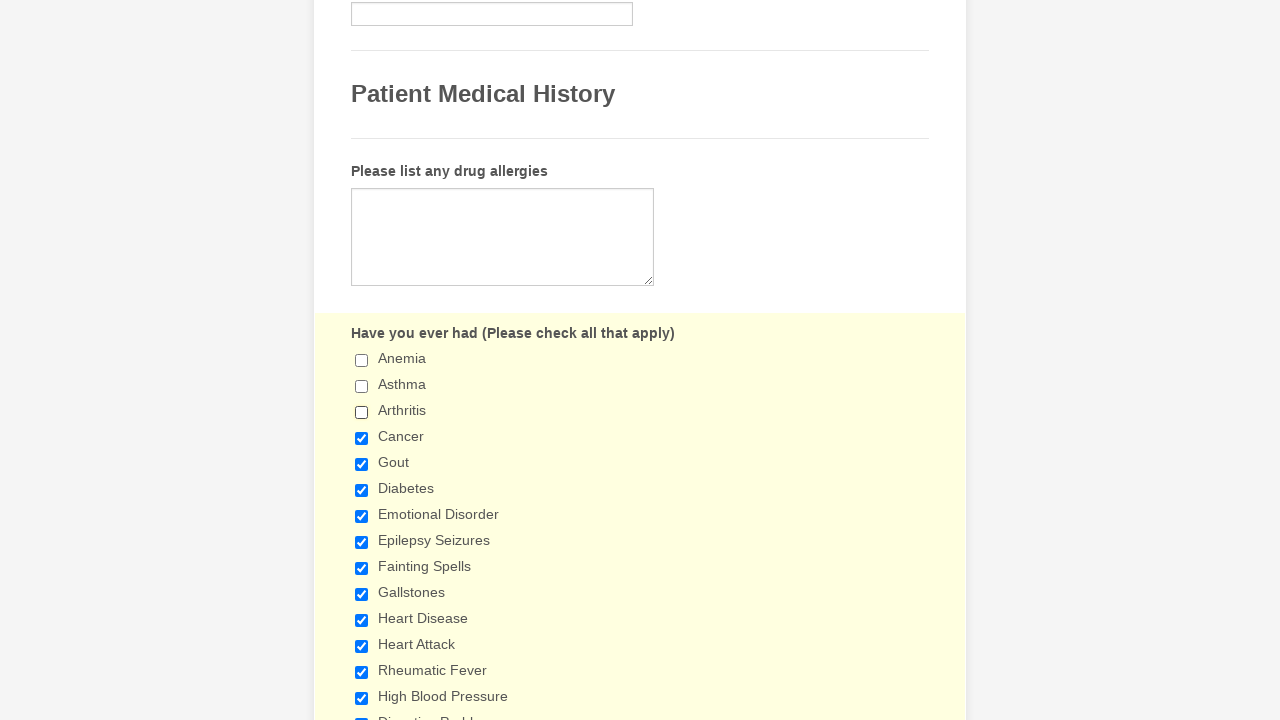

Clicked checkbox 4 to deselect it at (362, 438) on div.form-single-column span.form-checkbox-item input >> nth=3
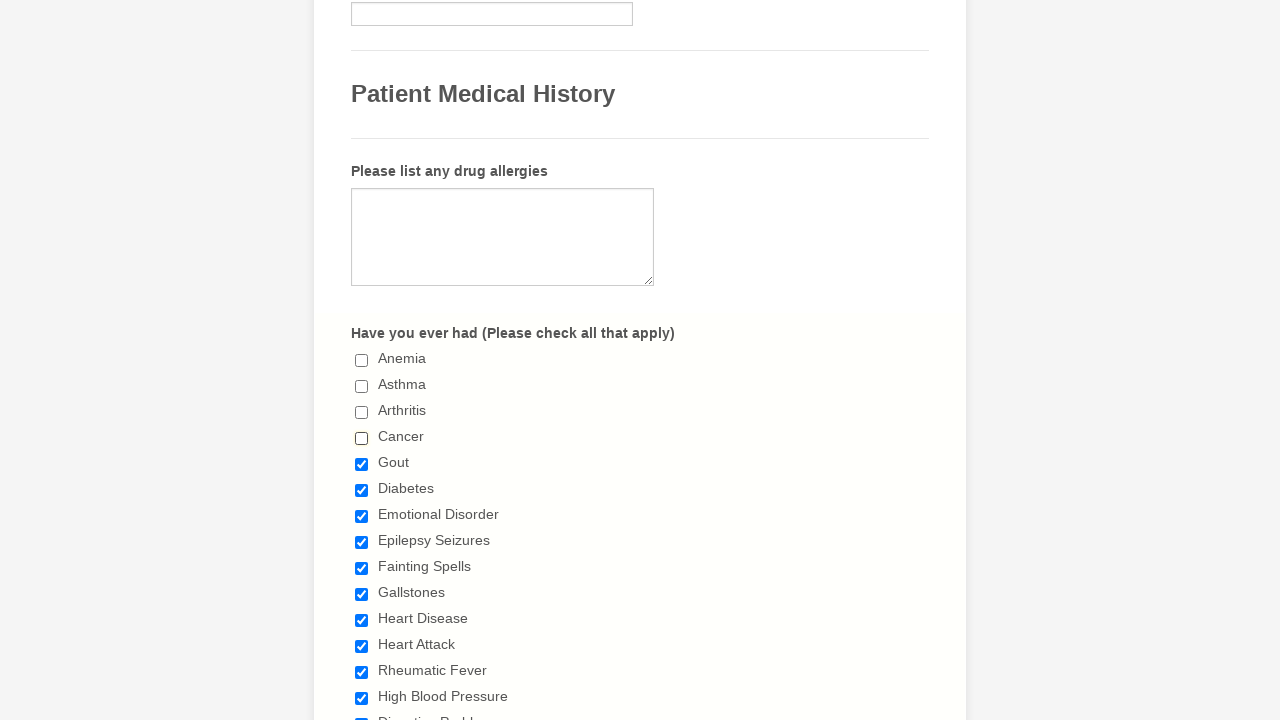

Waited 500ms after deselecting checkbox 4
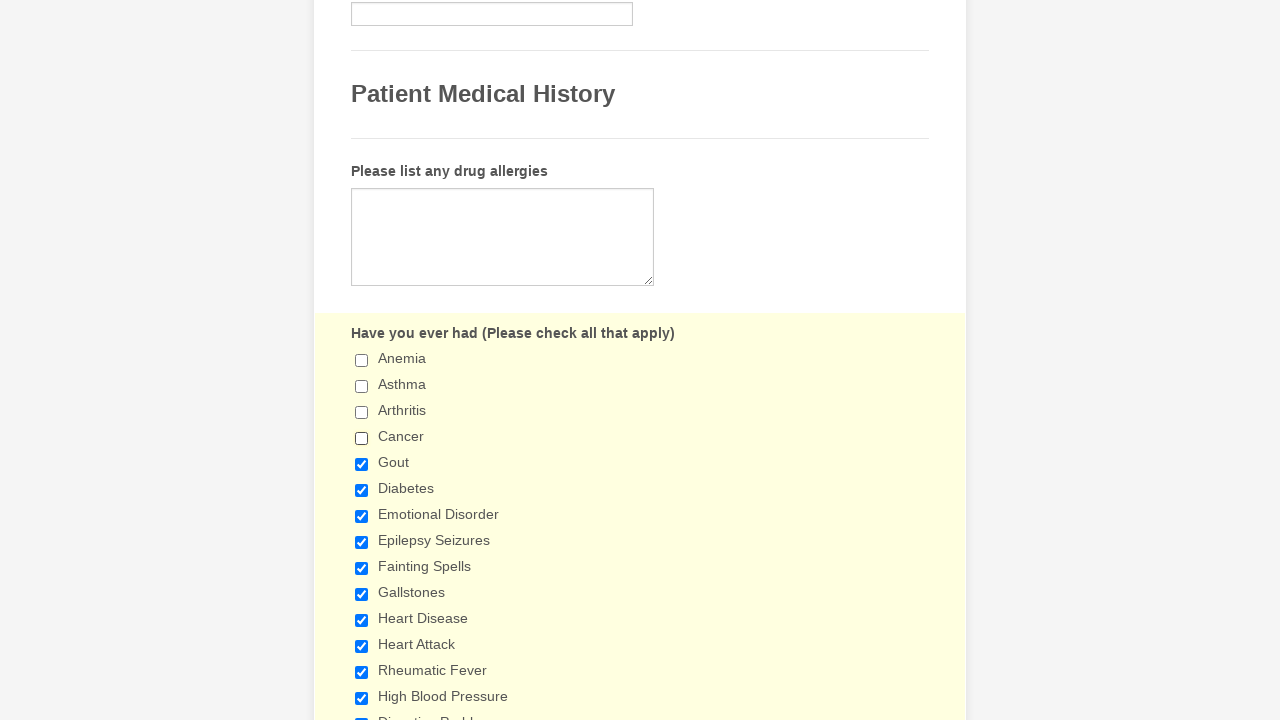

Clicked checkbox 5 to deselect it at (362, 464) on div.form-single-column span.form-checkbox-item input >> nth=4
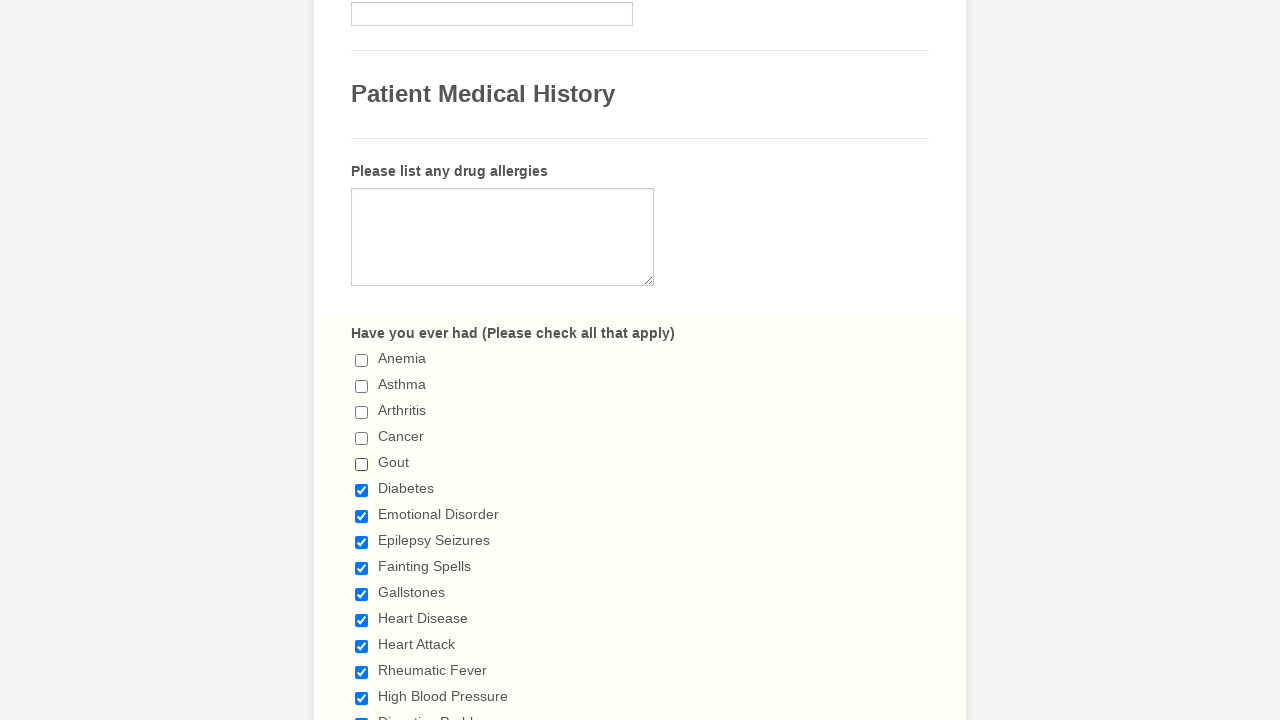

Waited 500ms after deselecting checkbox 5
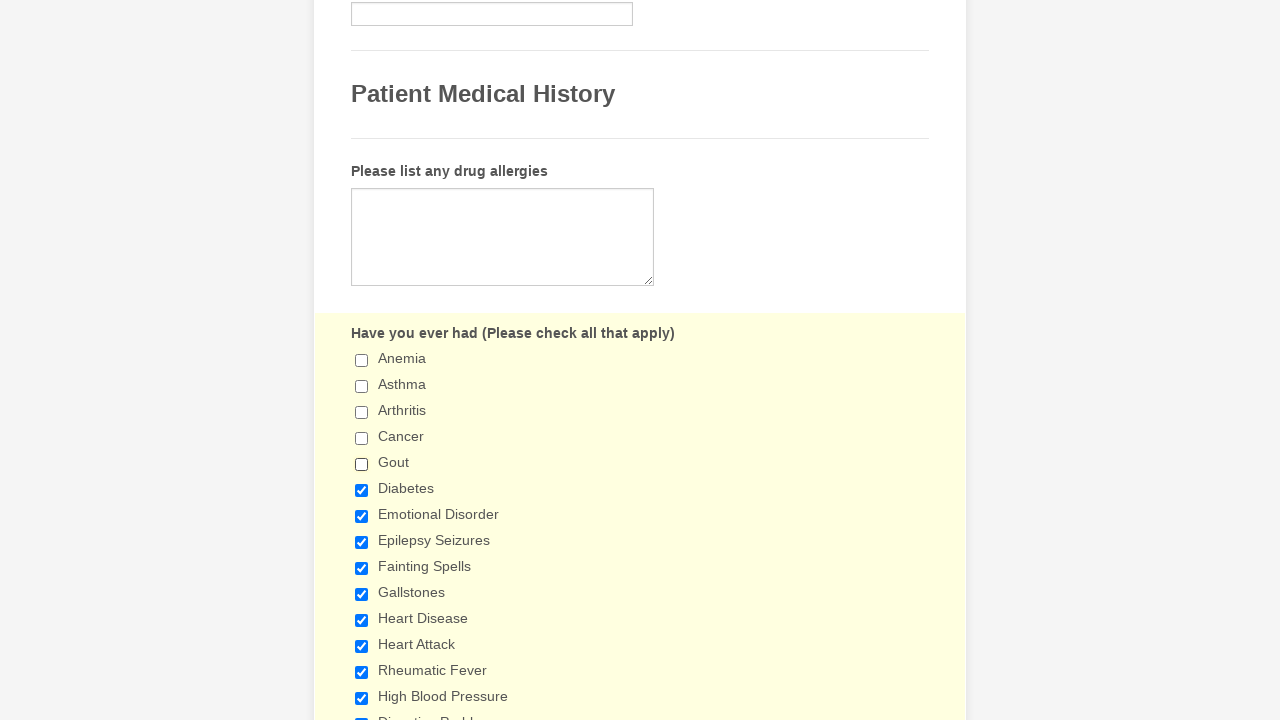

Clicked checkbox 6 to deselect it at (362, 490) on div.form-single-column span.form-checkbox-item input >> nth=5
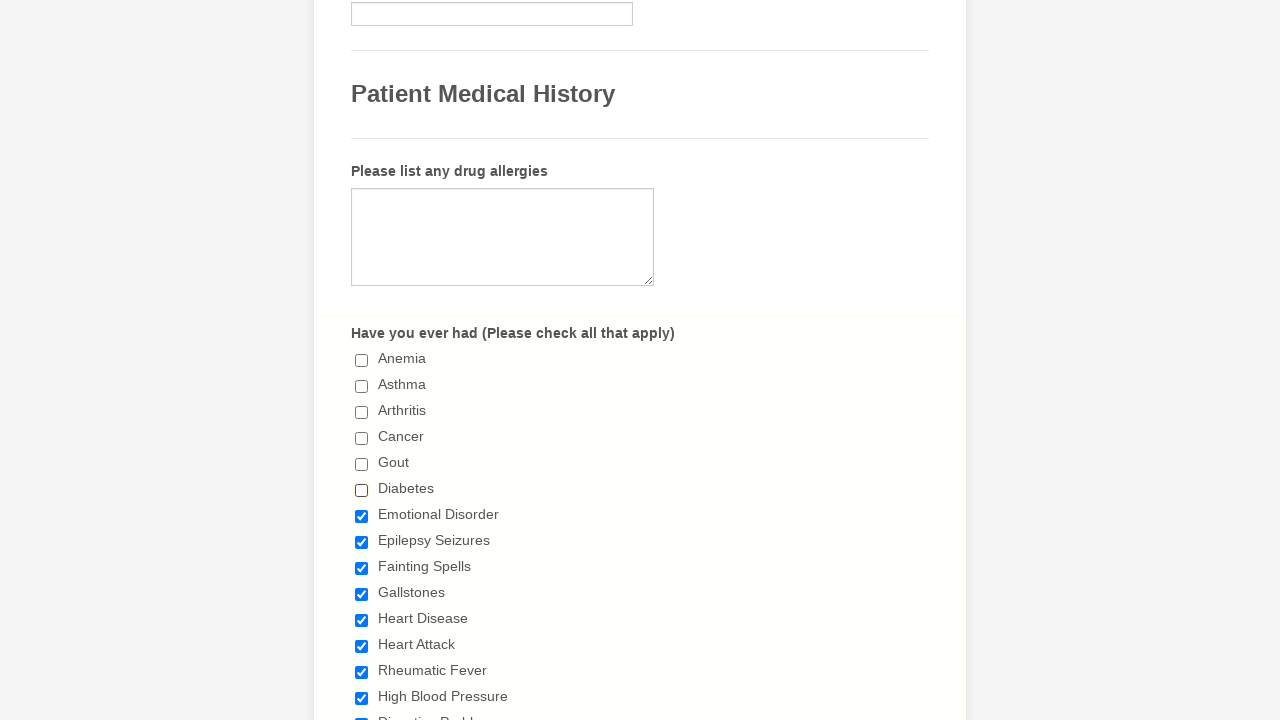

Waited 500ms after deselecting checkbox 6
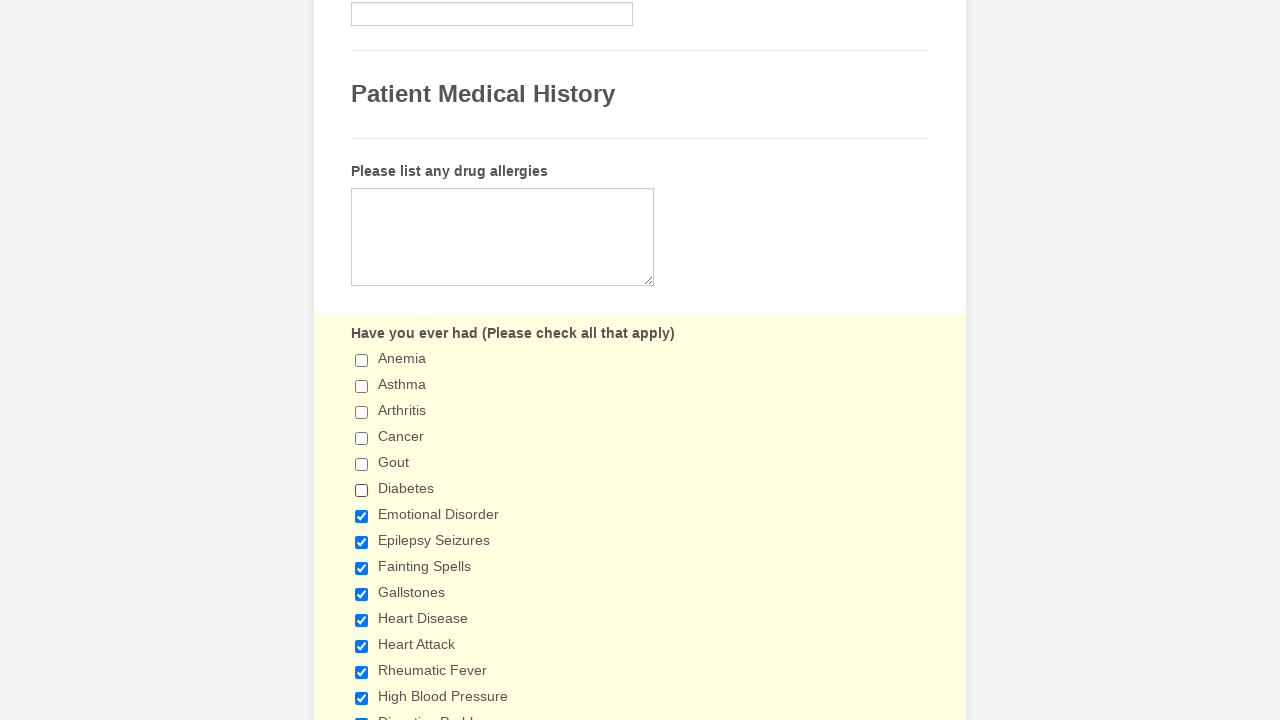

Clicked checkbox 7 to deselect it at (362, 516) on div.form-single-column span.form-checkbox-item input >> nth=6
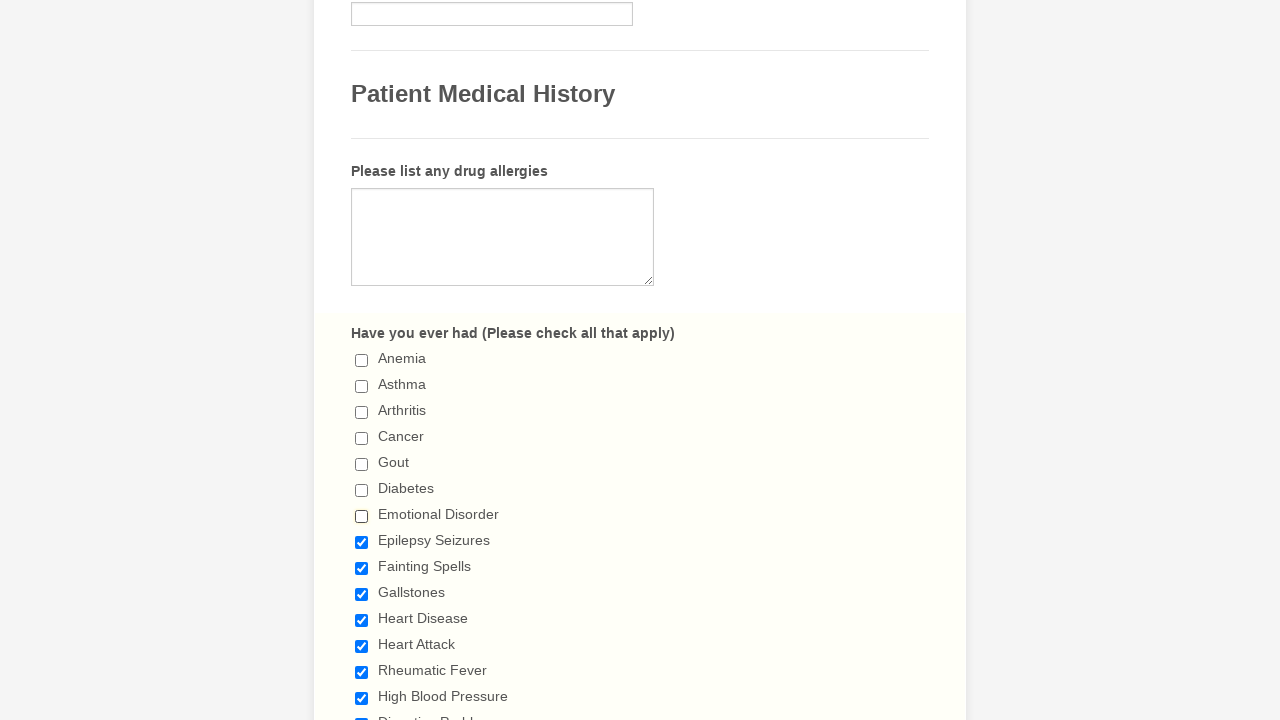

Waited 500ms after deselecting checkbox 7
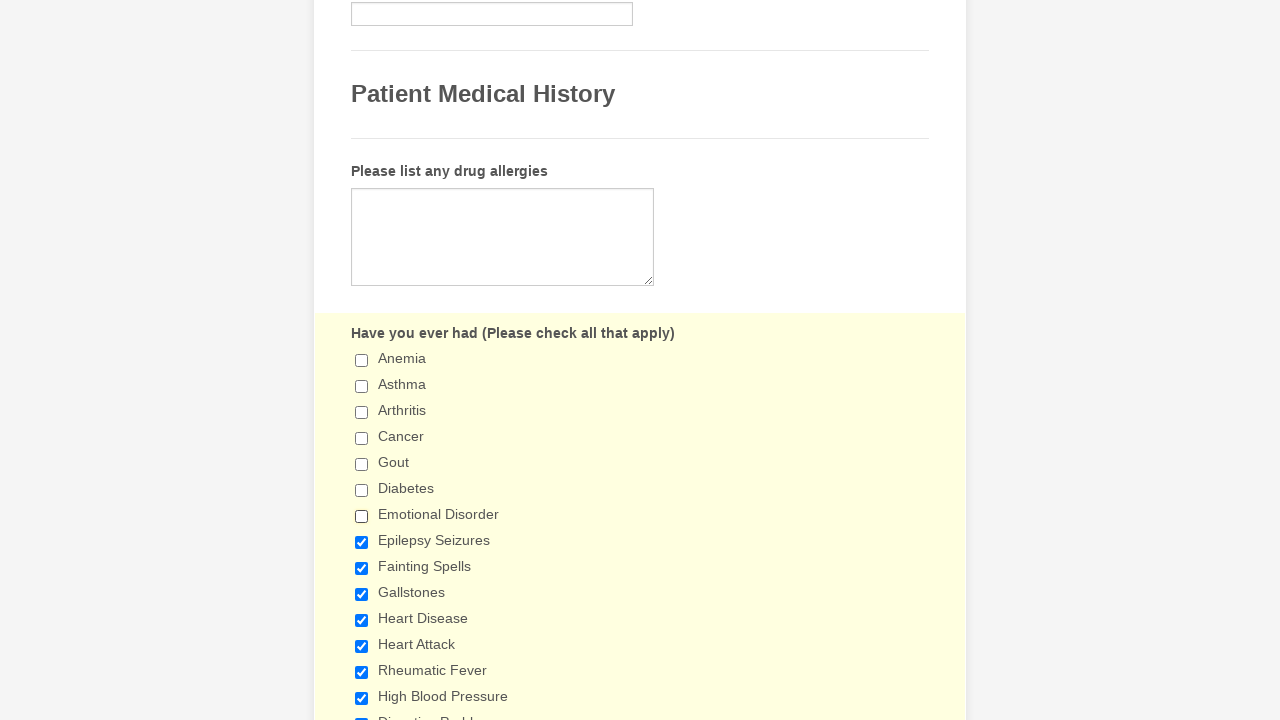

Clicked checkbox 8 to deselect it at (362, 542) on div.form-single-column span.form-checkbox-item input >> nth=7
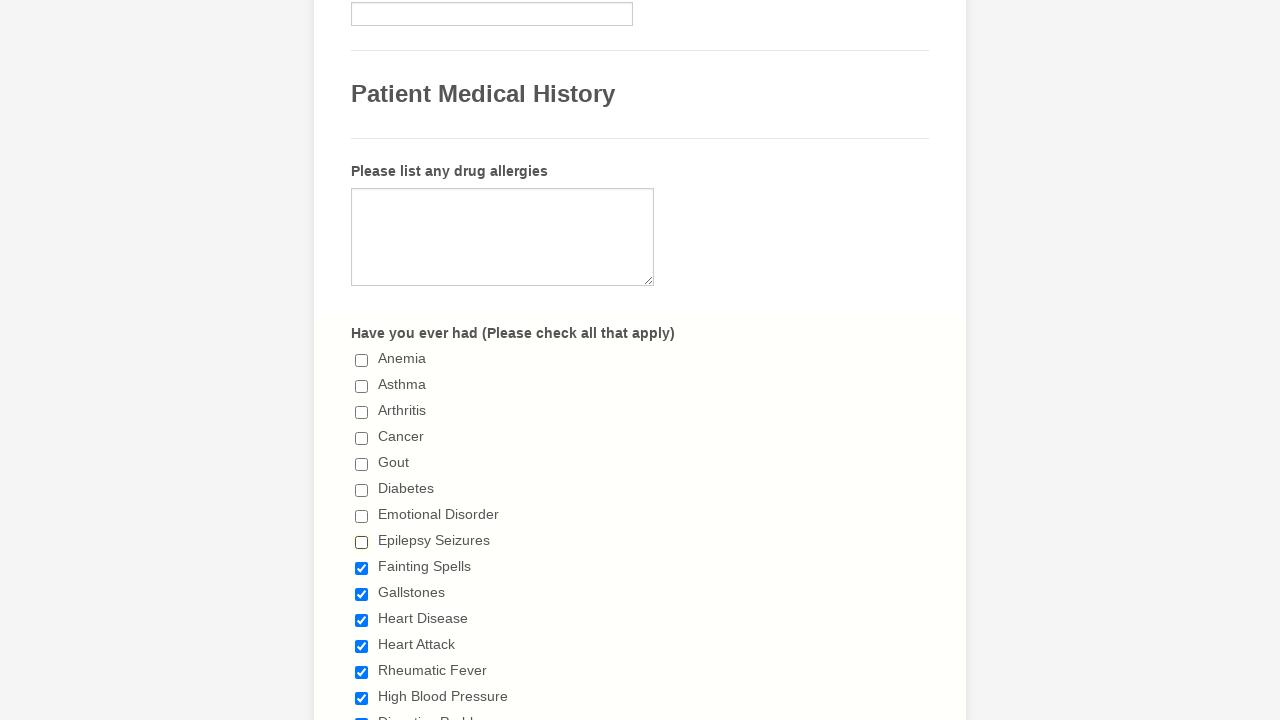

Waited 500ms after deselecting checkbox 8
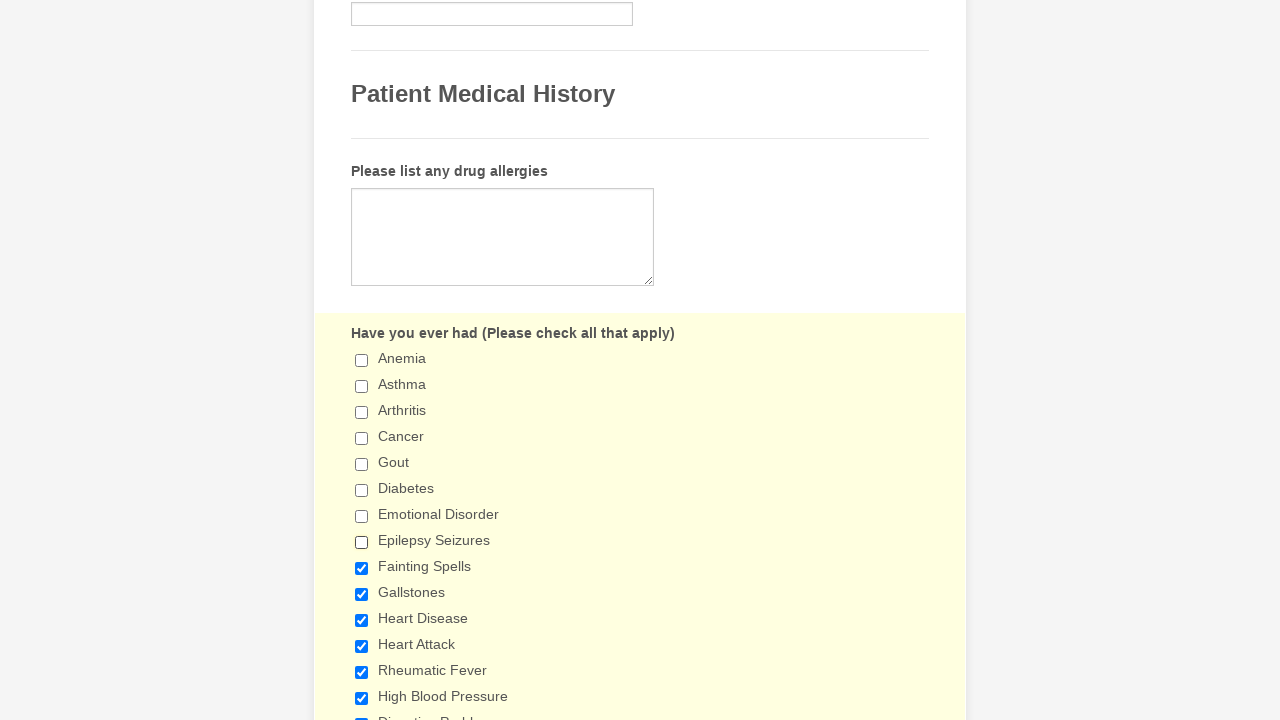

Clicked checkbox 9 to deselect it at (362, 568) on div.form-single-column span.form-checkbox-item input >> nth=8
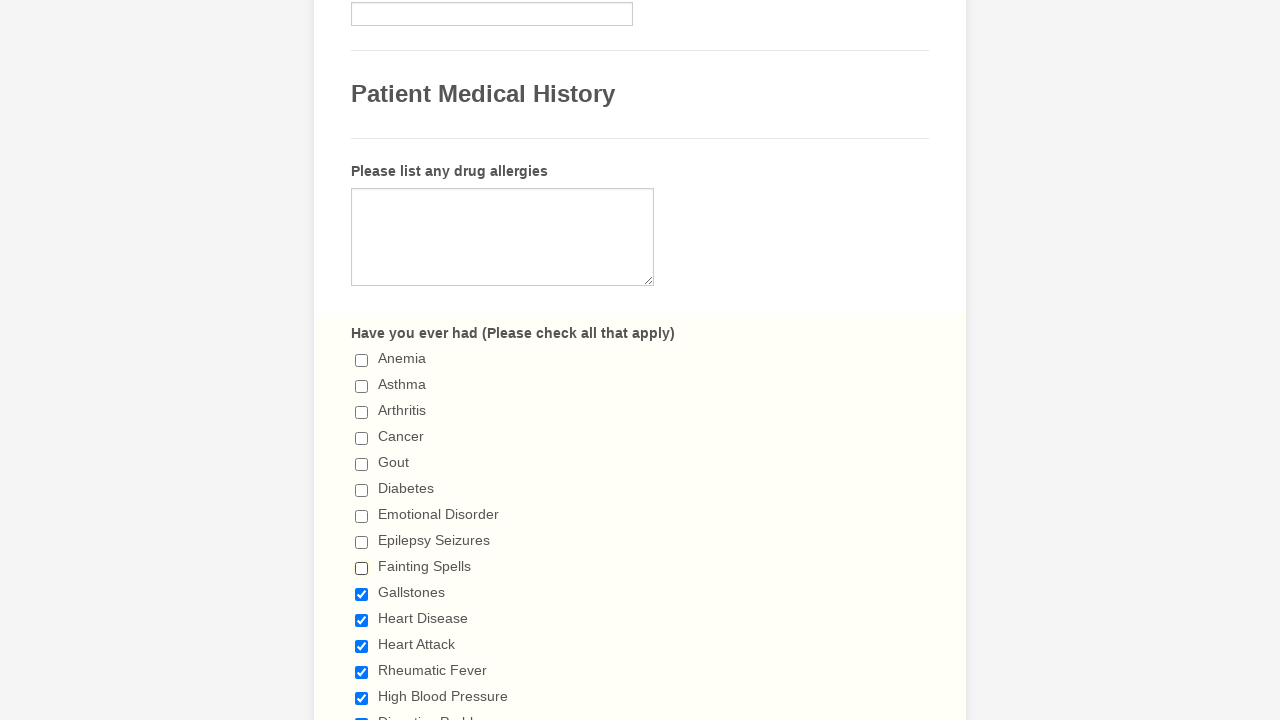

Waited 500ms after deselecting checkbox 9
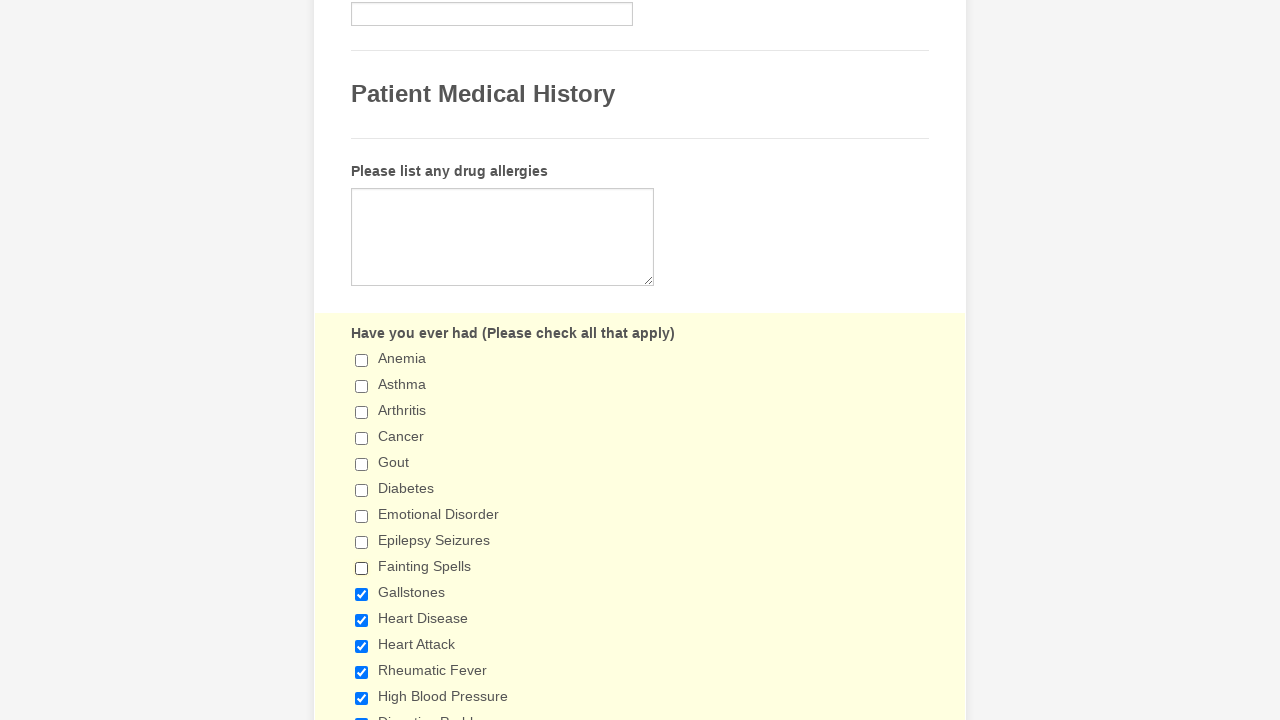

Clicked checkbox 10 to deselect it at (362, 594) on div.form-single-column span.form-checkbox-item input >> nth=9
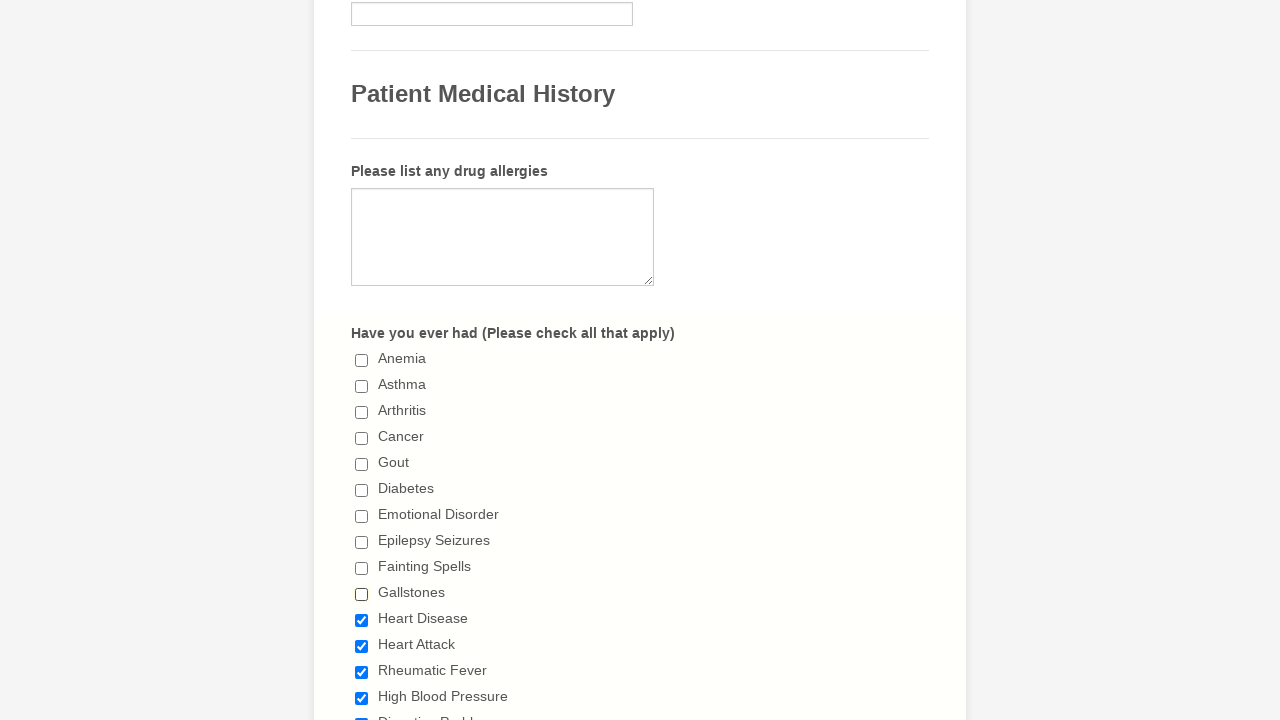

Waited 500ms after deselecting checkbox 10
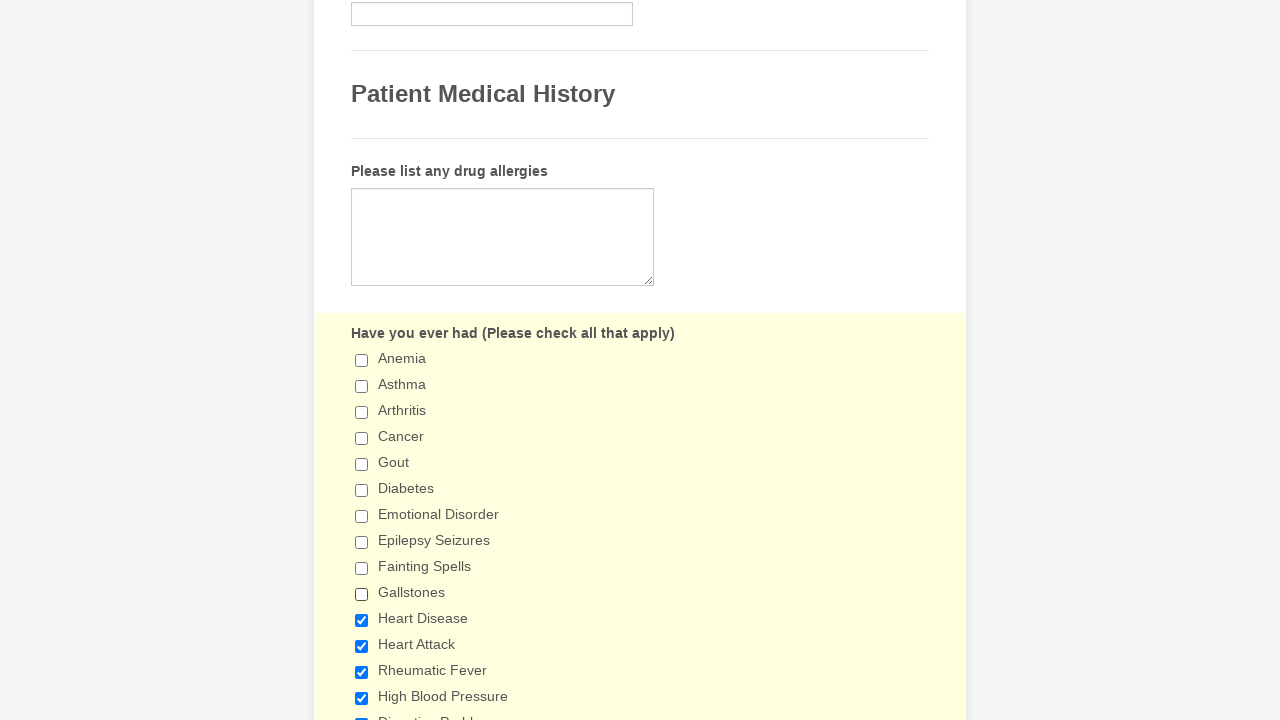

Clicked checkbox 11 to deselect it at (362, 620) on div.form-single-column span.form-checkbox-item input >> nth=10
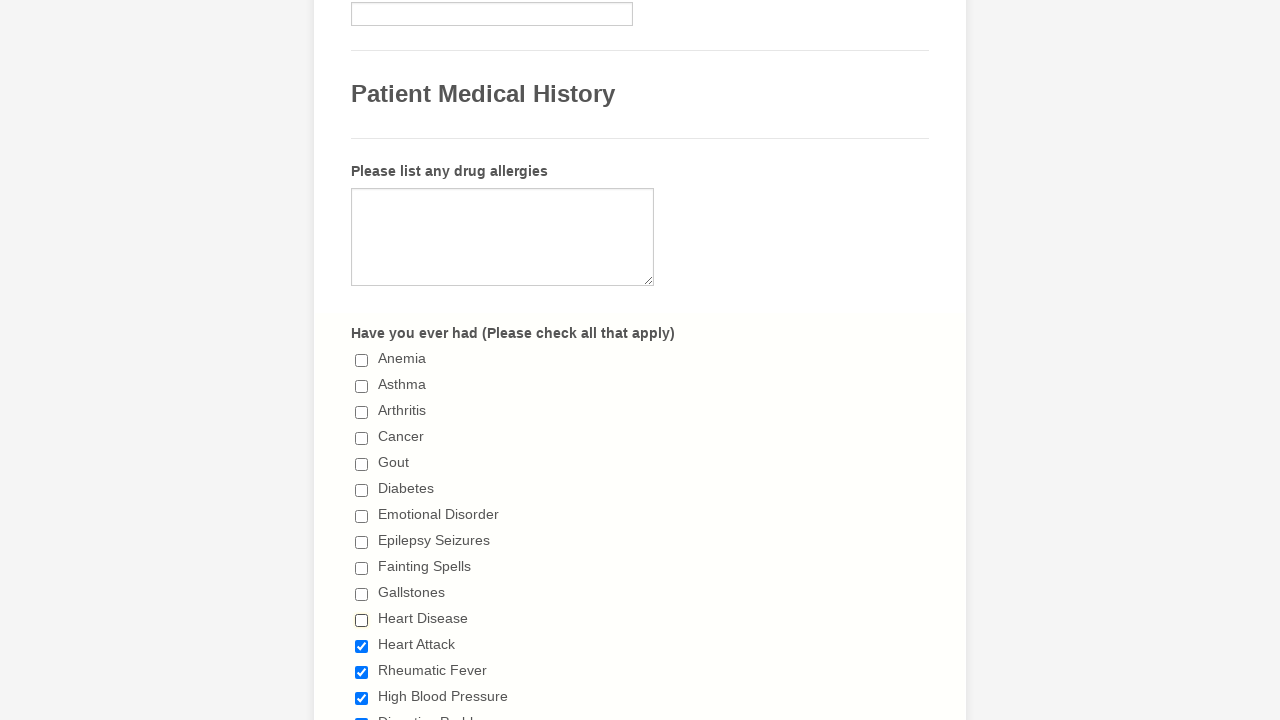

Waited 500ms after deselecting checkbox 11
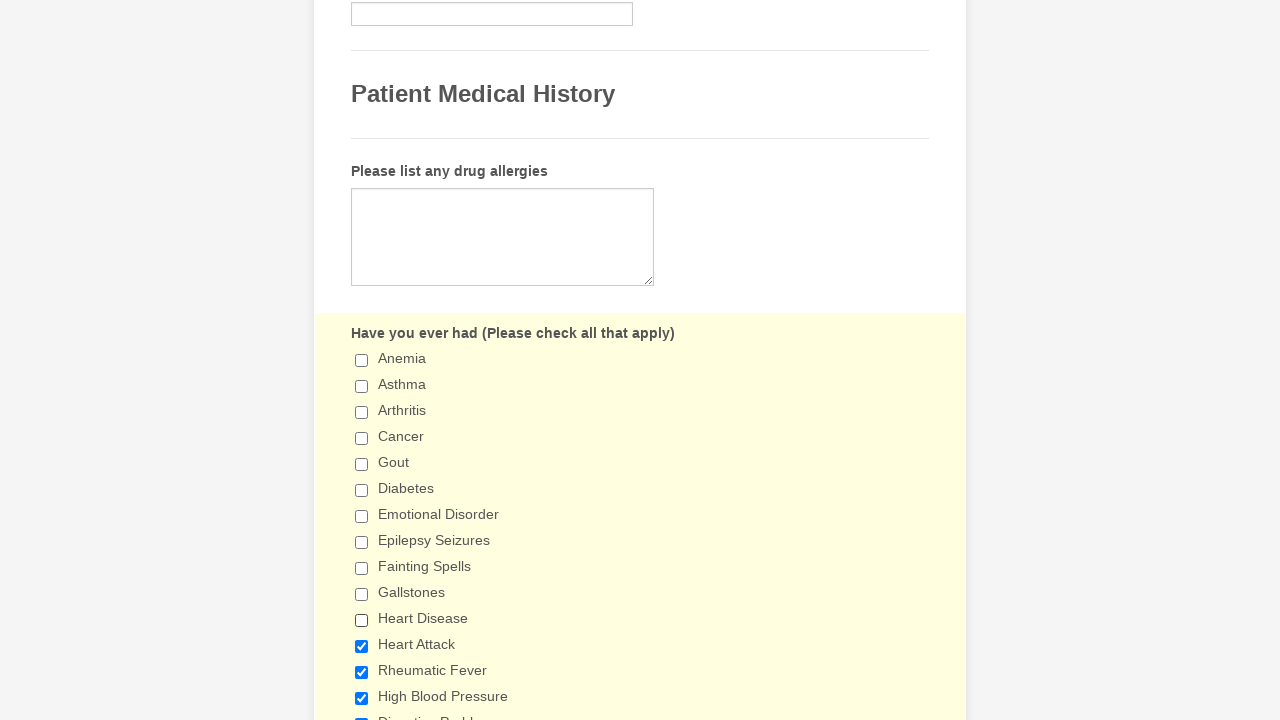

Clicked checkbox 12 to deselect it at (362, 646) on div.form-single-column span.form-checkbox-item input >> nth=11
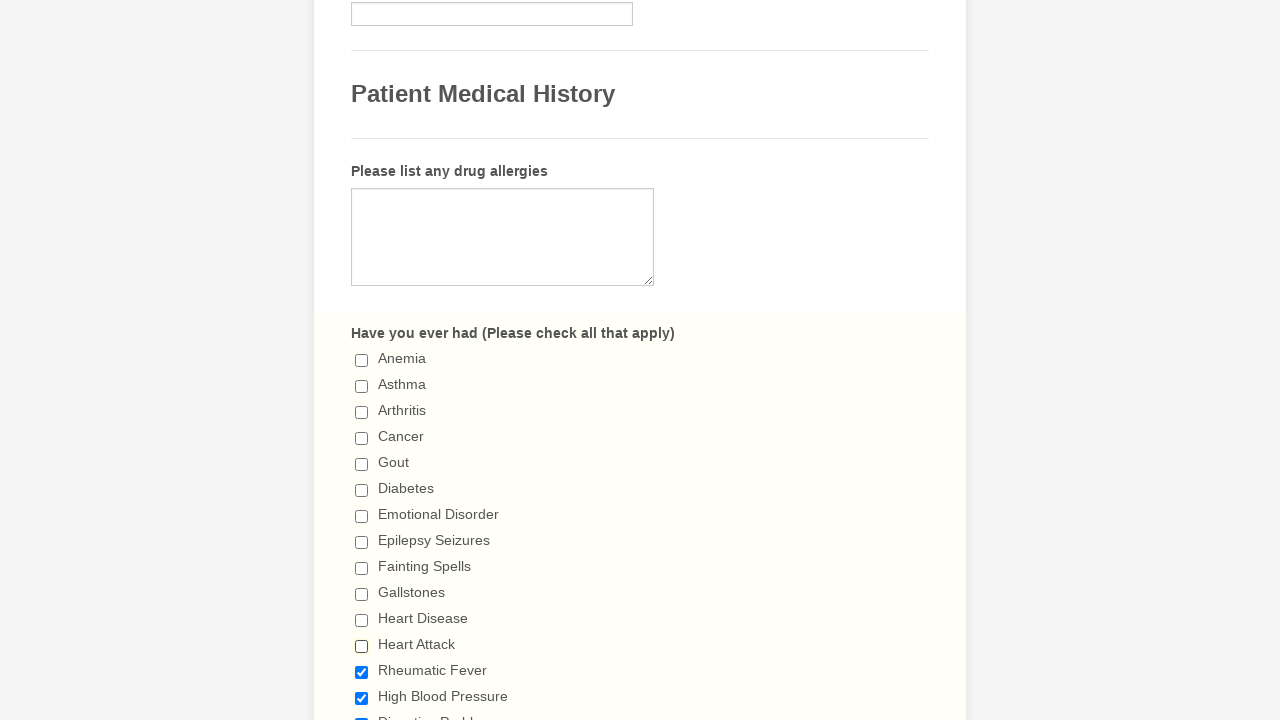

Waited 500ms after deselecting checkbox 12
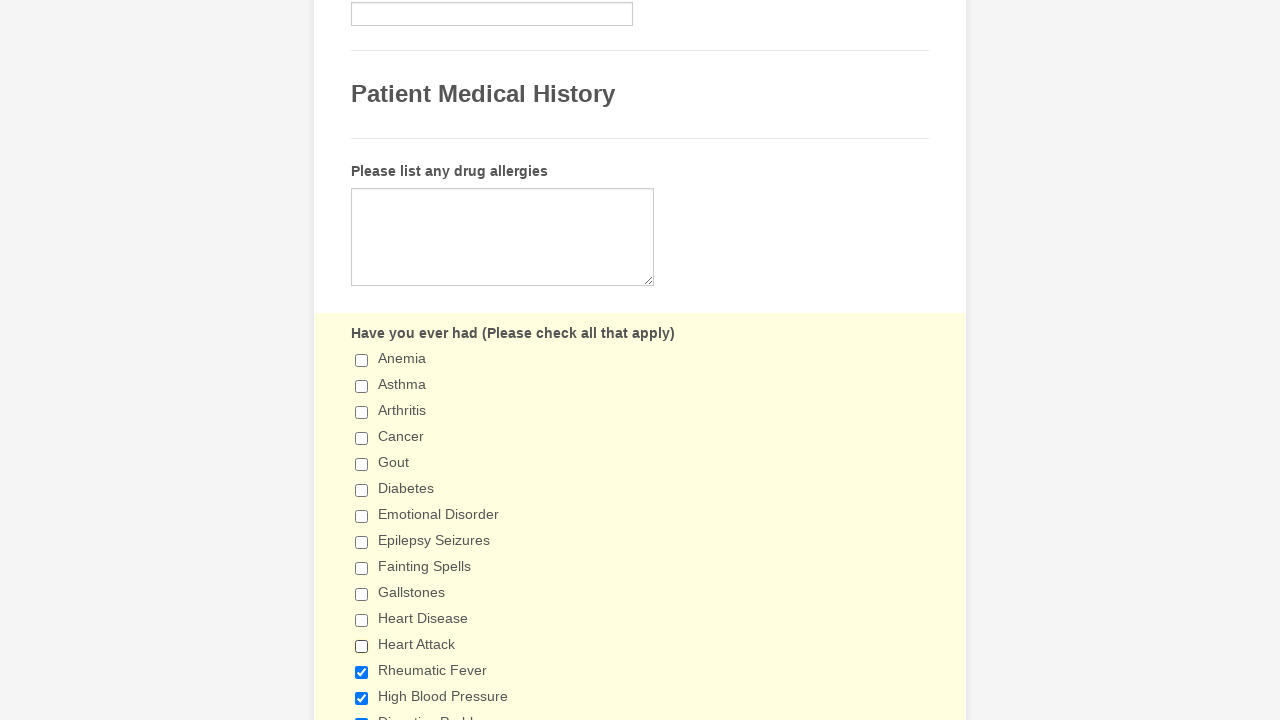

Clicked checkbox 13 to deselect it at (362, 672) on div.form-single-column span.form-checkbox-item input >> nth=12
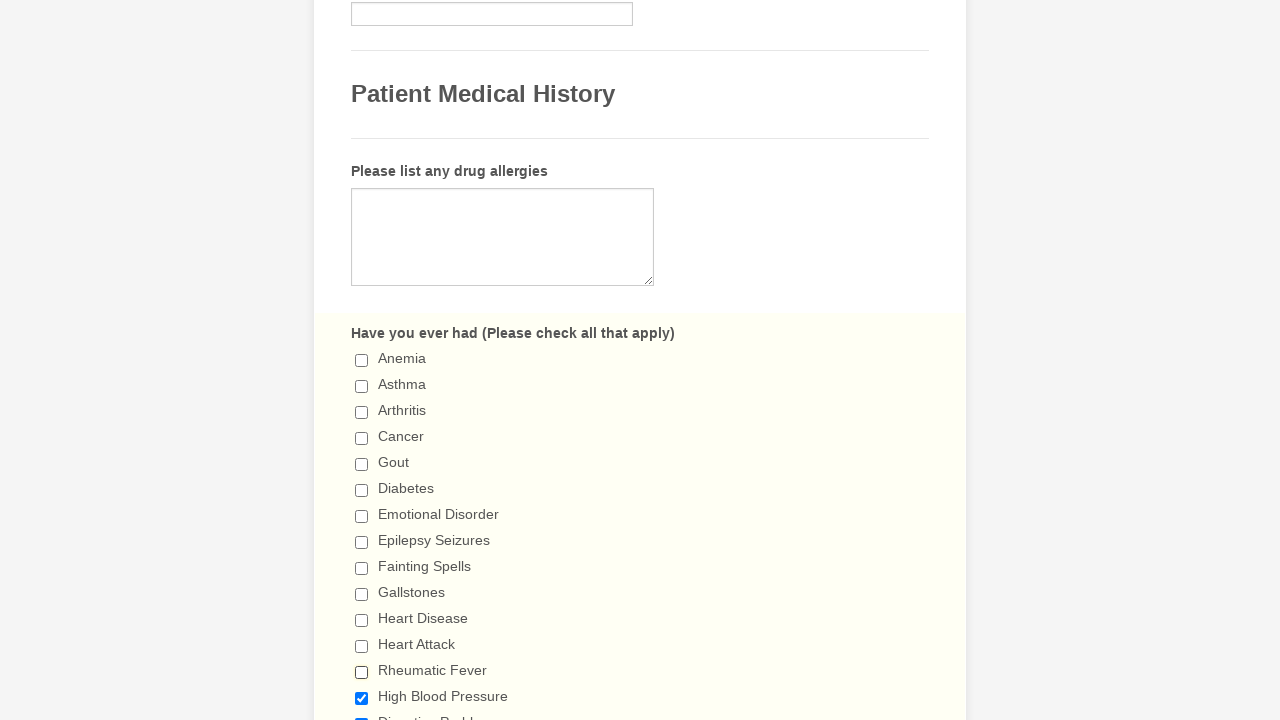

Waited 500ms after deselecting checkbox 13
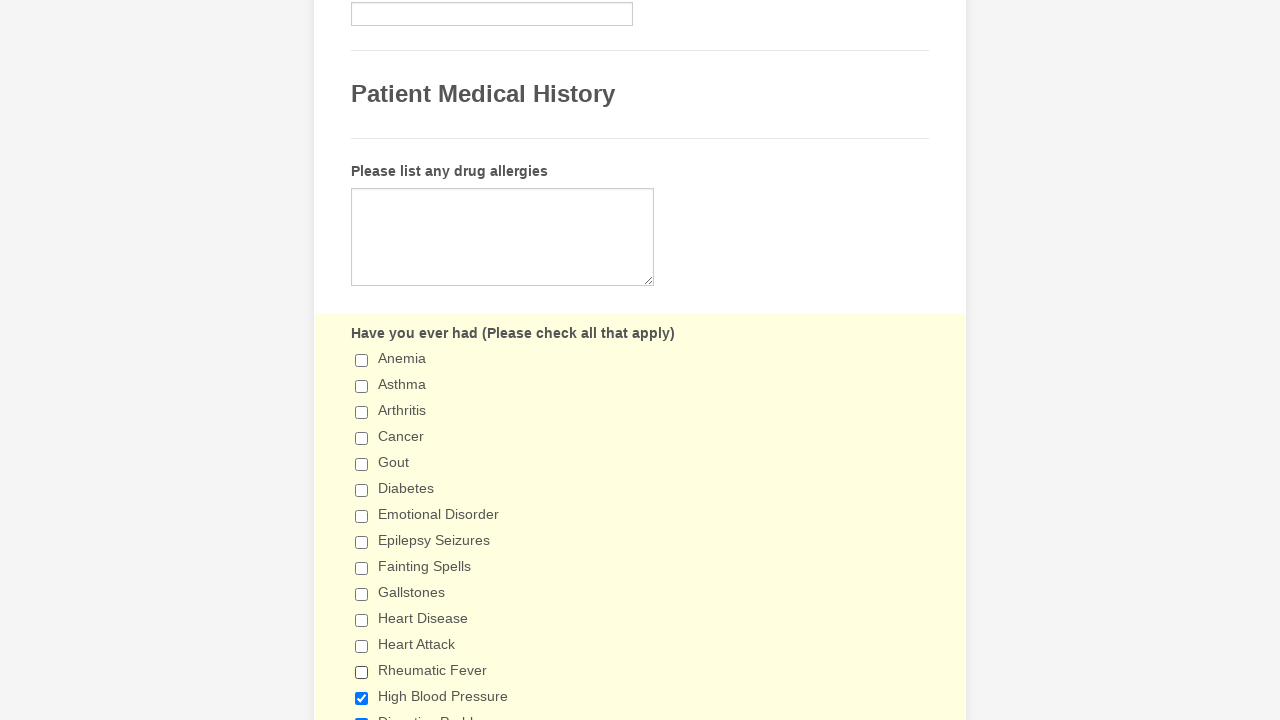

Clicked checkbox 14 to deselect it at (362, 698) on div.form-single-column span.form-checkbox-item input >> nth=13
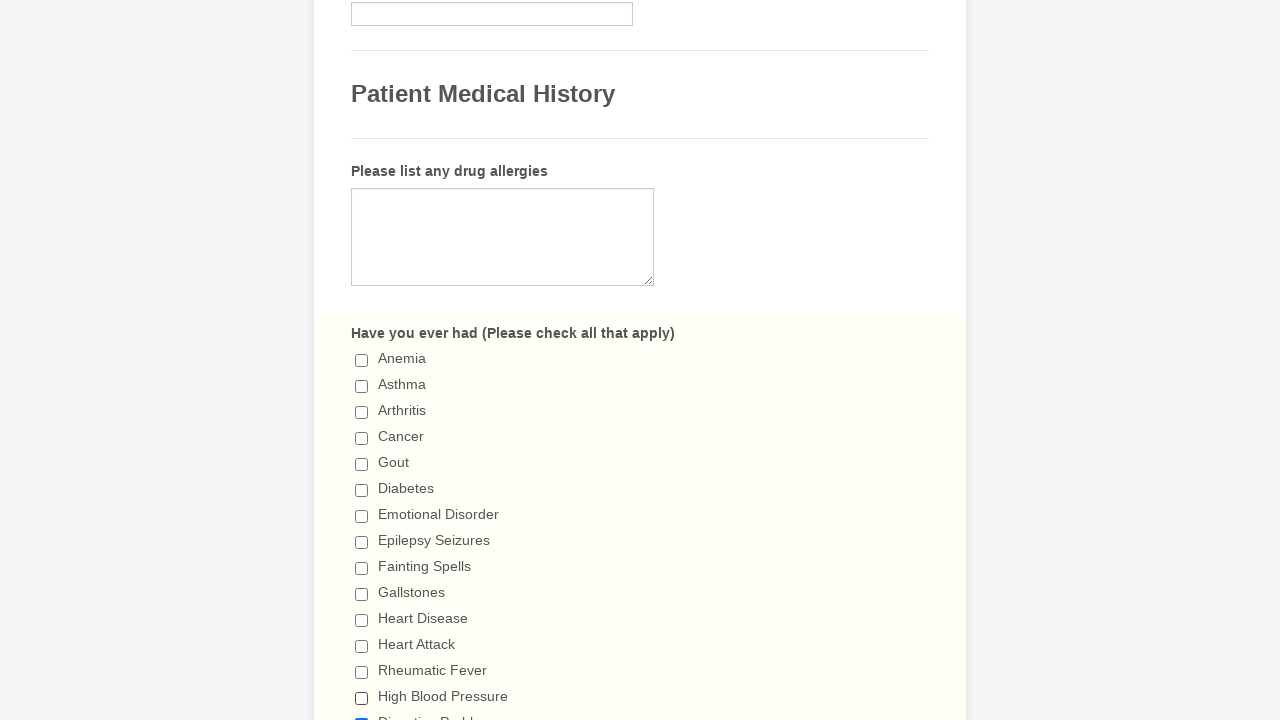

Waited 500ms after deselecting checkbox 14
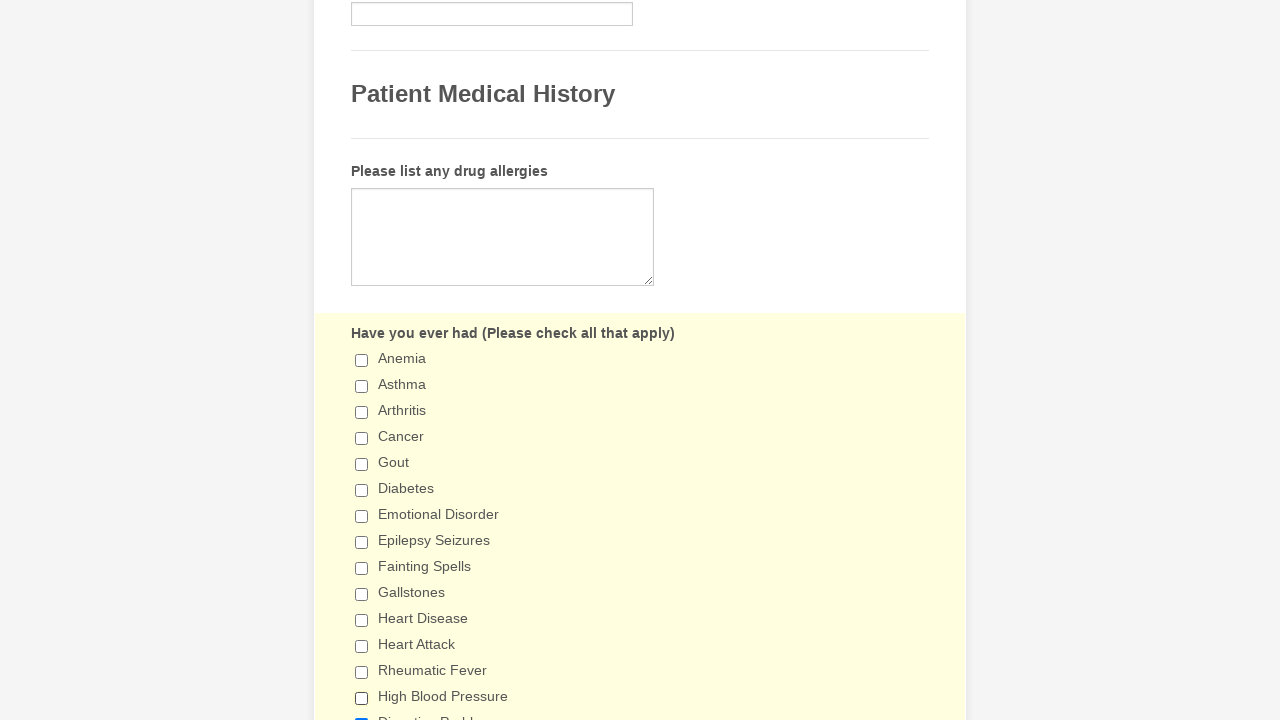

Clicked checkbox 15 to deselect it at (362, 714) on div.form-single-column span.form-checkbox-item input >> nth=14
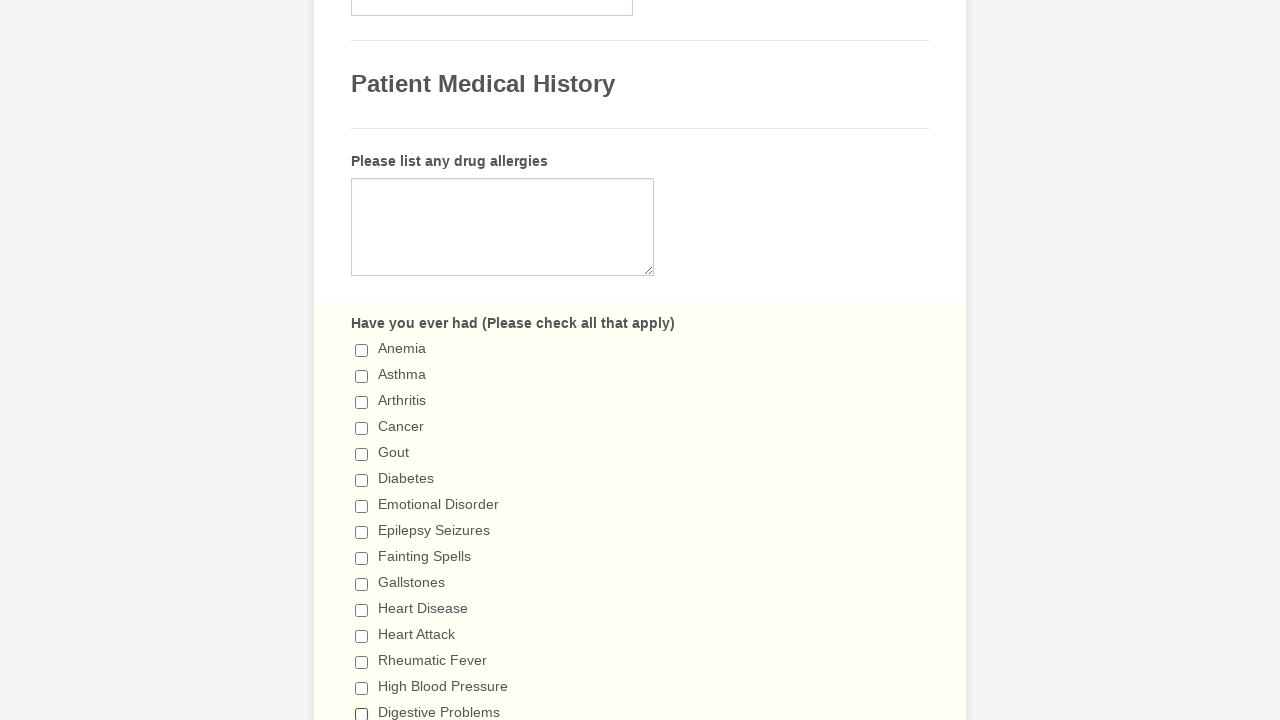

Waited 500ms after deselecting checkbox 15
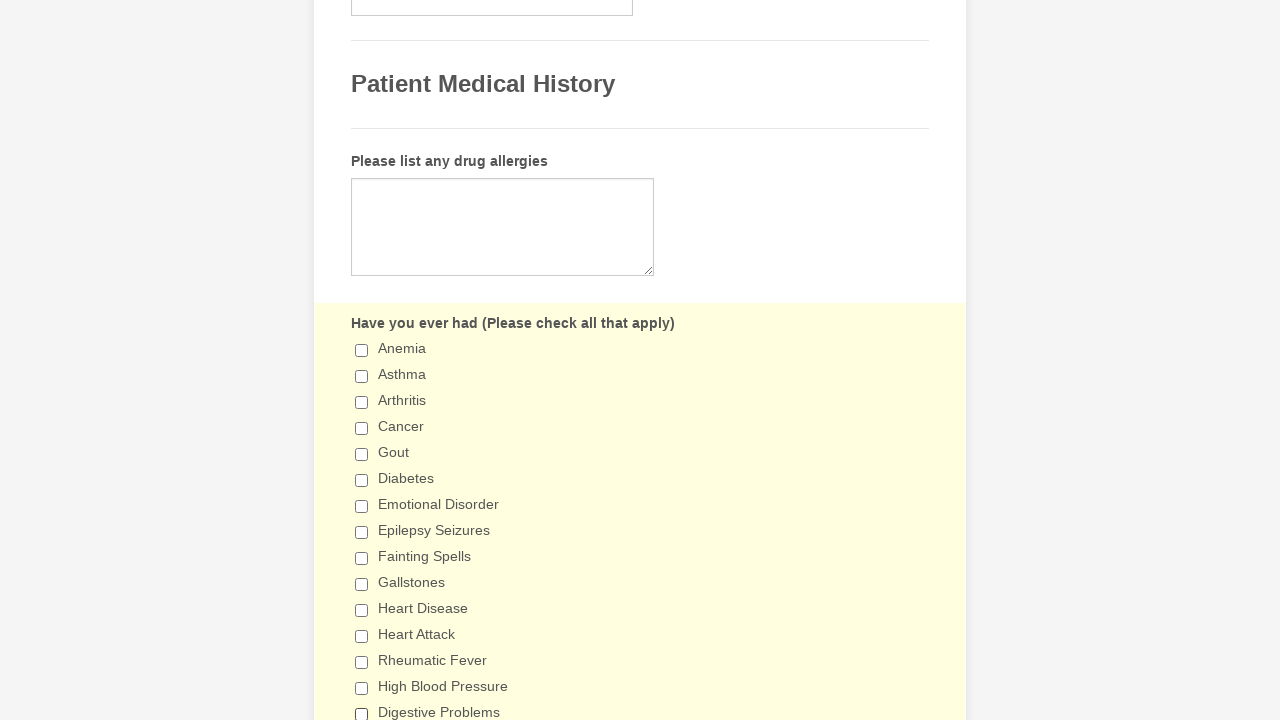

Clicked checkbox 16 to deselect it at (362, 360) on div.form-single-column span.form-checkbox-item input >> nth=15
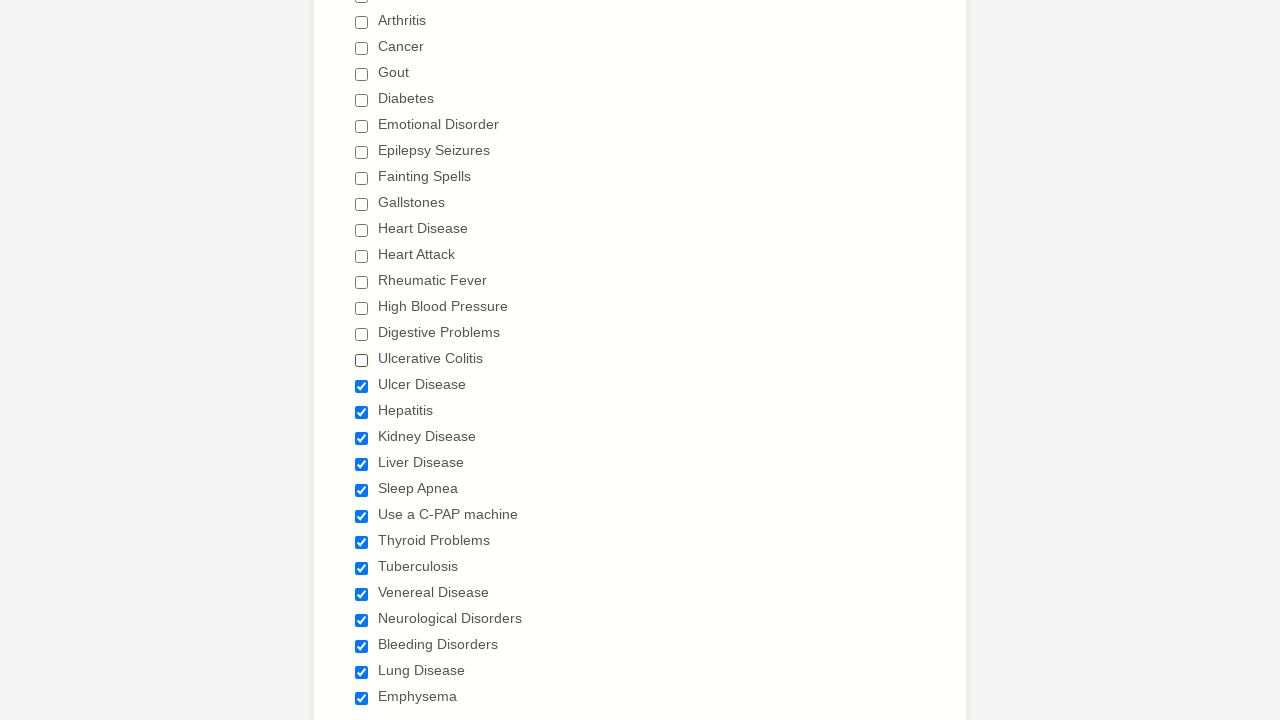

Waited 500ms after deselecting checkbox 16
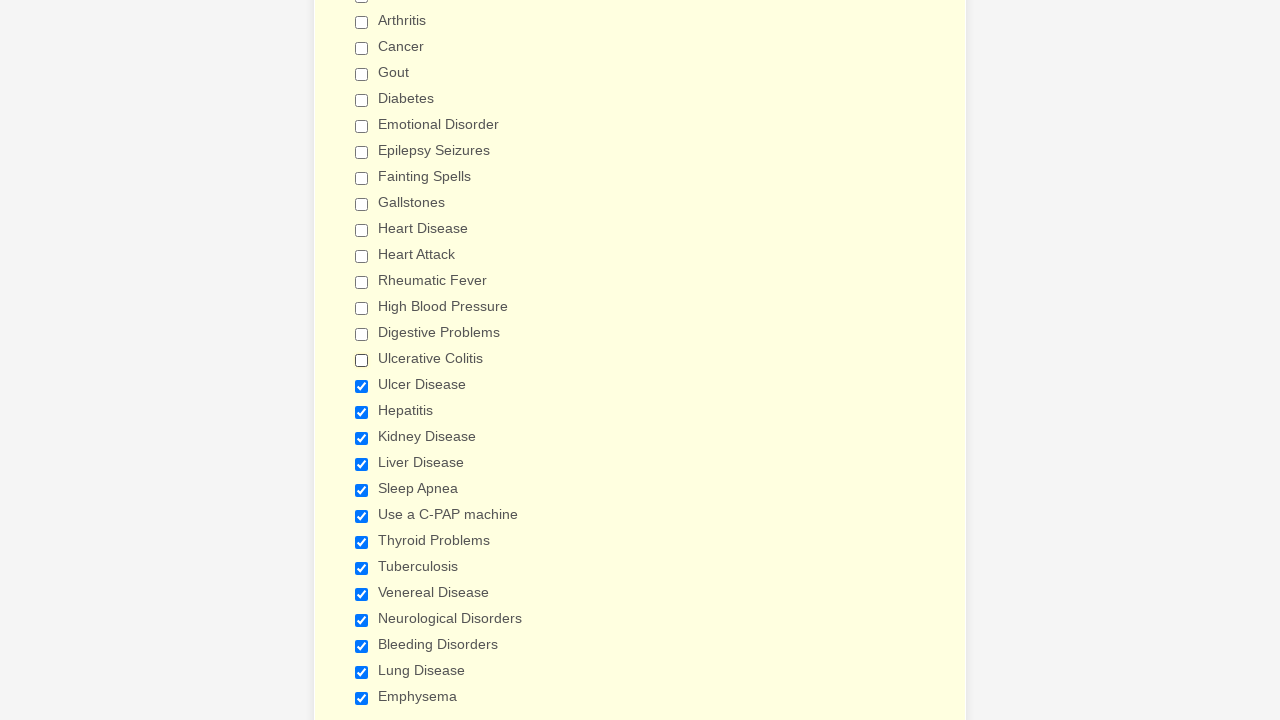

Clicked checkbox 17 to deselect it at (362, 386) on div.form-single-column span.form-checkbox-item input >> nth=16
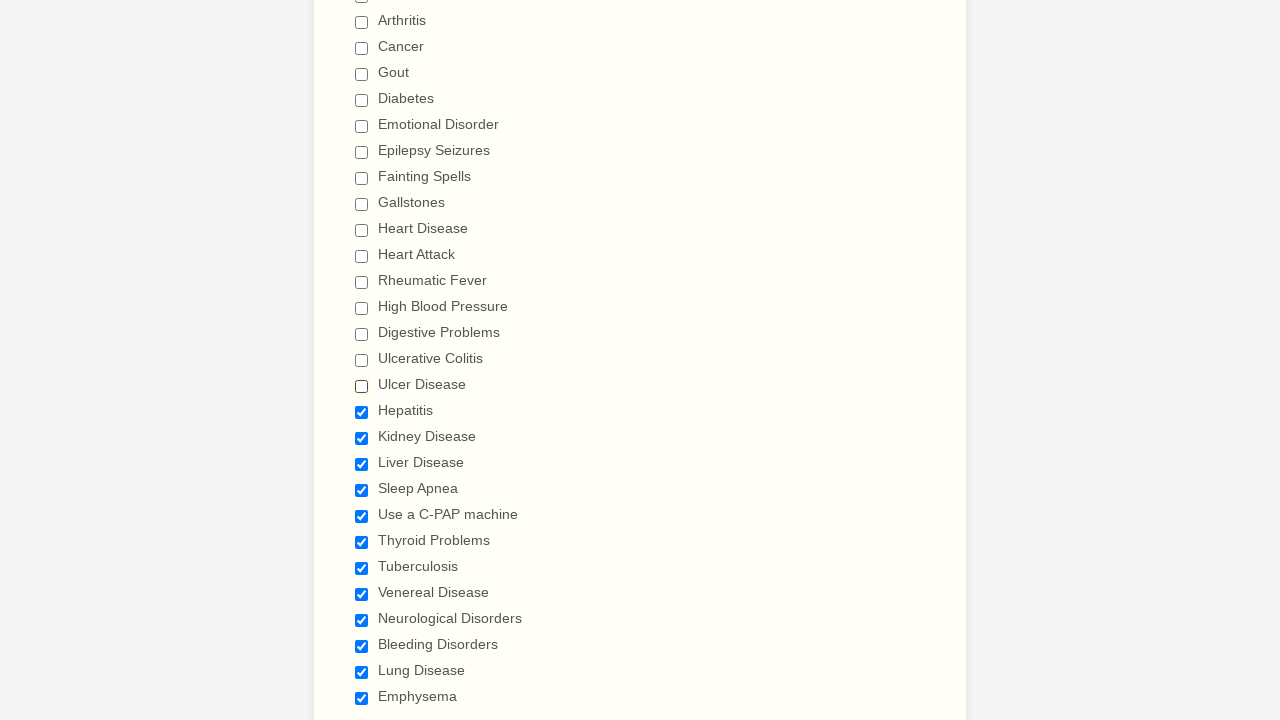

Waited 500ms after deselecting checkbox 17
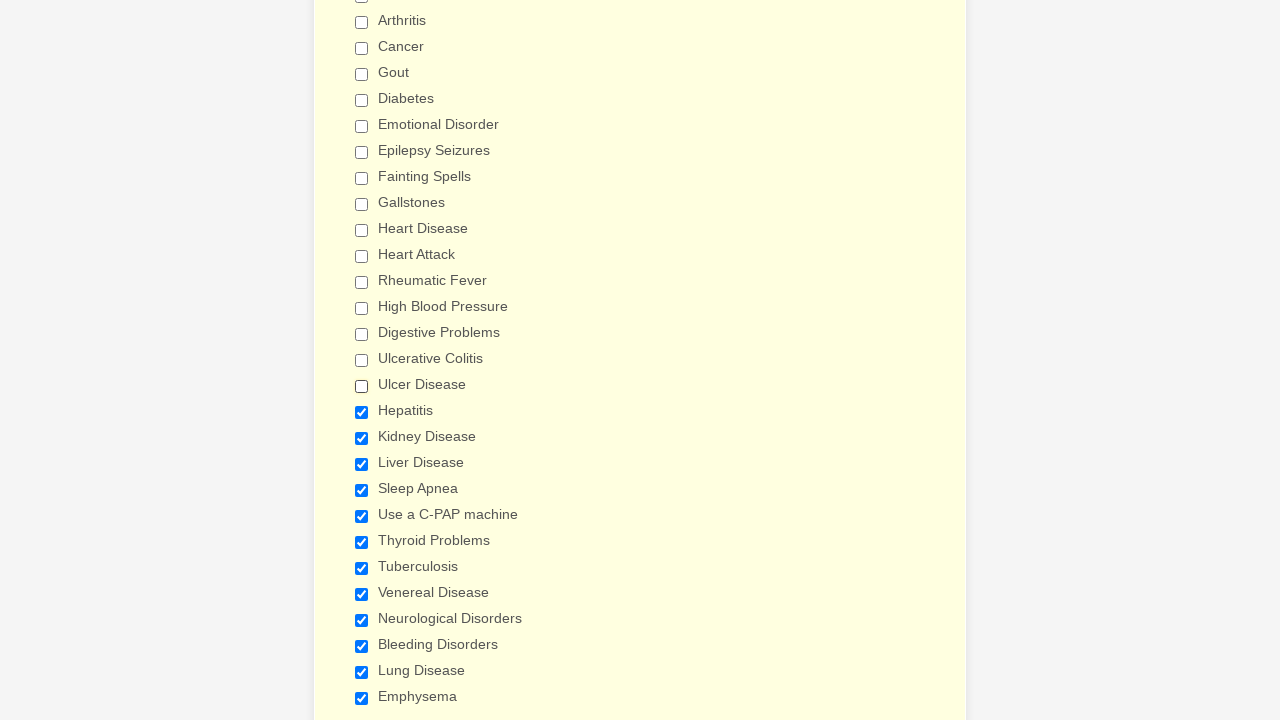

Clicked checkbox 18 to deselect it at (362, 412) on div.form-single-column span.form-checkbox-item input >> nth=17
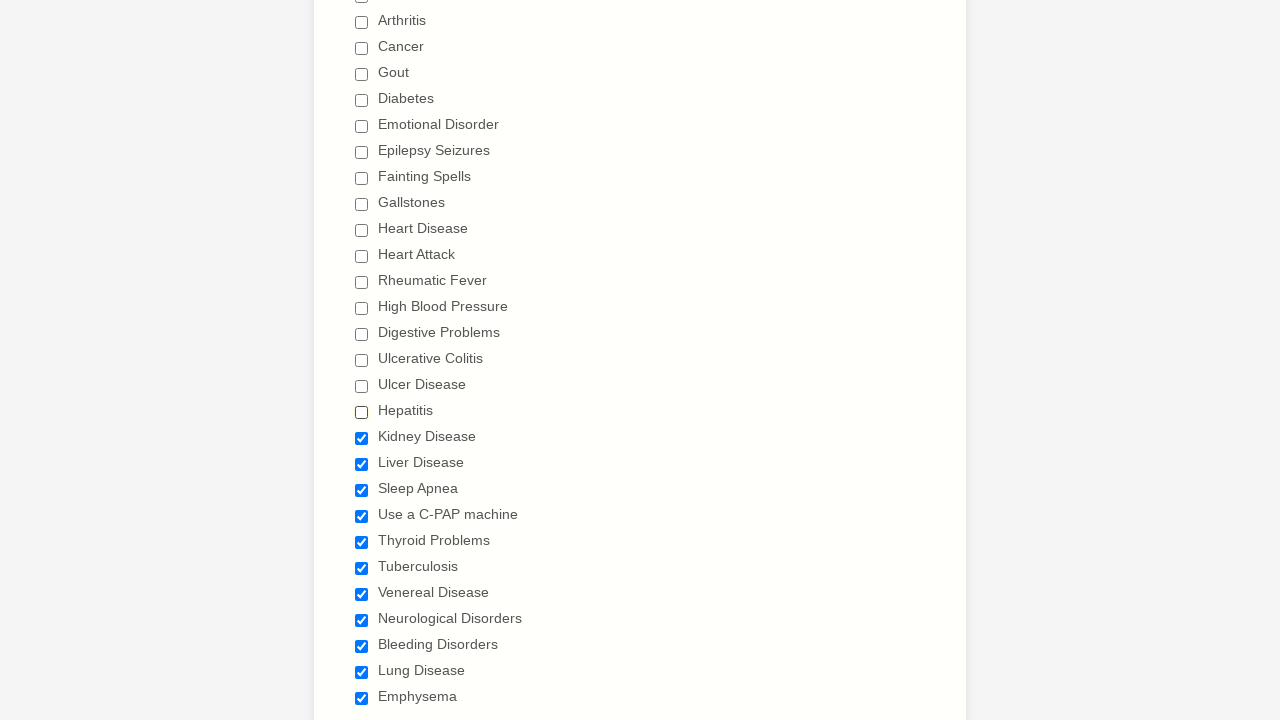

Waited 500ms after deselecting checkbox 18
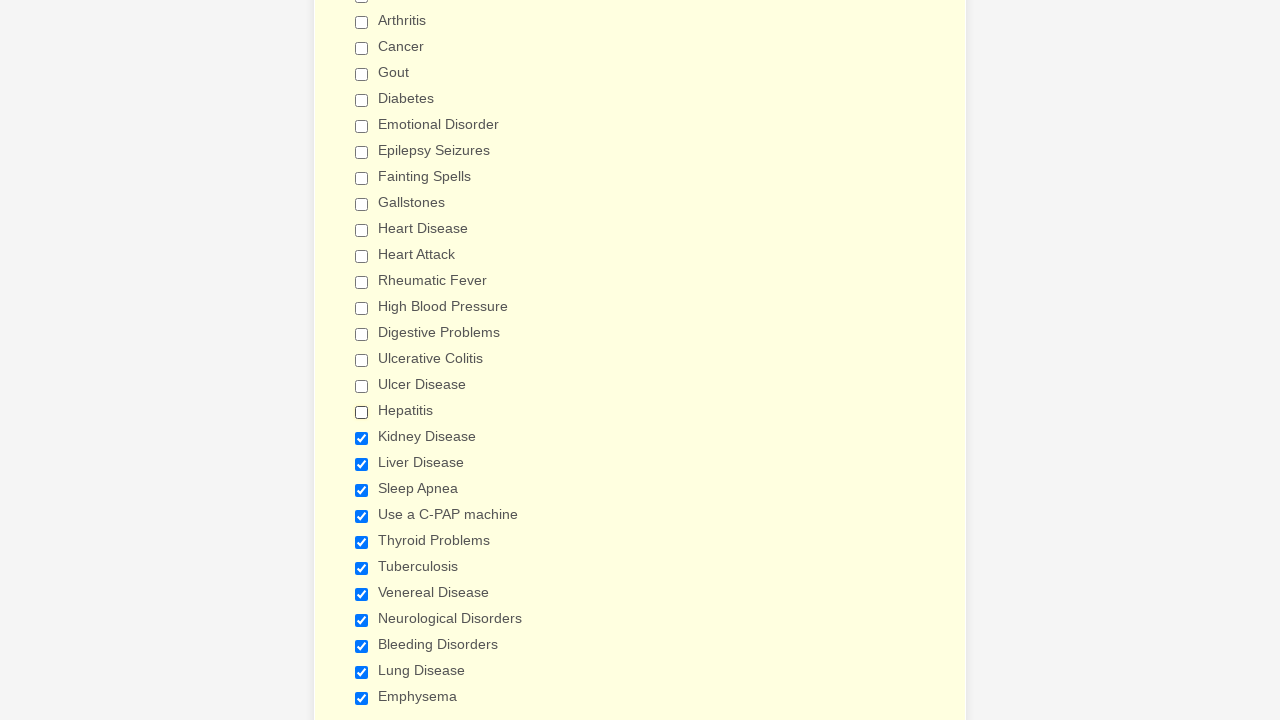

Clicked checkbox 19 to deselect it at (362, 438) on div.form-single-column span.form-checkbox-item input >> nth=18
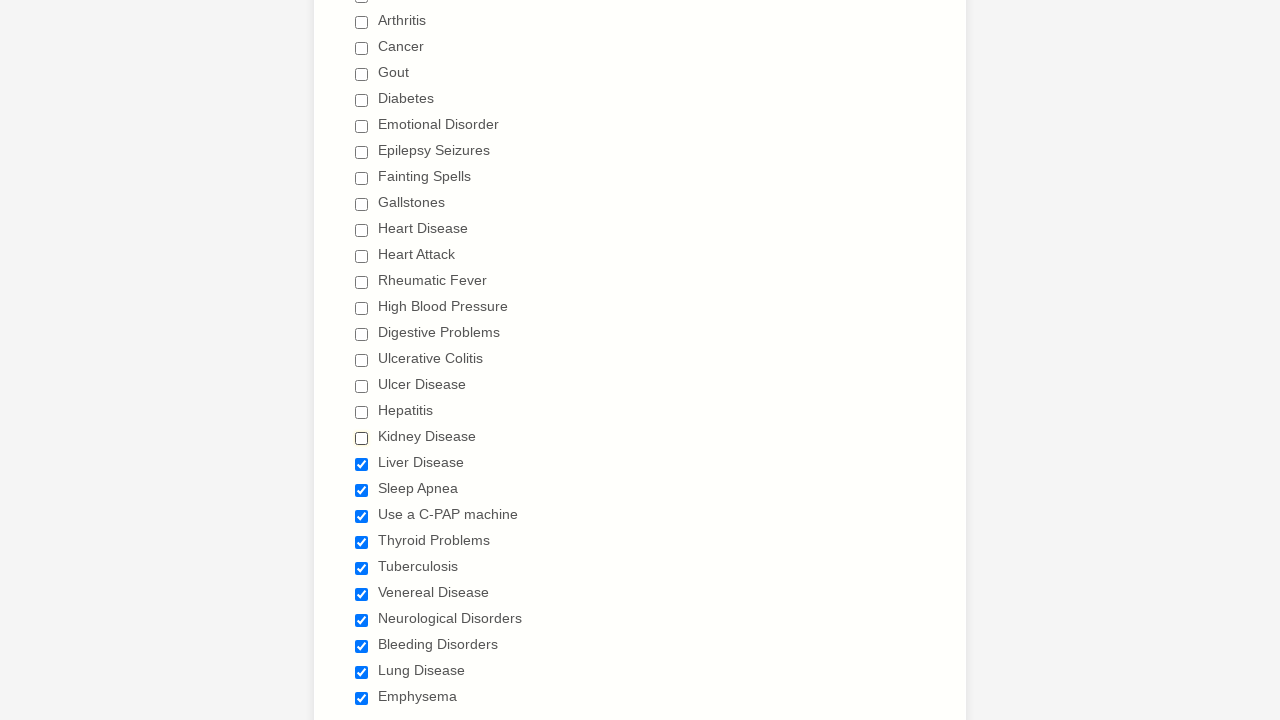

Waited 500ms after deselecting checkbox 19
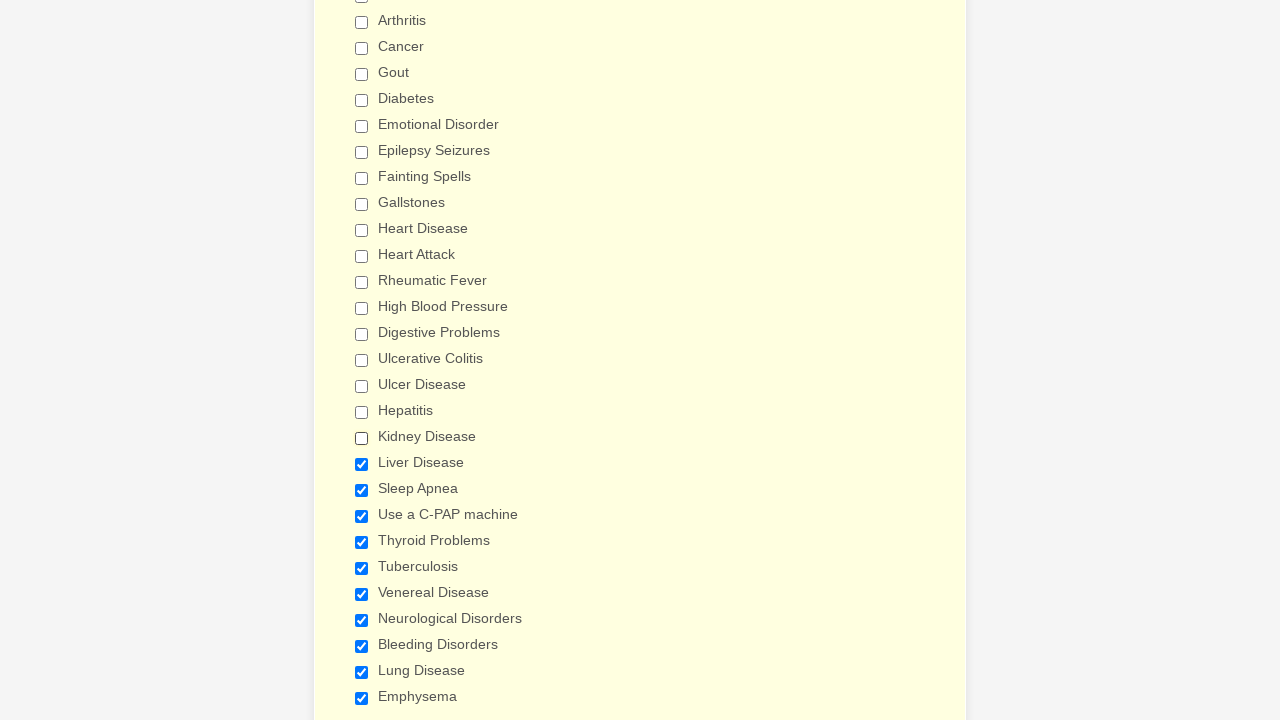

Clicked checkbox 20 to deselect it at (362, 464) on div.form-single-column span.form-checkbox-item input >> nth=19
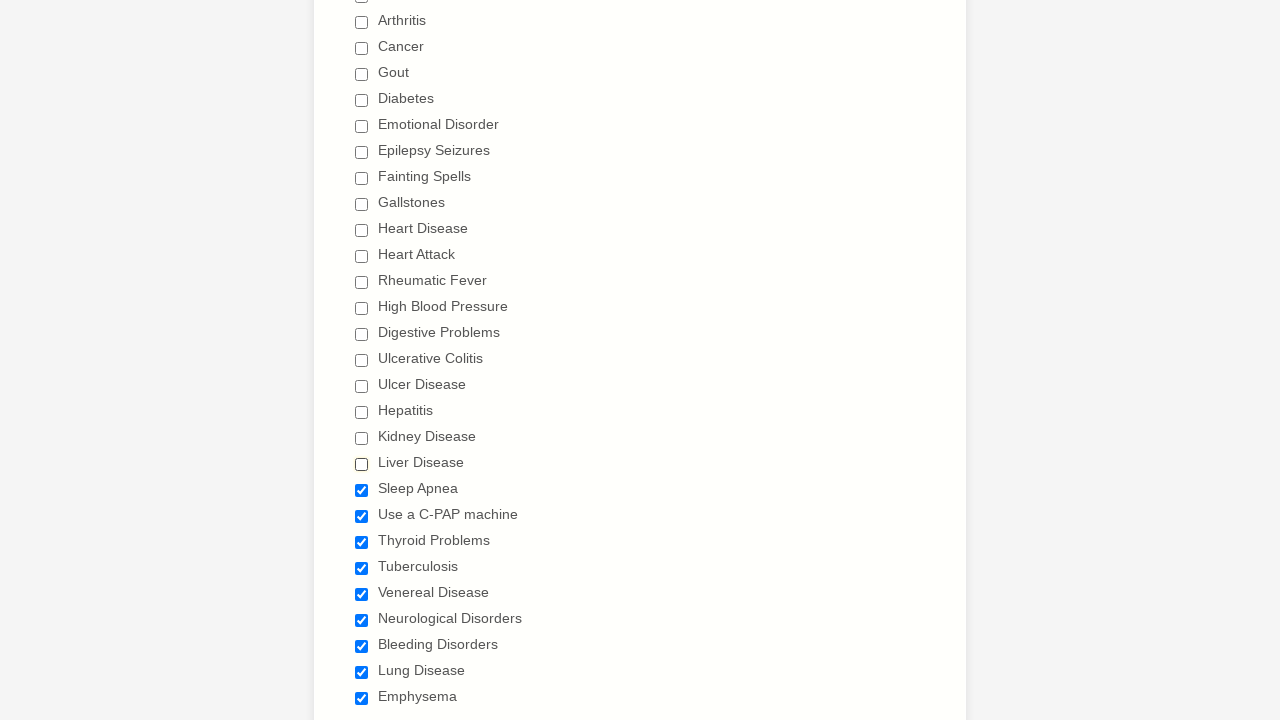

Waited 500ms after deselecting checkbox 20
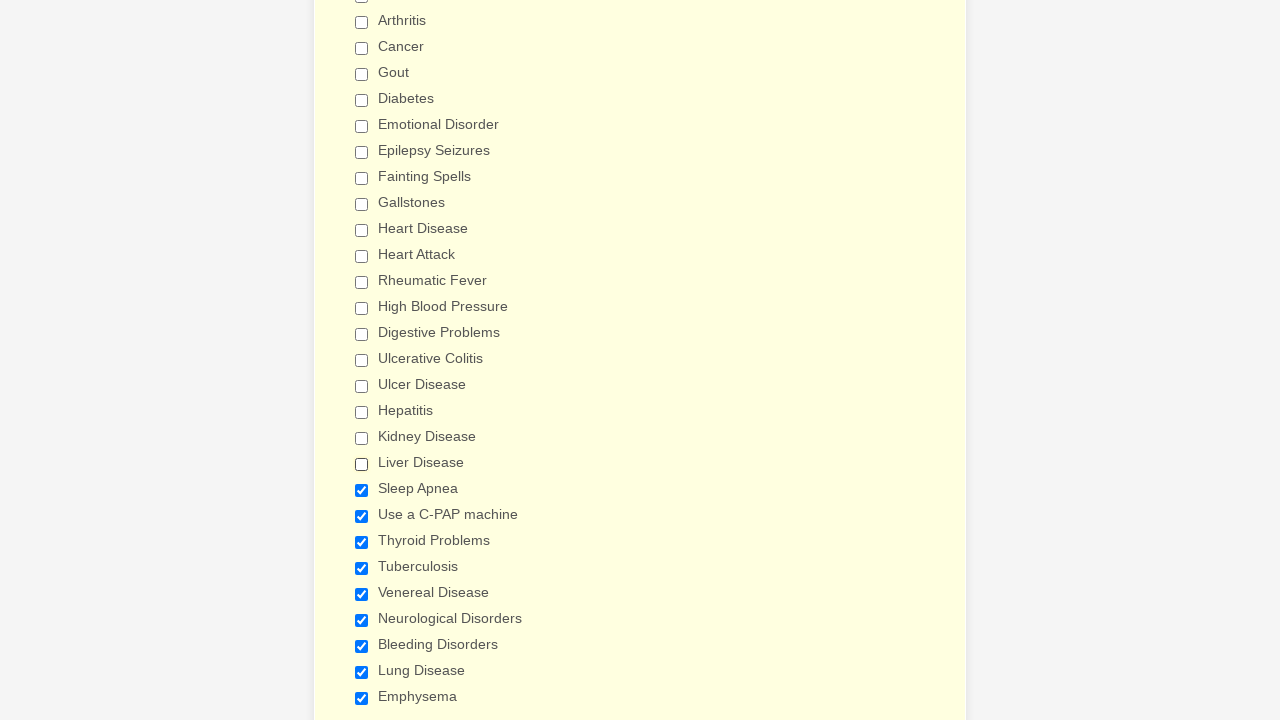

Clicked checkbox 21 to deselect it at (362, 490) on div.form-single-column span.form-checkbox-item input >> nth=20
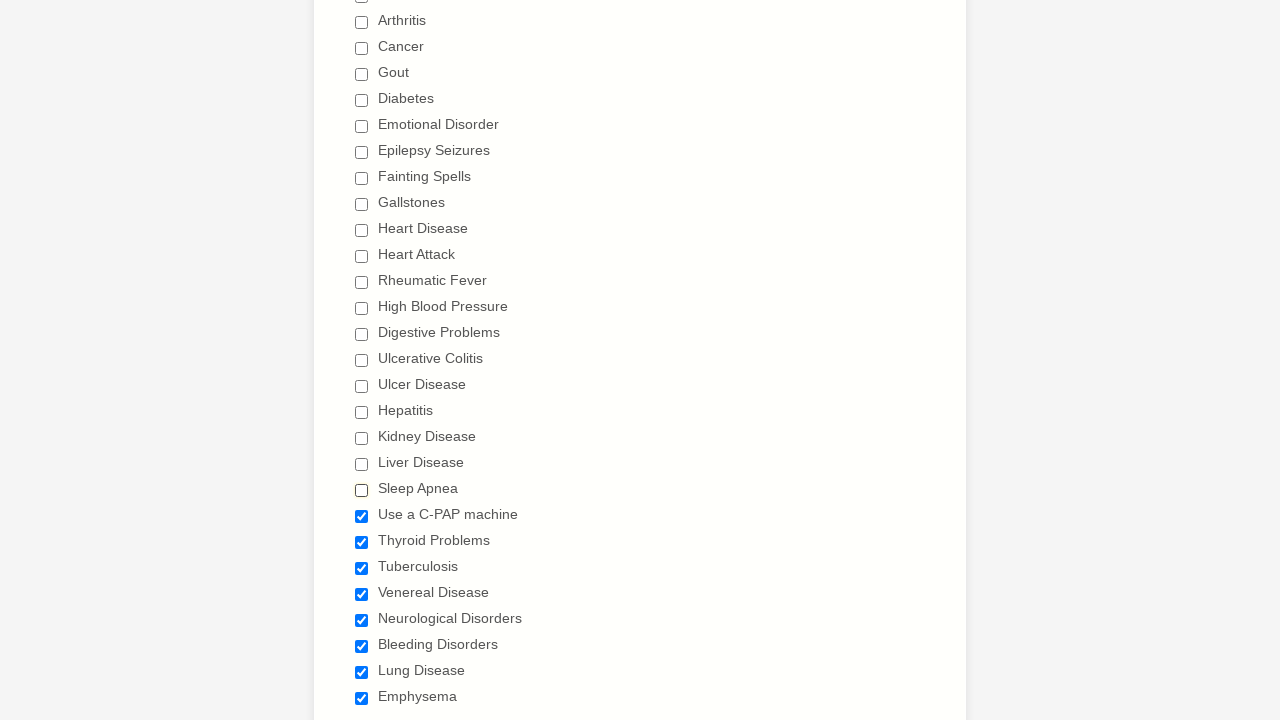

Waited 500ms after deselecting checkbox 21
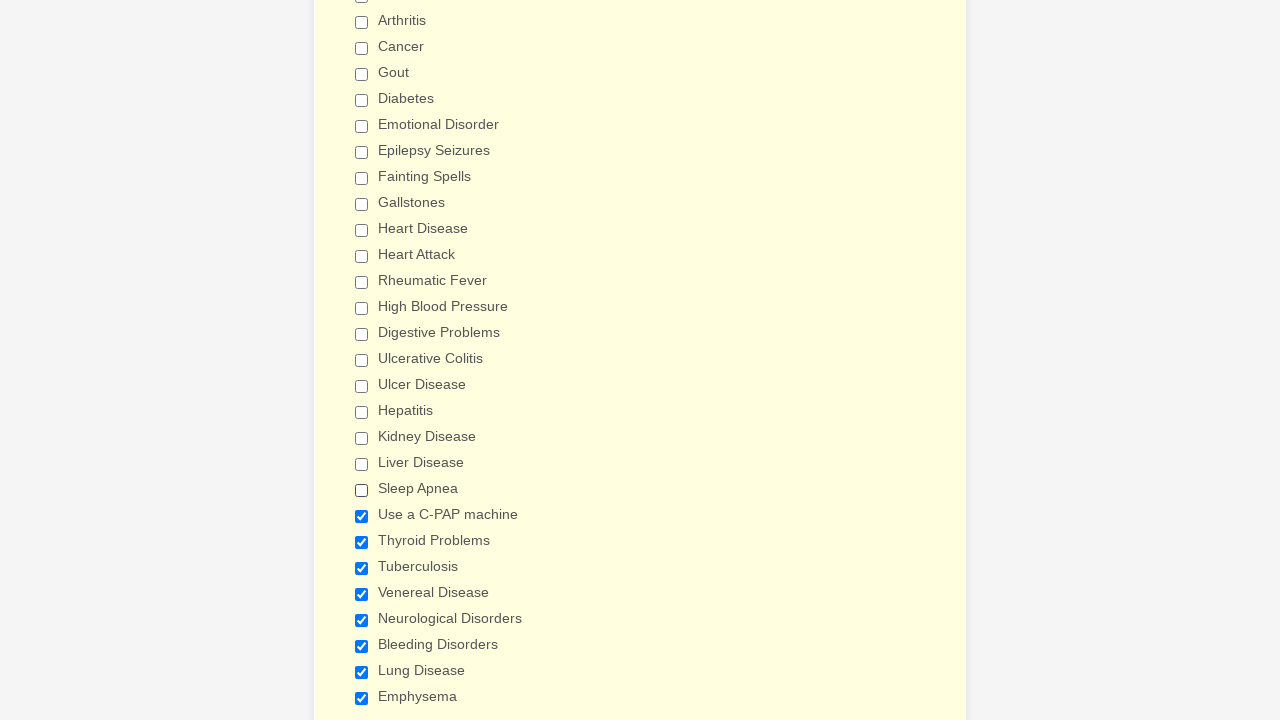

Clicked checkbox 22 to deselect it at (362, 516) on div.form-single-column span.form-checkbox-item input >> nth=21
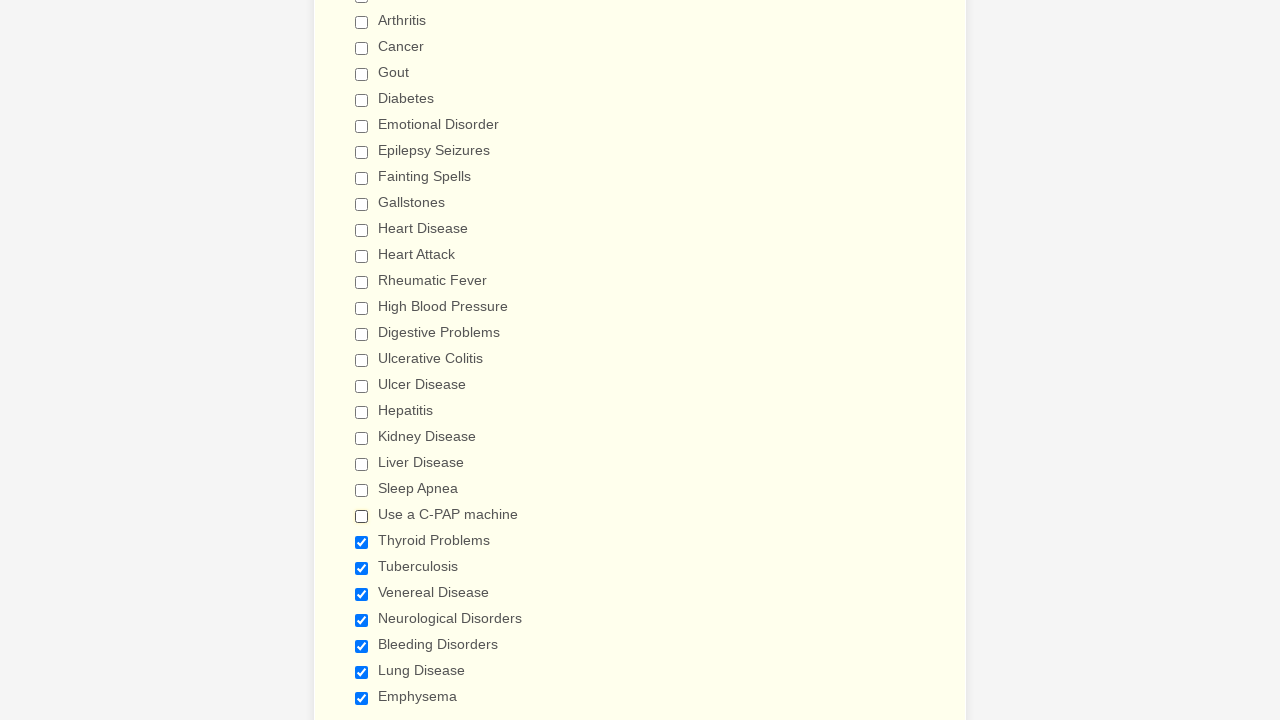

Waited 500ms after deselecting checkbox 22
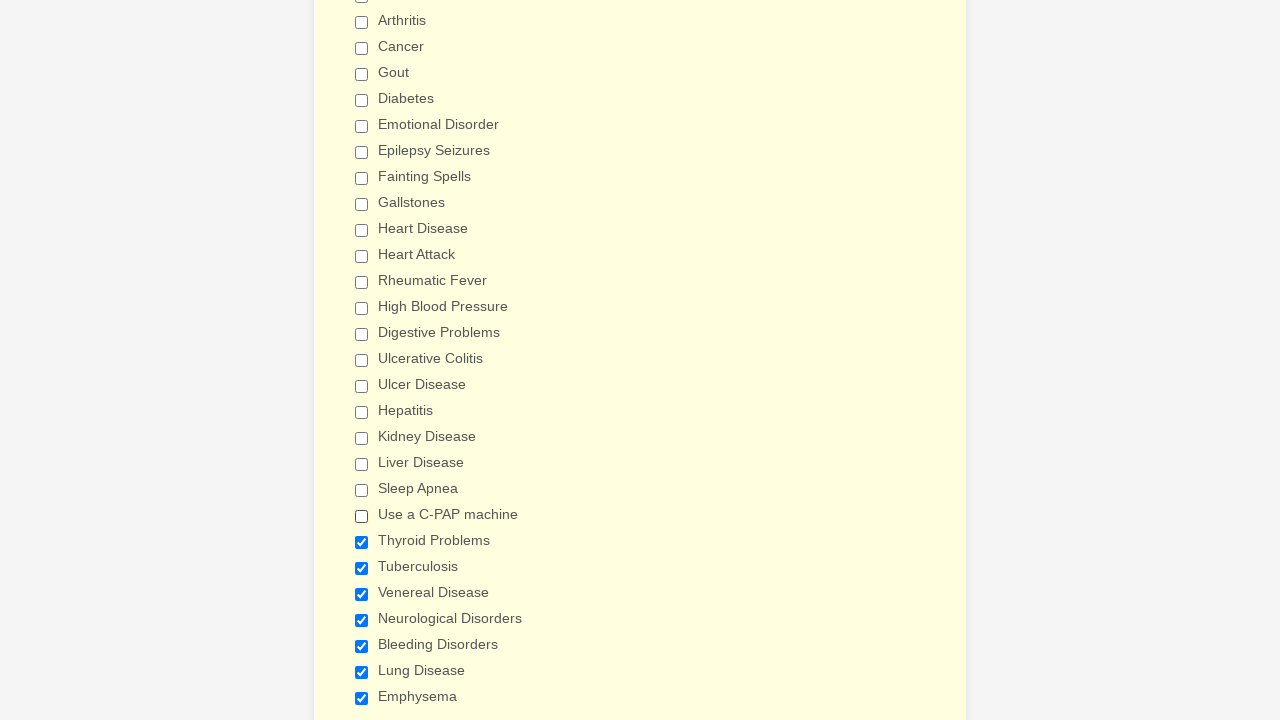

Clicked checkbox 23 to deselect it at (362, 542) on div.form-single-column span.form-checkbox-item input >> nth=22
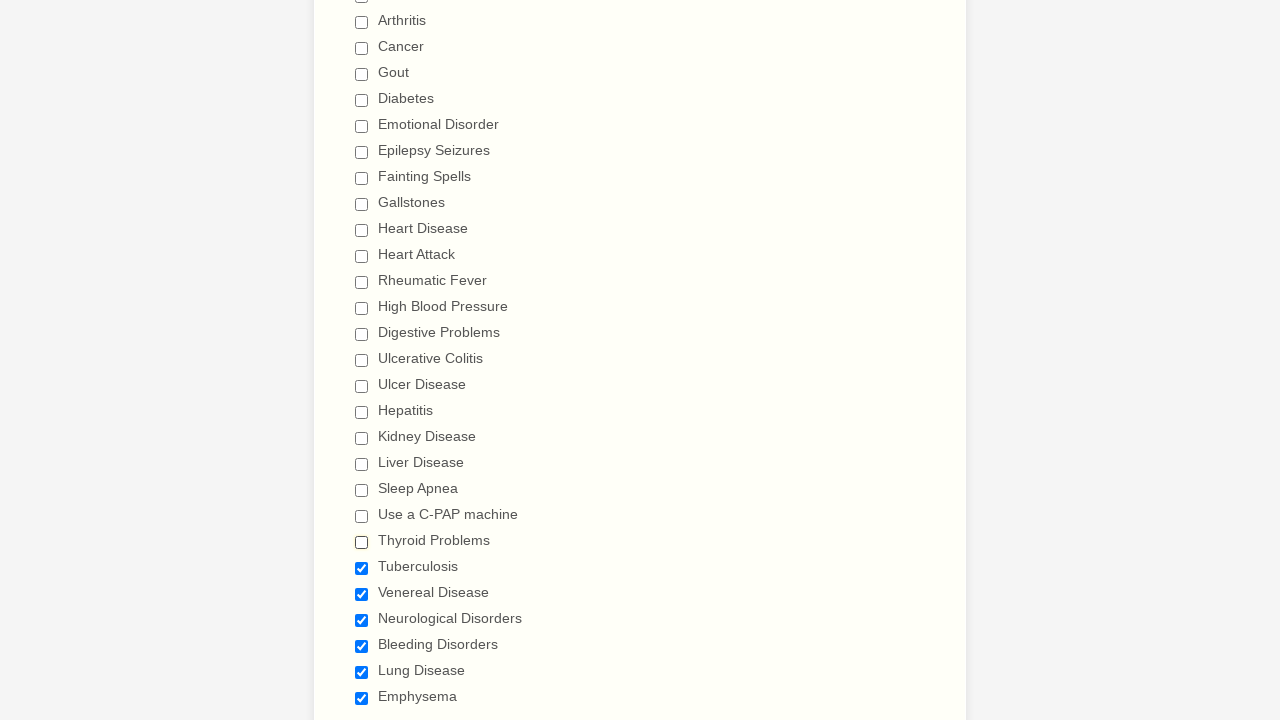

Waited 500ms after deselecting checkbox 23
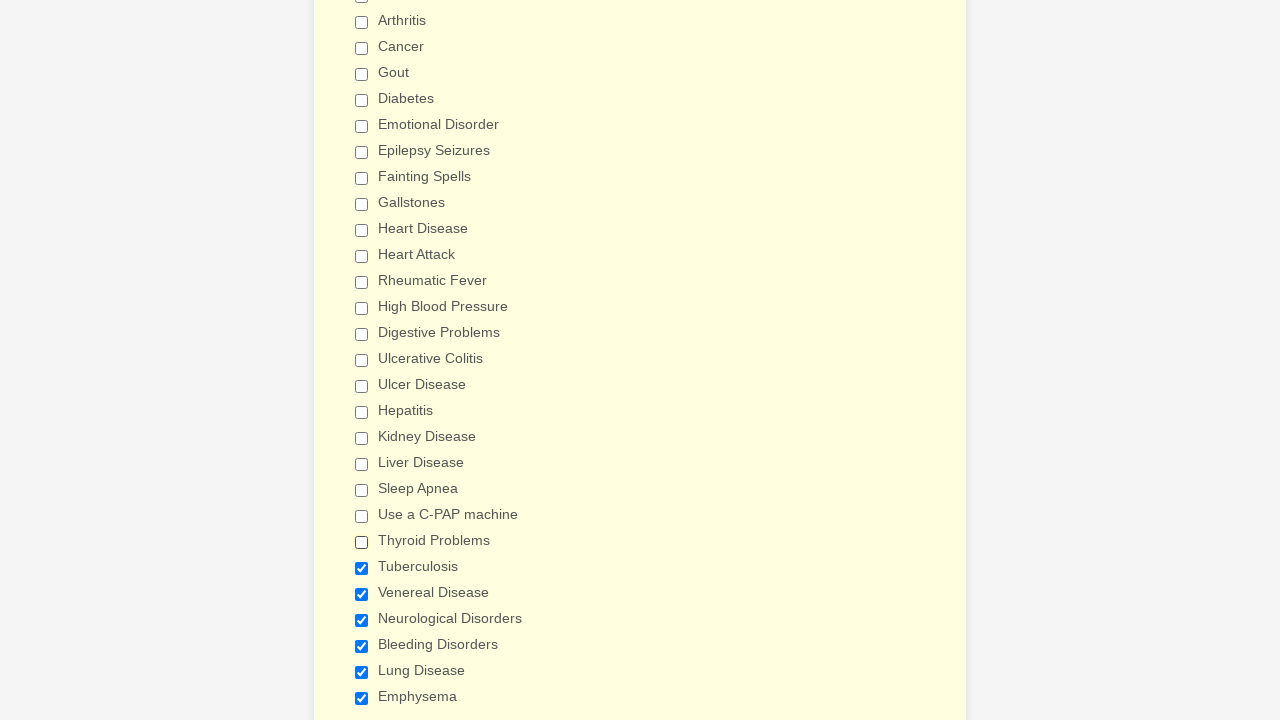

Clicked checkbox 24 to deselect it at (362, 568) on div.form-single-column span.form-checkbox-item input >> nth=23
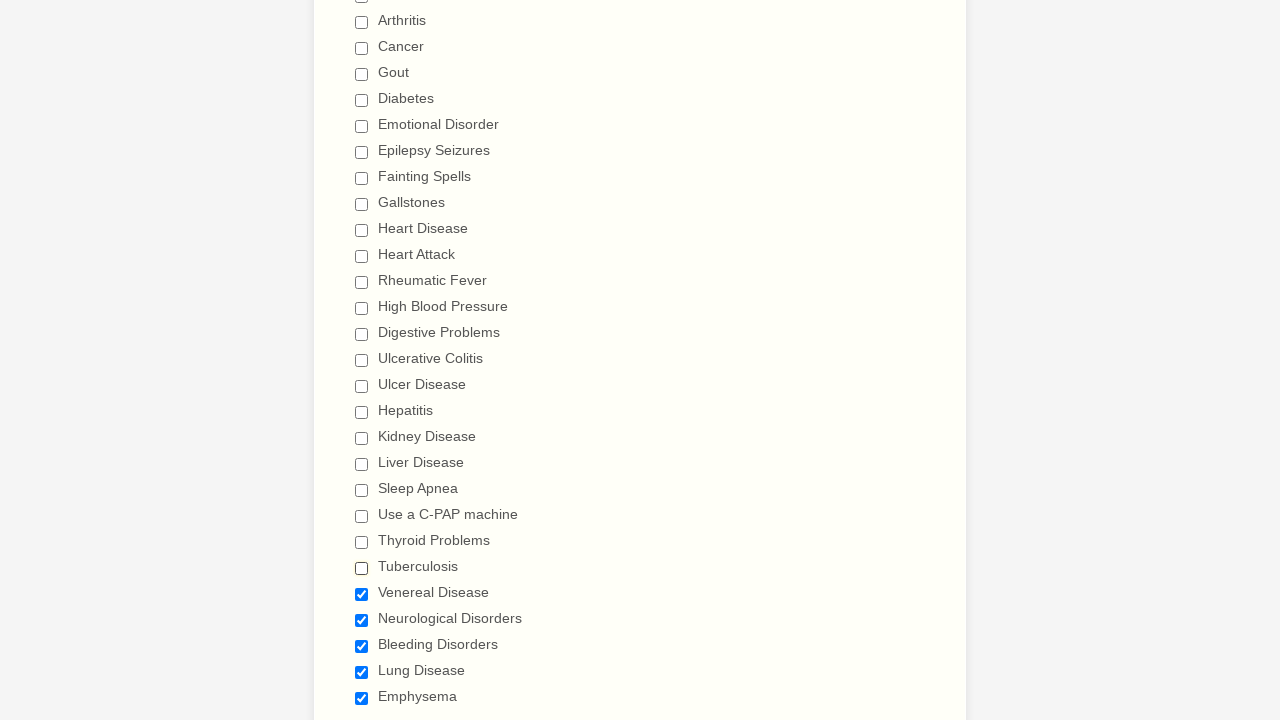

Waited 500ms after deselecting checkbox 24
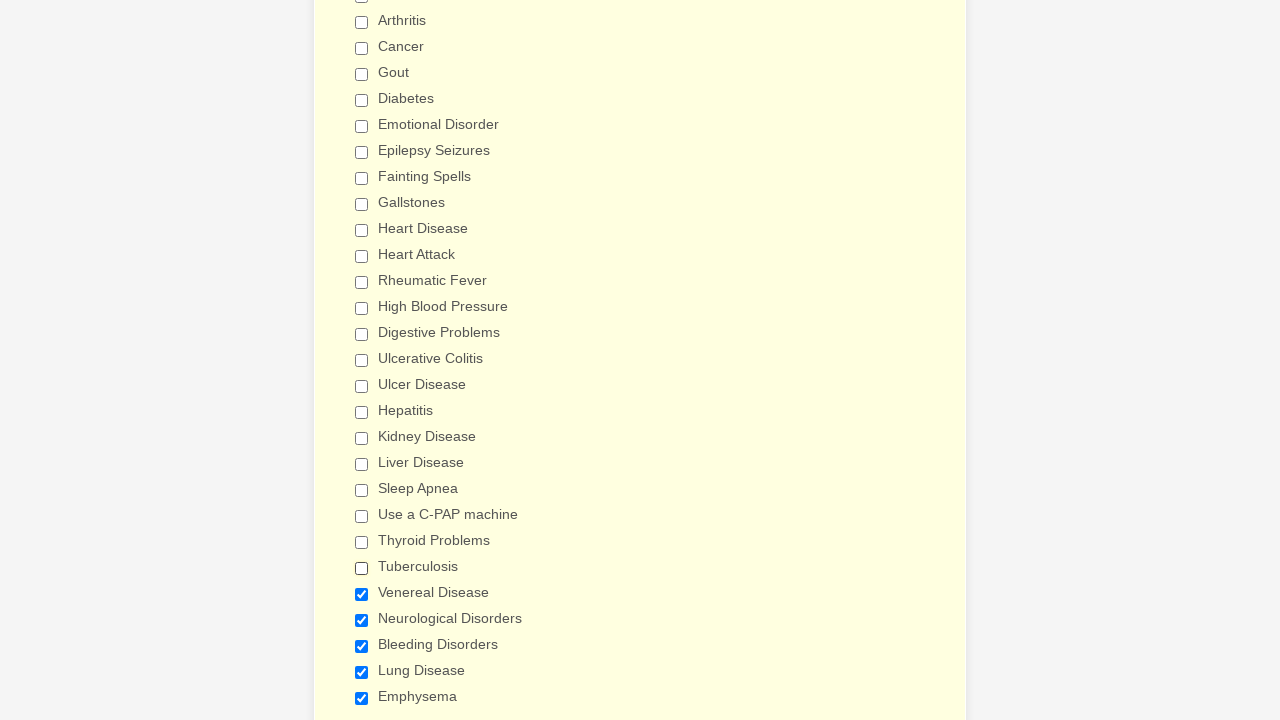

Clicked checkbox 25 to deselect it at (362, 594) on div.form-single-column span.form-checkbox-item input >> nth=24
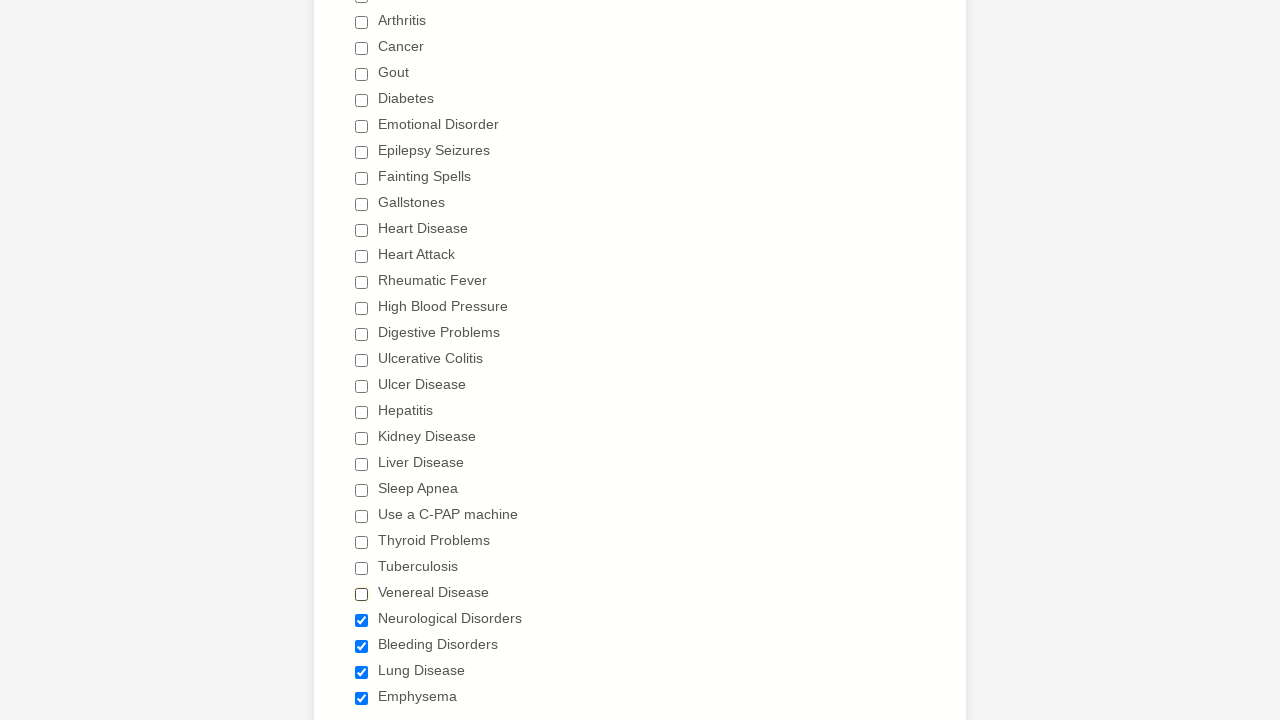

Waited 500ms after deselecting checkbox 25
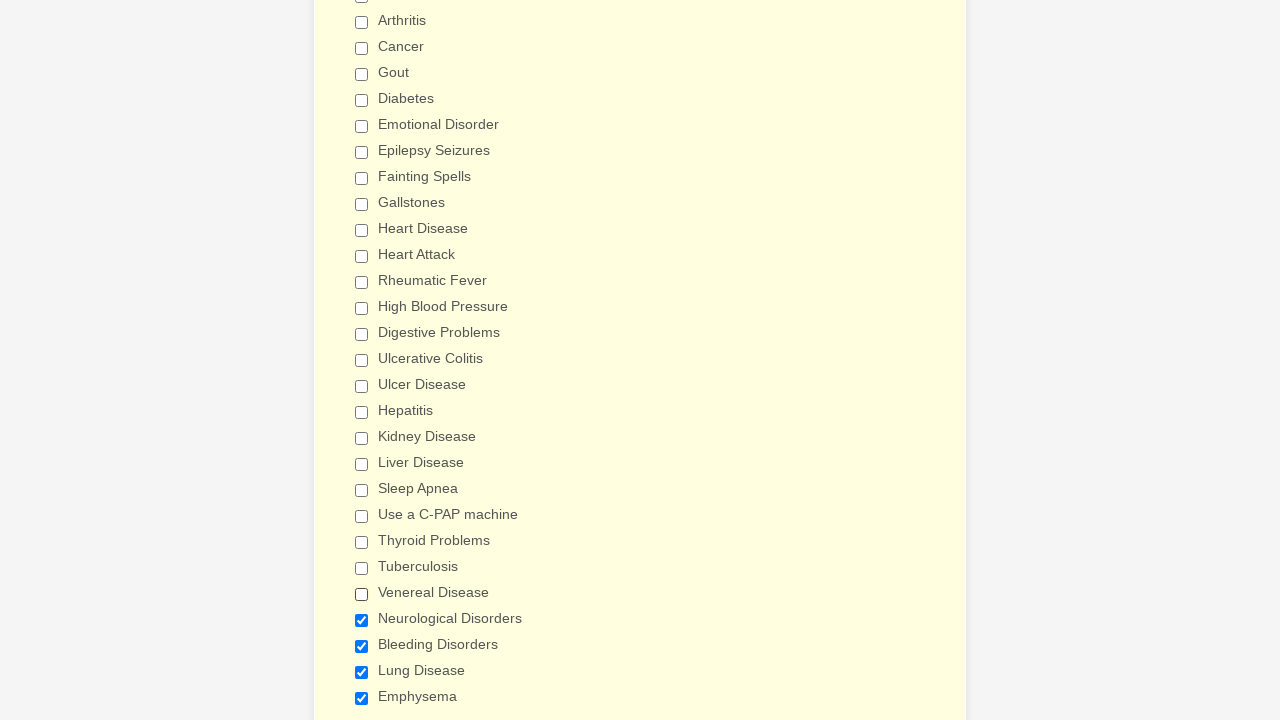

Clicked checkbox 26 to deselect it at (362, 620) on div.form-single-column span.form-checkbox-item input >> nth=25
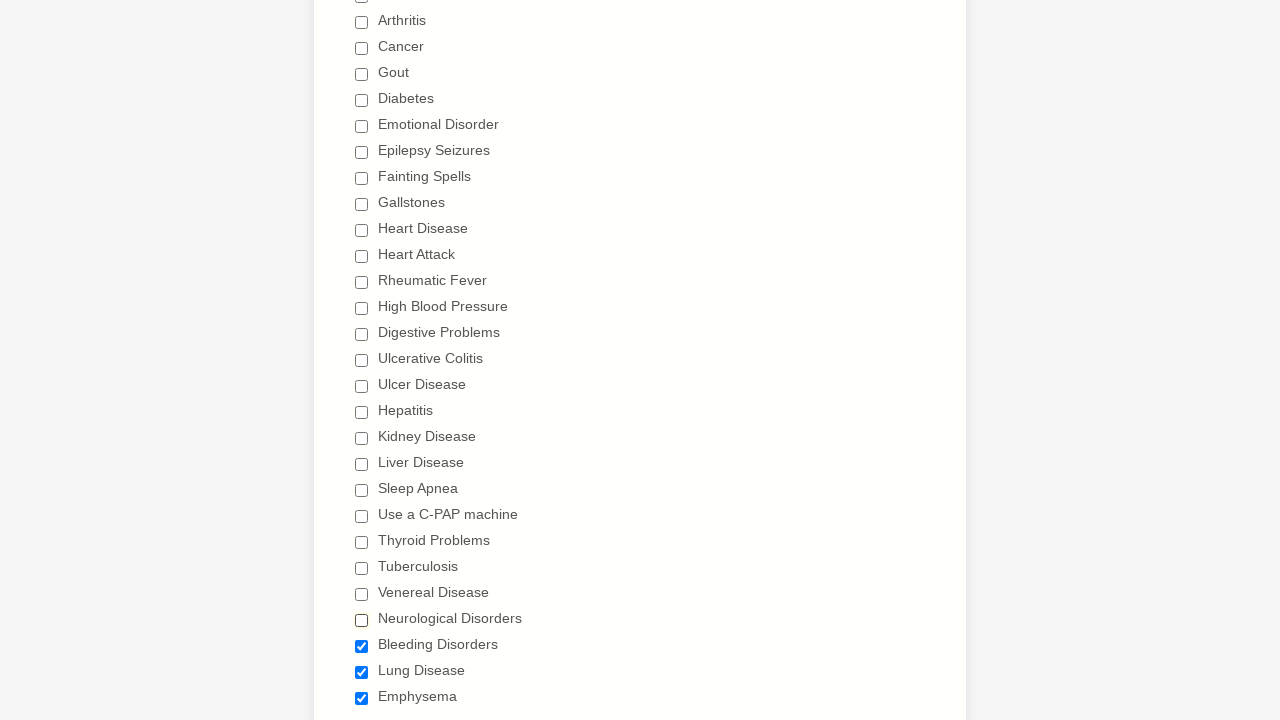

Waited 500ms after deselecting checkbox 26
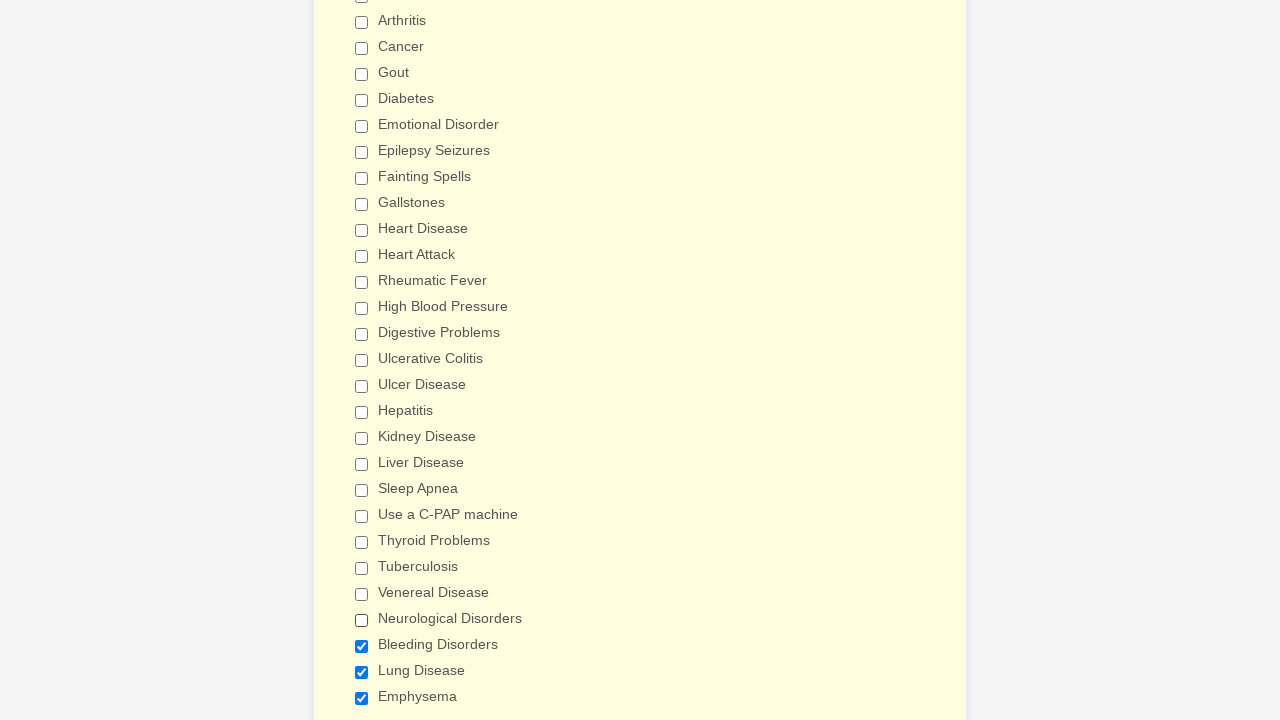

Clicked checkbox 27 to deselect it at (362, 646) on div.form-single-column span.form-checkbox-item input >> nth=26
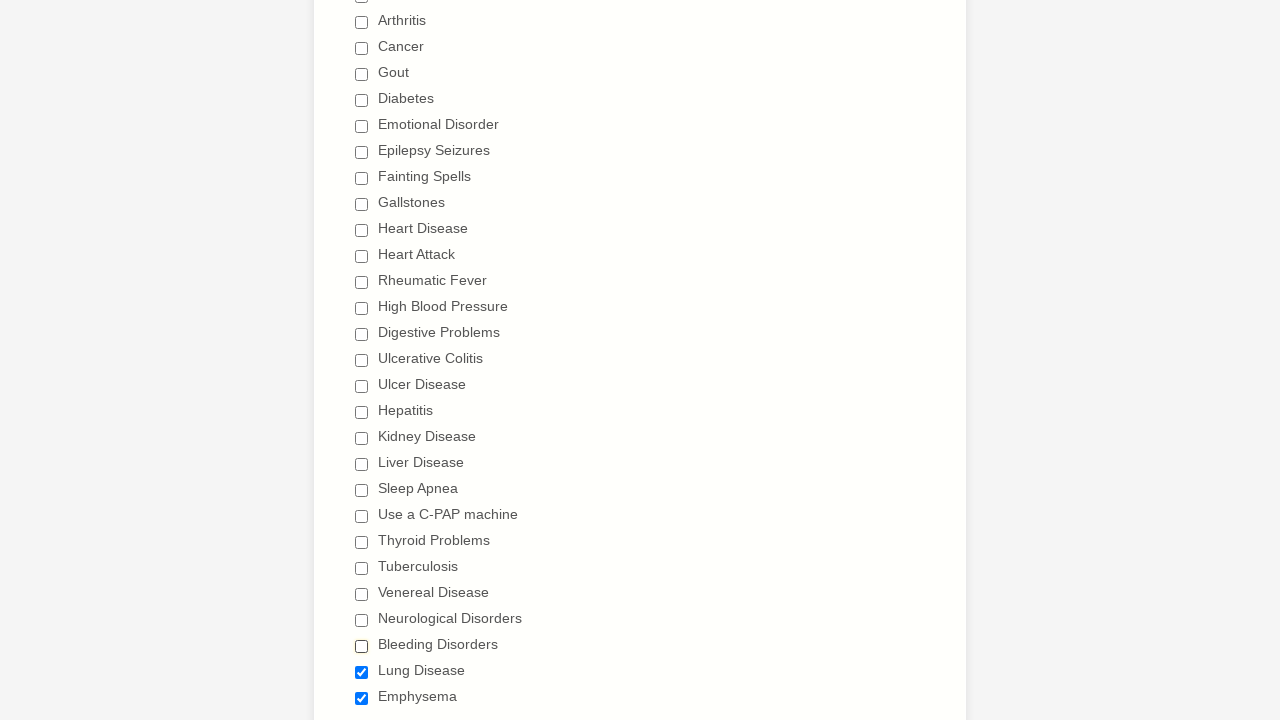

Waited 500ms after deselecting checkbox 27
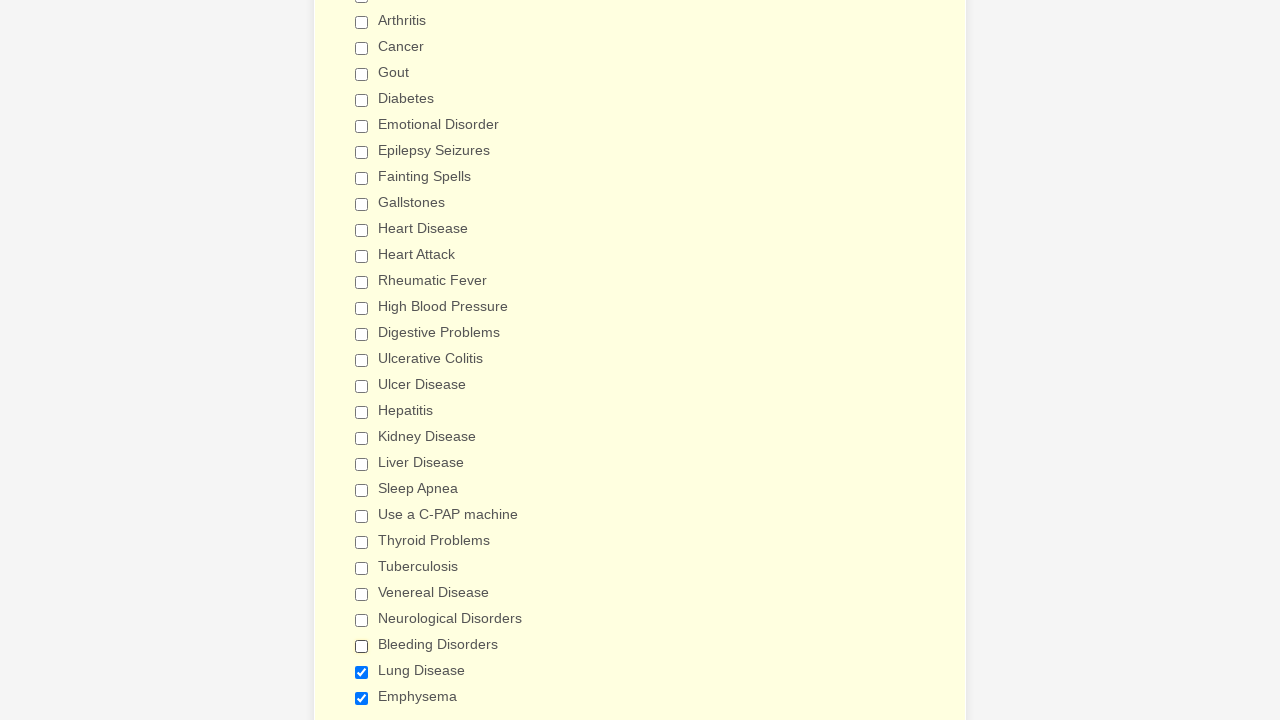

Clicked checkbox 28 to deselect it at (362, 672) on div.form-single-column span.form-checkbox-item input >> nth=27
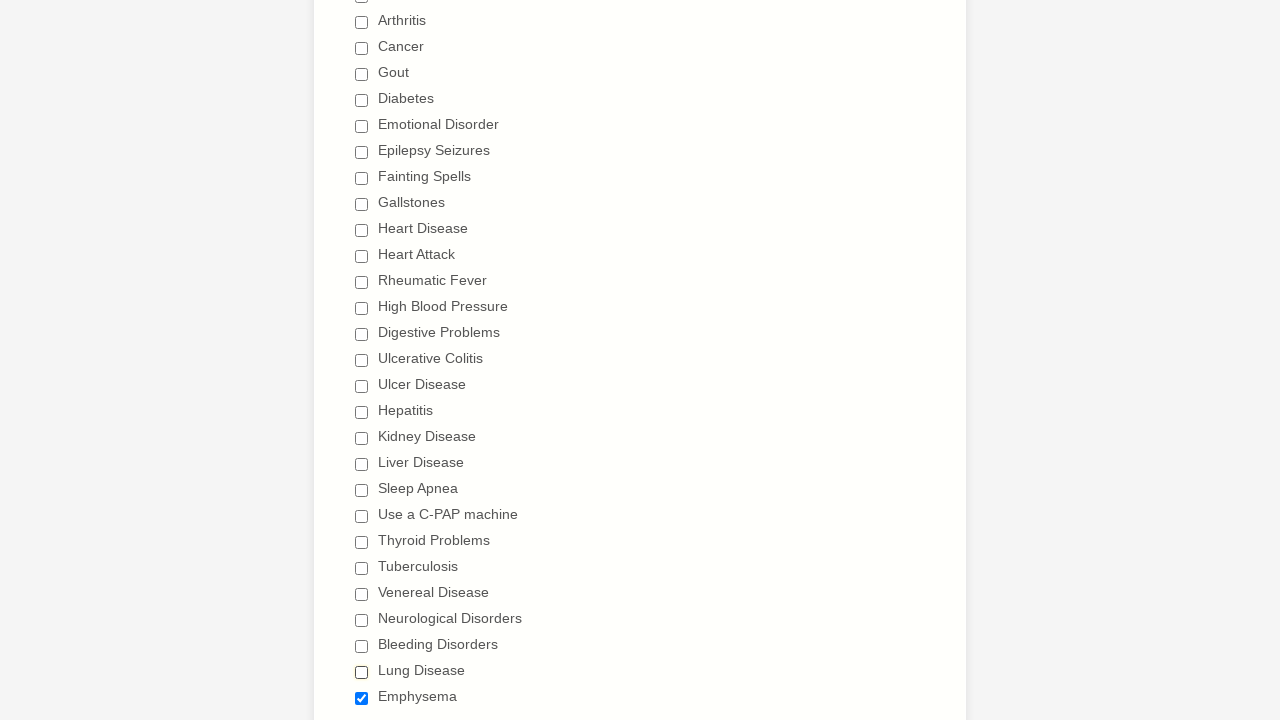

Waited 500ms after deselecting checkbox 28
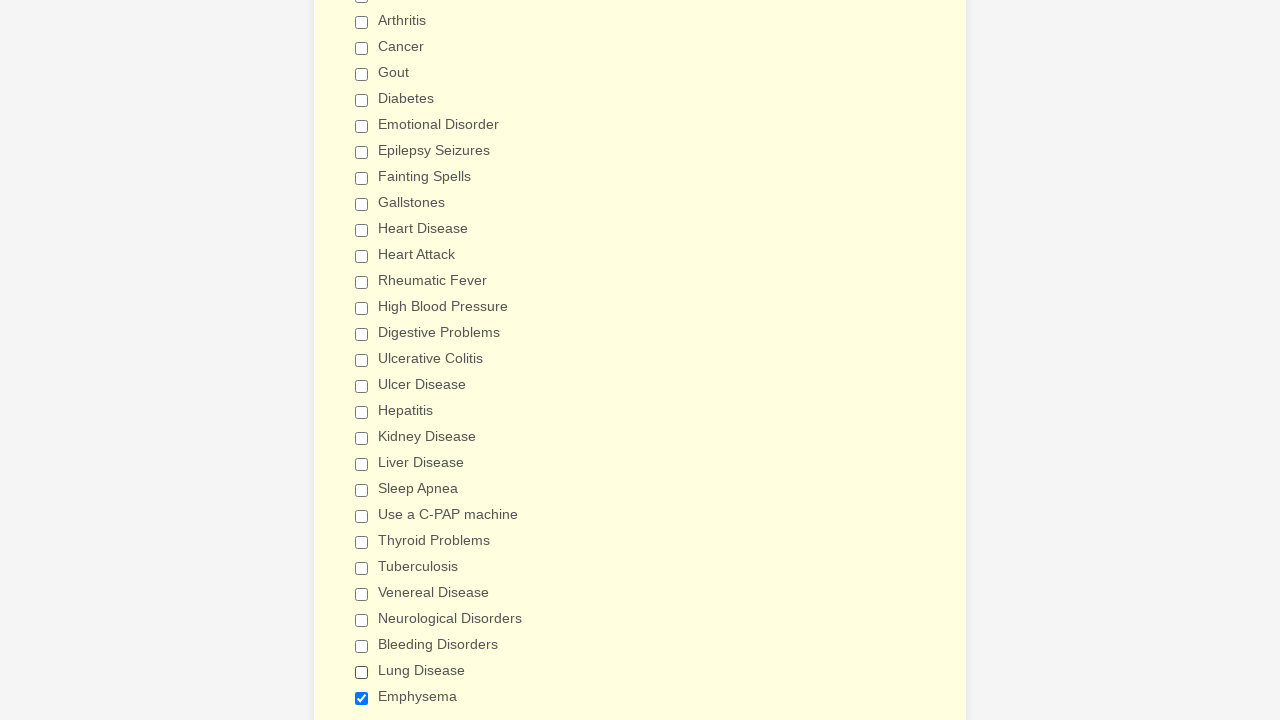

Clicked checkbox 29 to deselect it at (362, 698) on div.form-single-column span.form-checkbox-item input >> nth=28
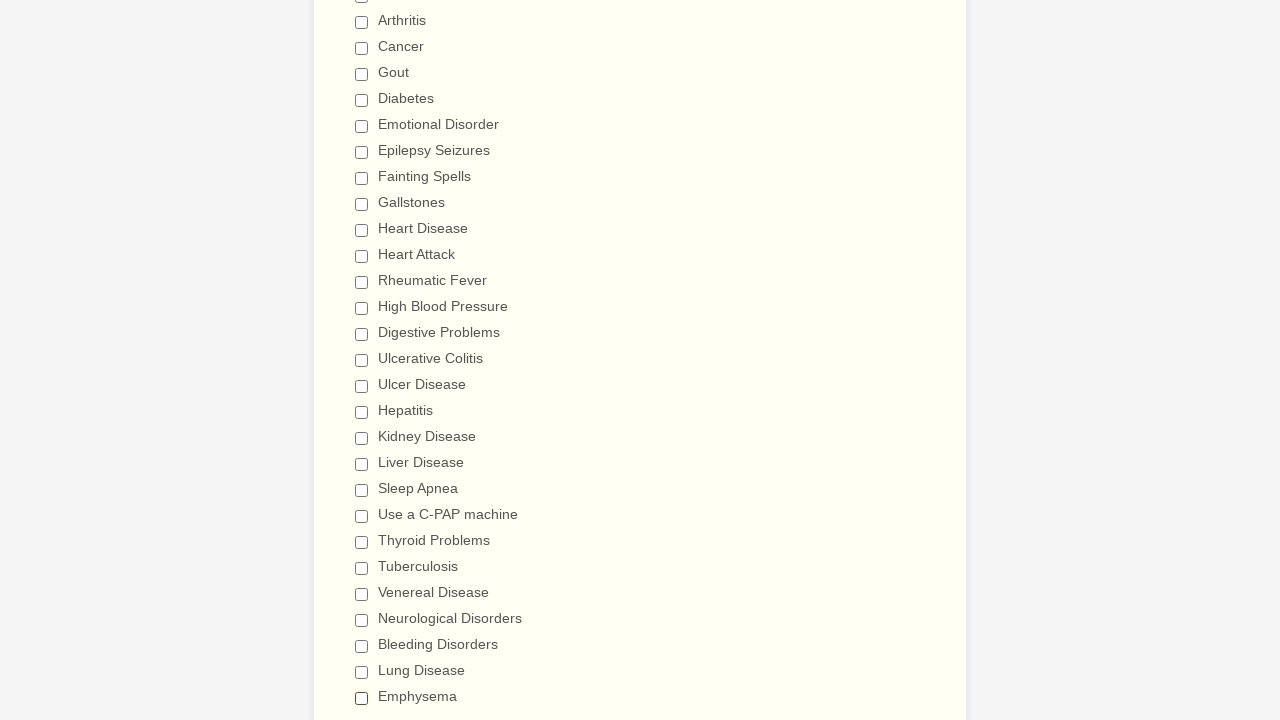

Waited 500ms after deselecting checkbox 29
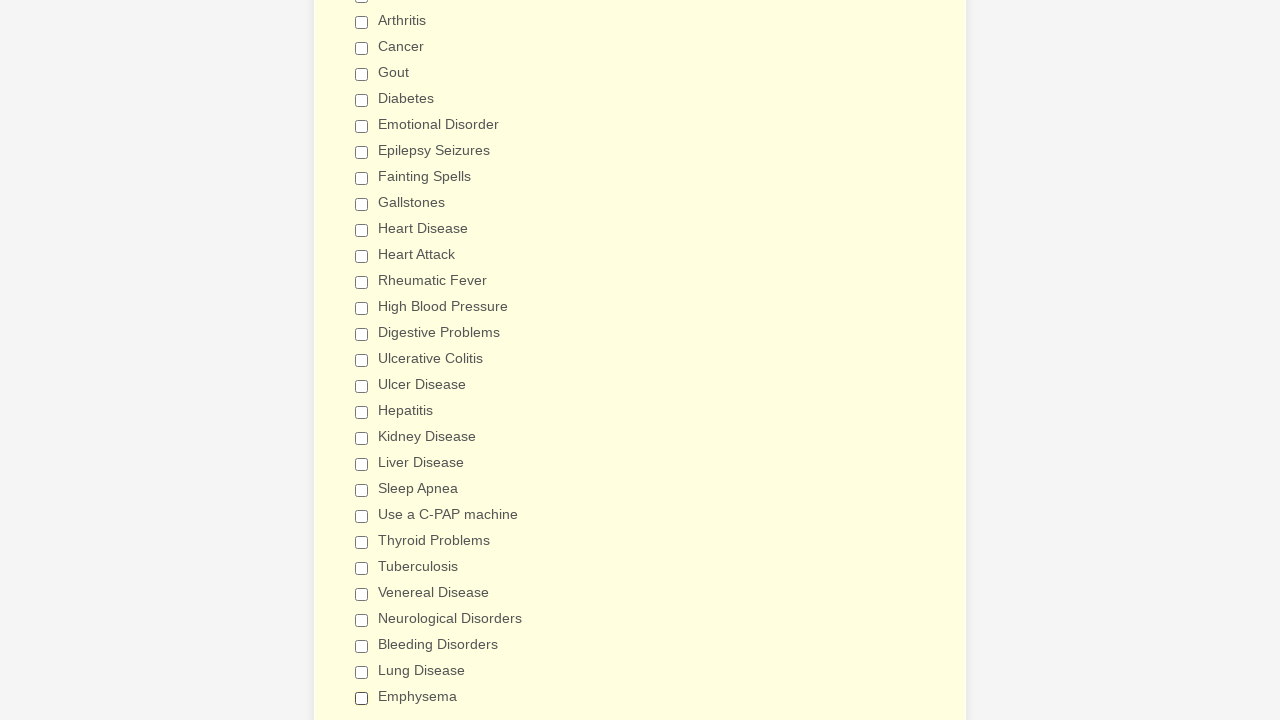

Clicked Heart Attack checkbox to select it at (362, 256) on div.form-single-column span.form-checkbox-item input >> nth=11
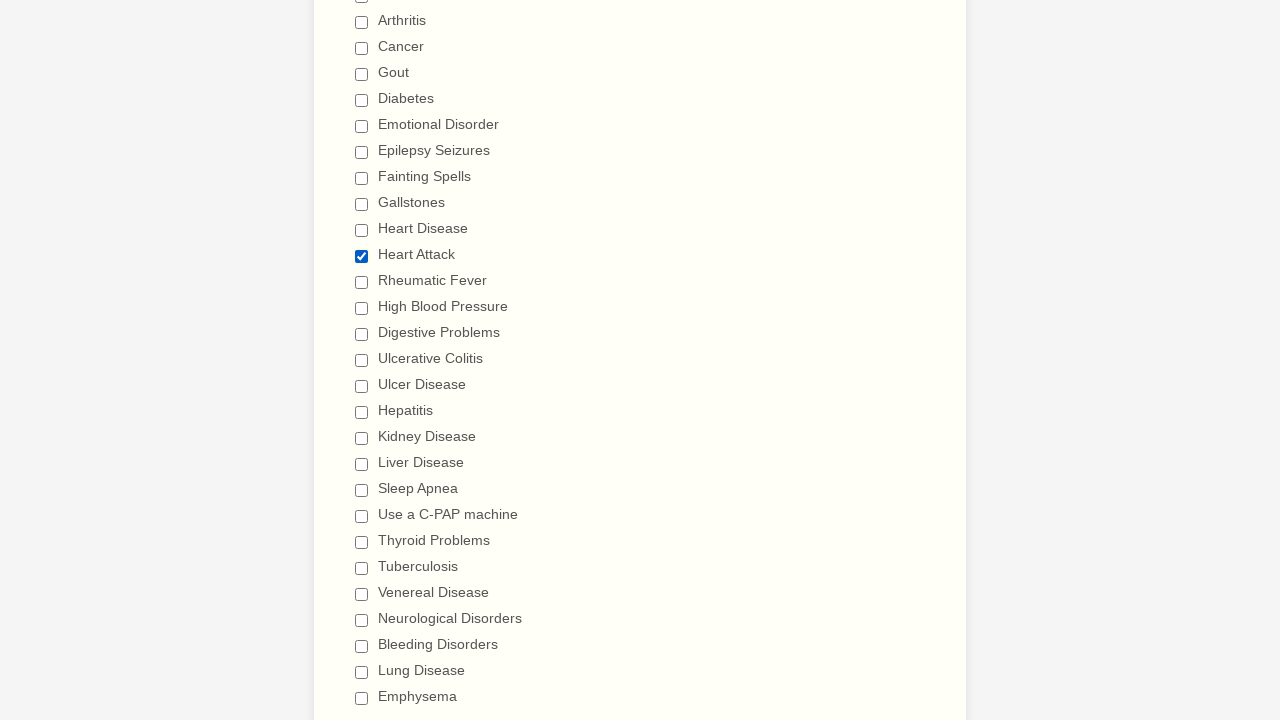

Waited 2000ms after selecting Heart Attack checkbox
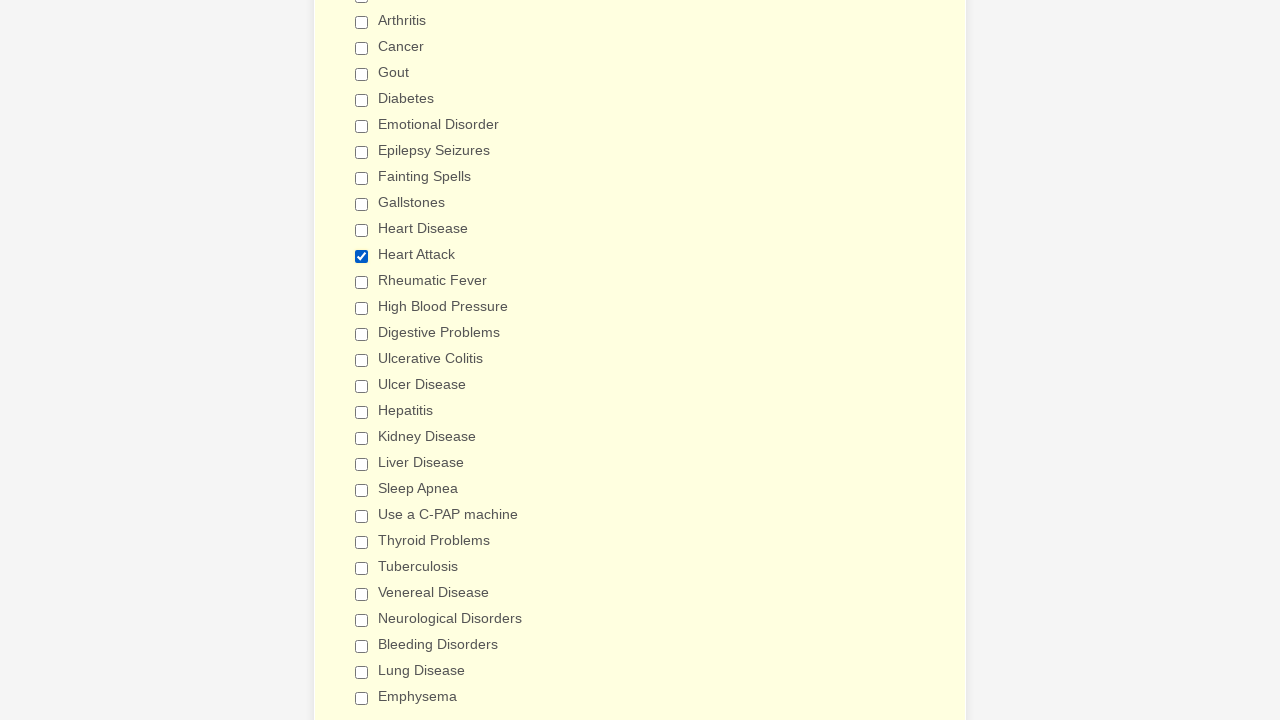

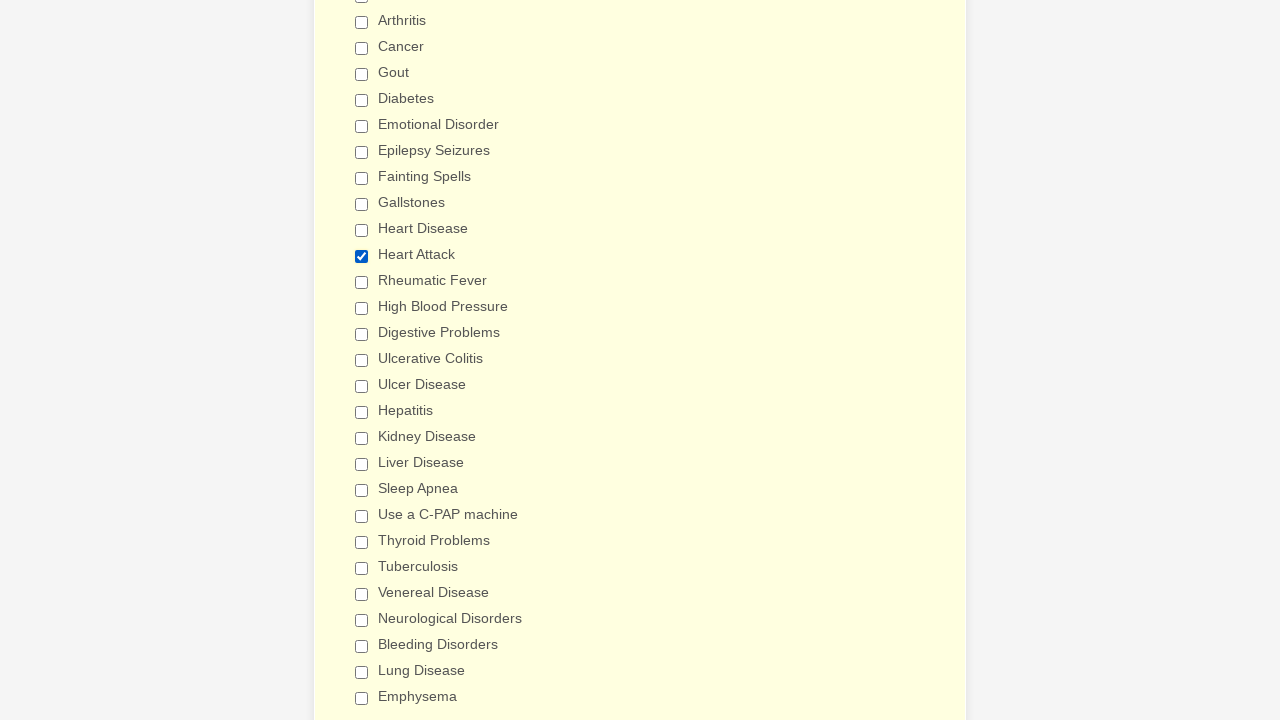